Fills all input fields in a large form with text and submits it

Starting URL: http://suninjuly.github.io/huge_form.html

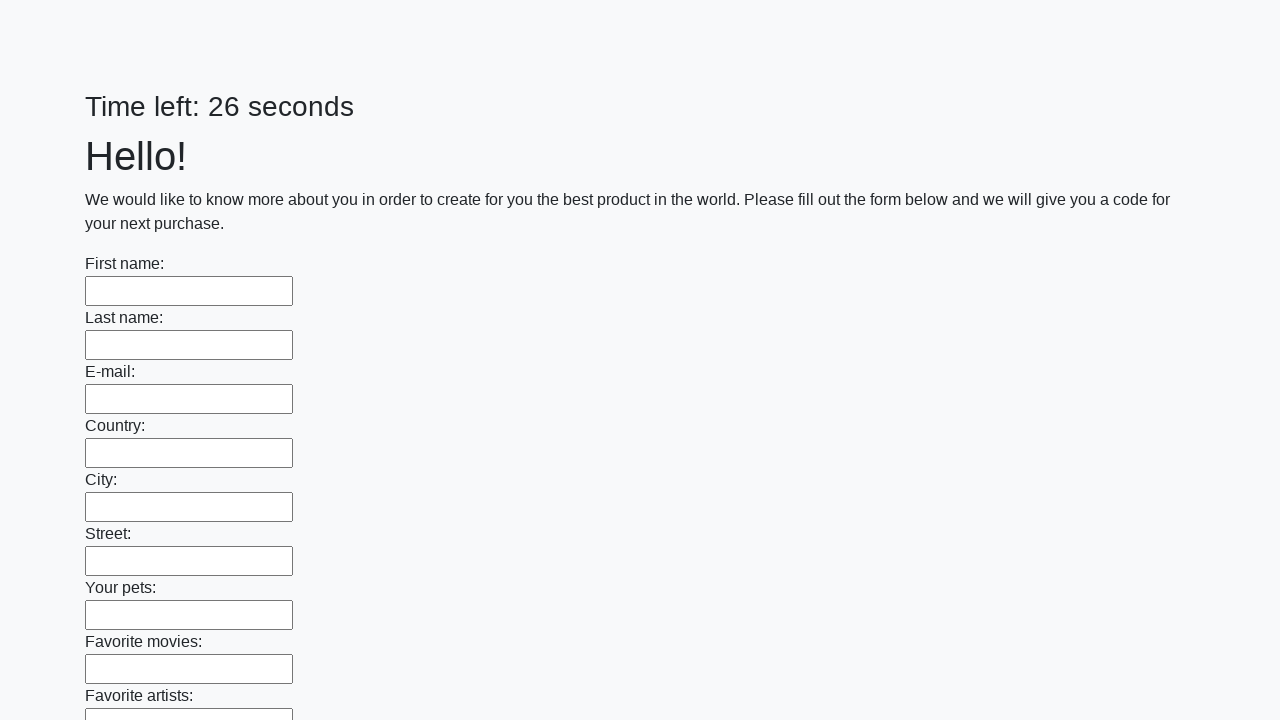

Located all input elements on the form
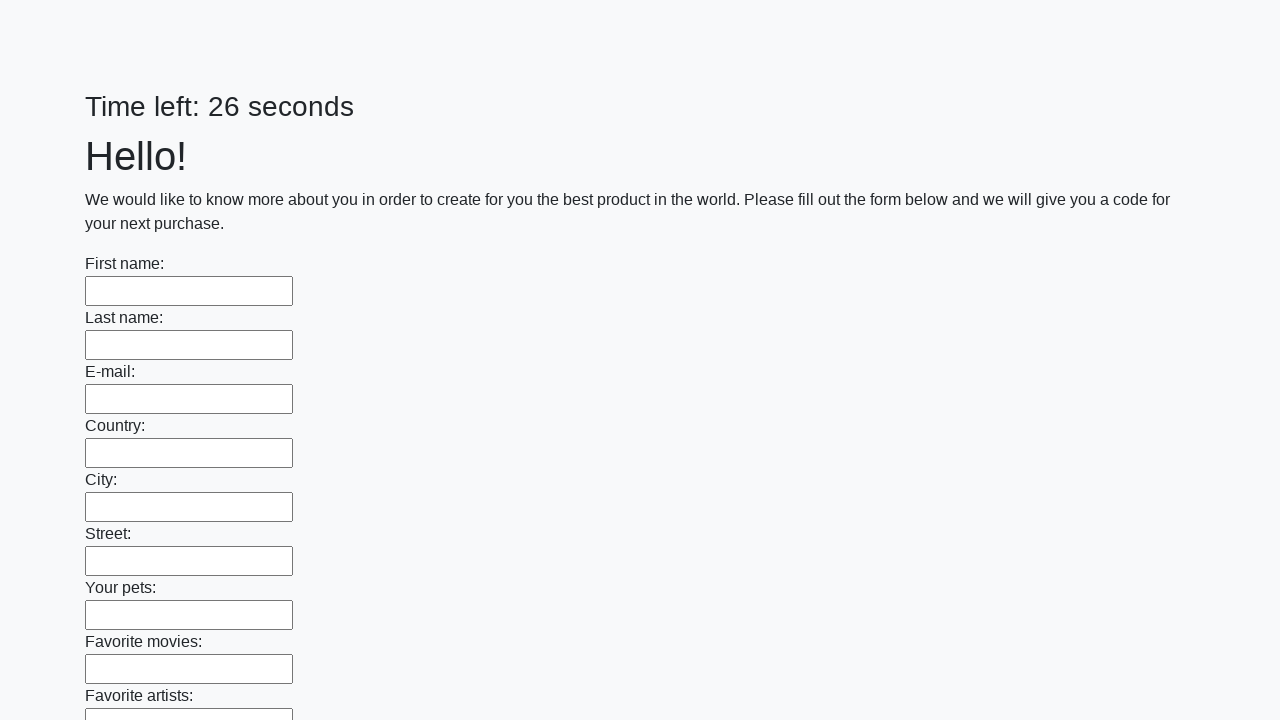

Filled input field with 'AAA' on input >> nth=0
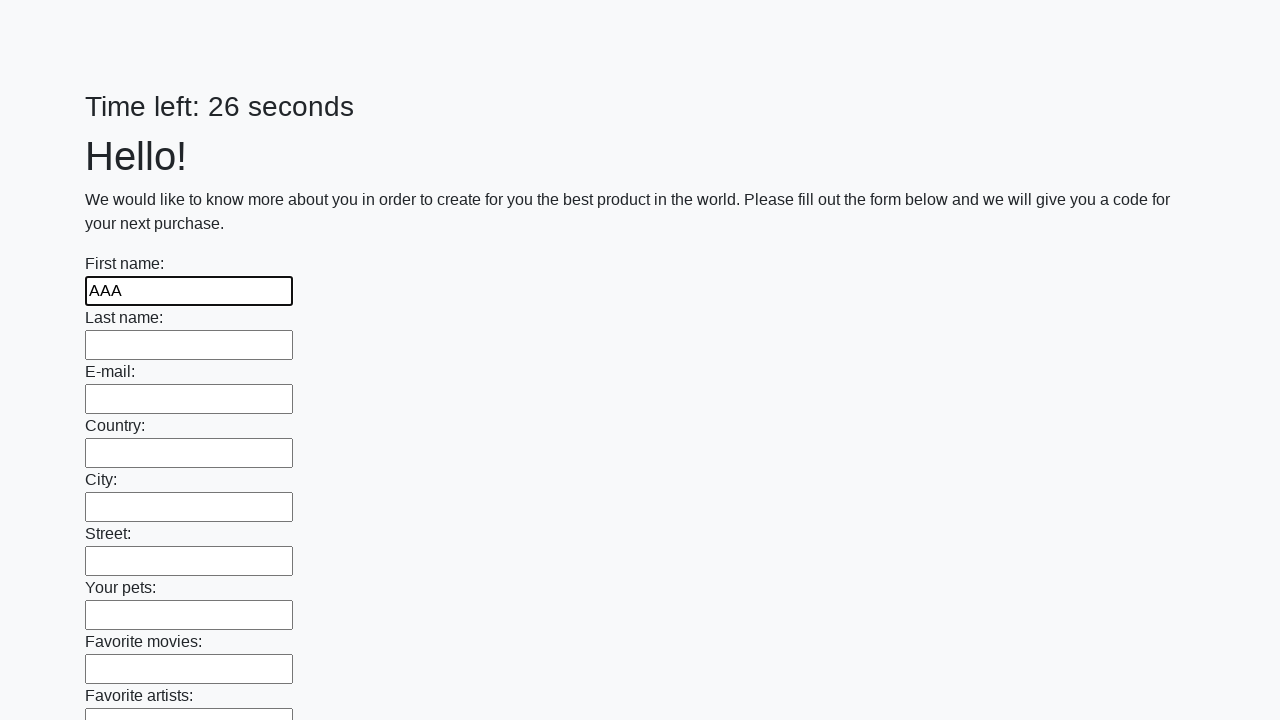

Filled input field with 'AAA' on input >> nth=1
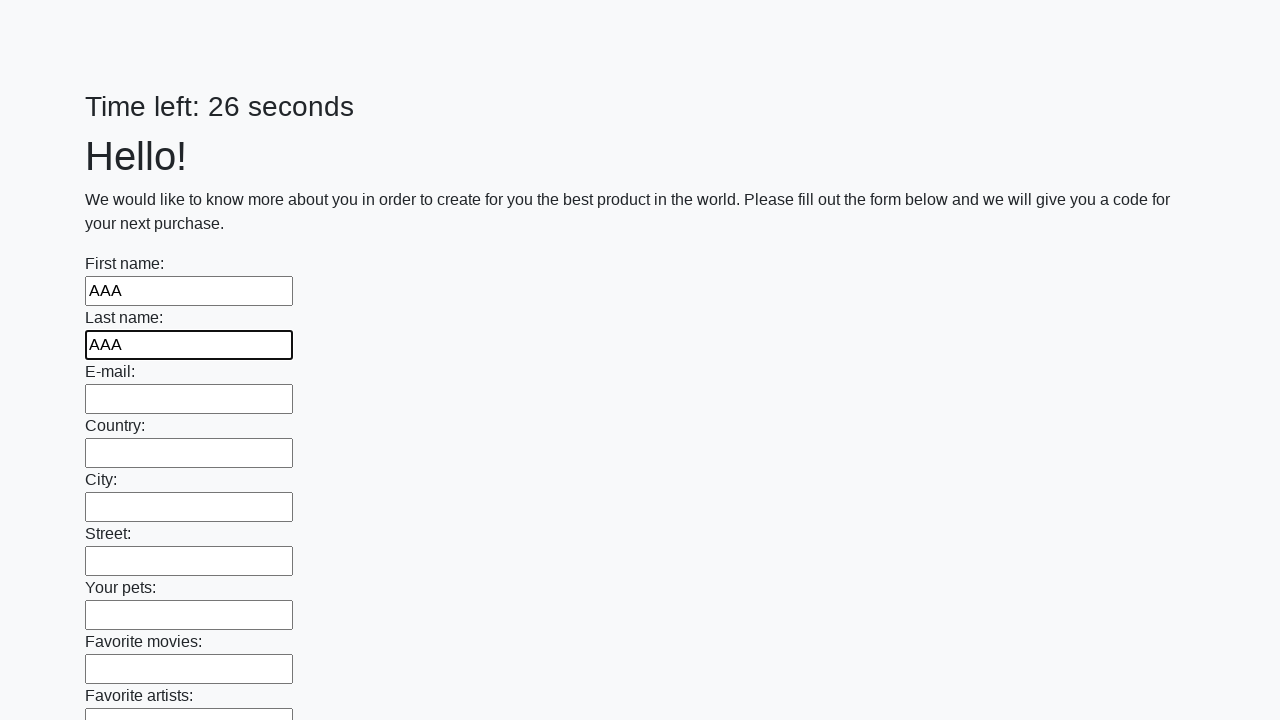

Filled input field with 'AAA' on input >> nth=2
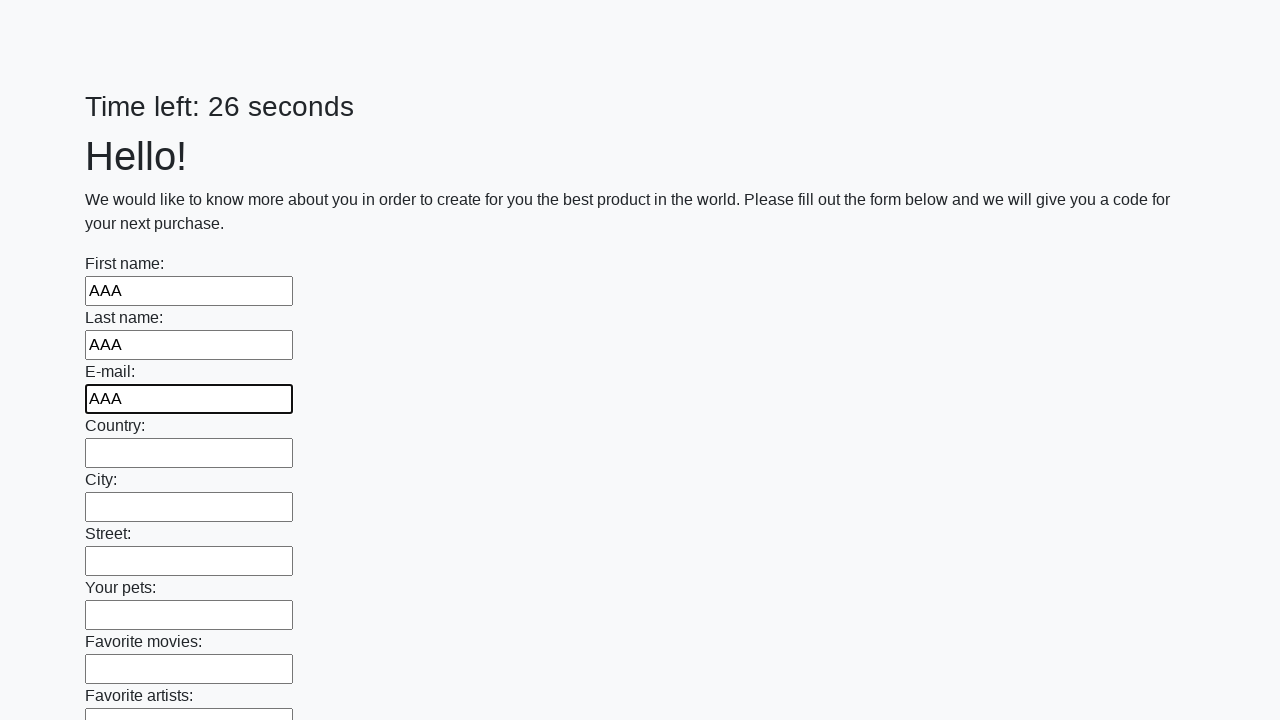

Filled input field with 'AAA' on input >> nth=3
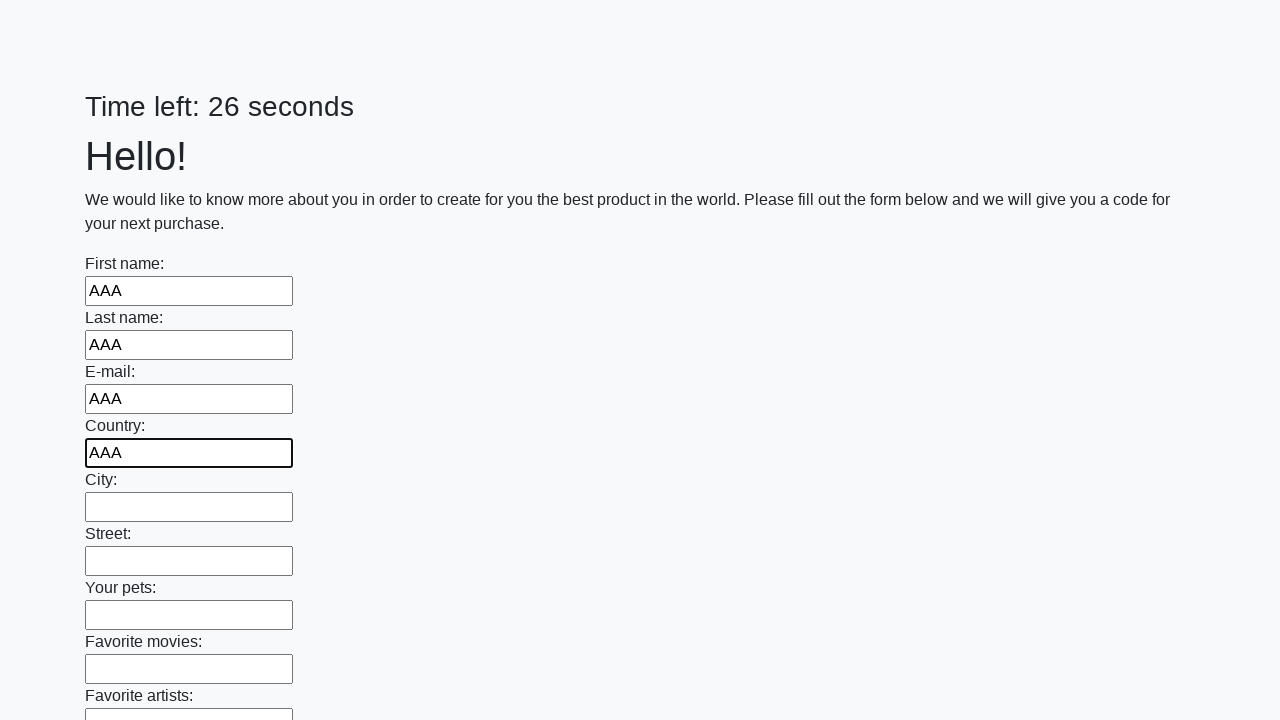

Filled input field with 'AAA' on input >> nth=4
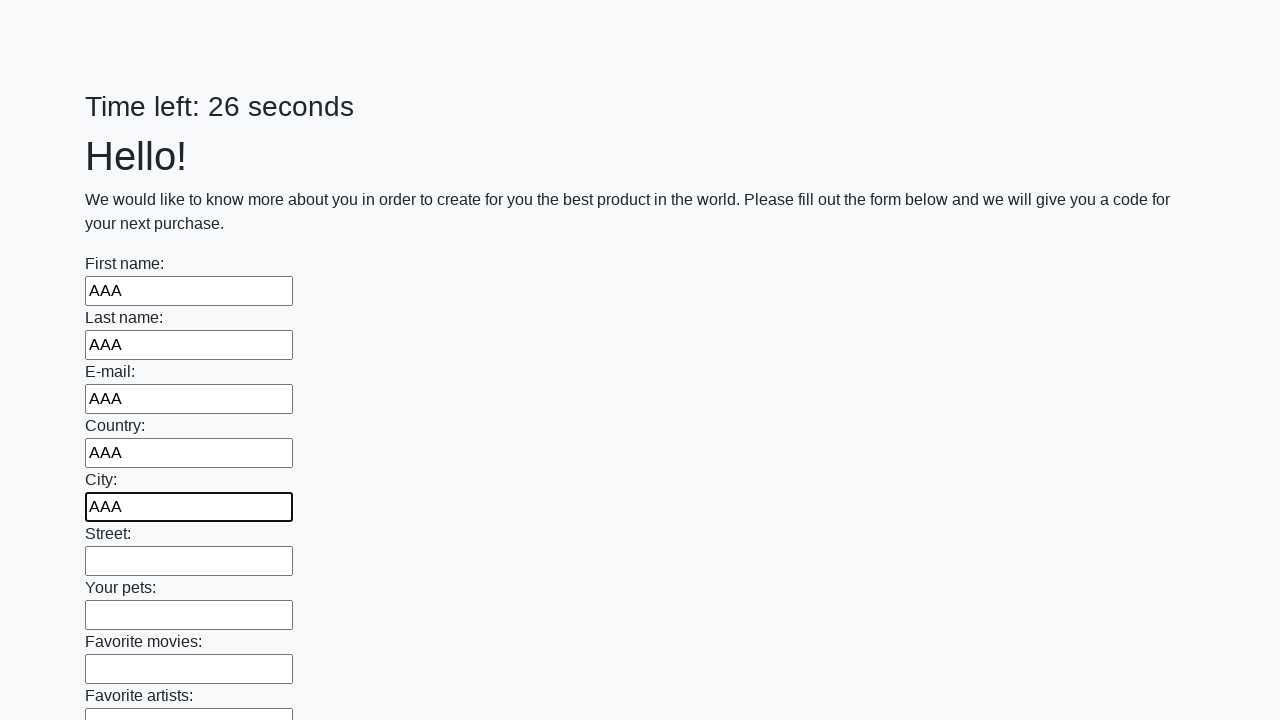

Filled input field with 'AAA' on input >> nth=5
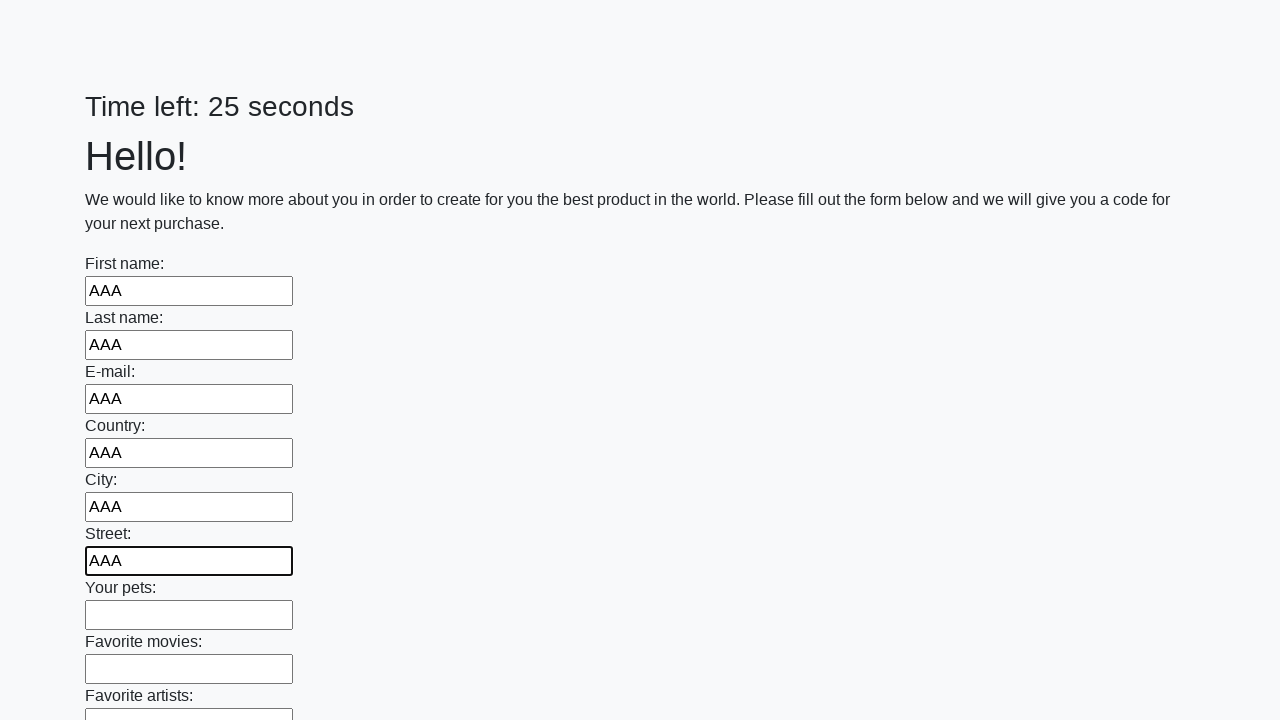

Filled input field with 'AAA' on input >> nth=6
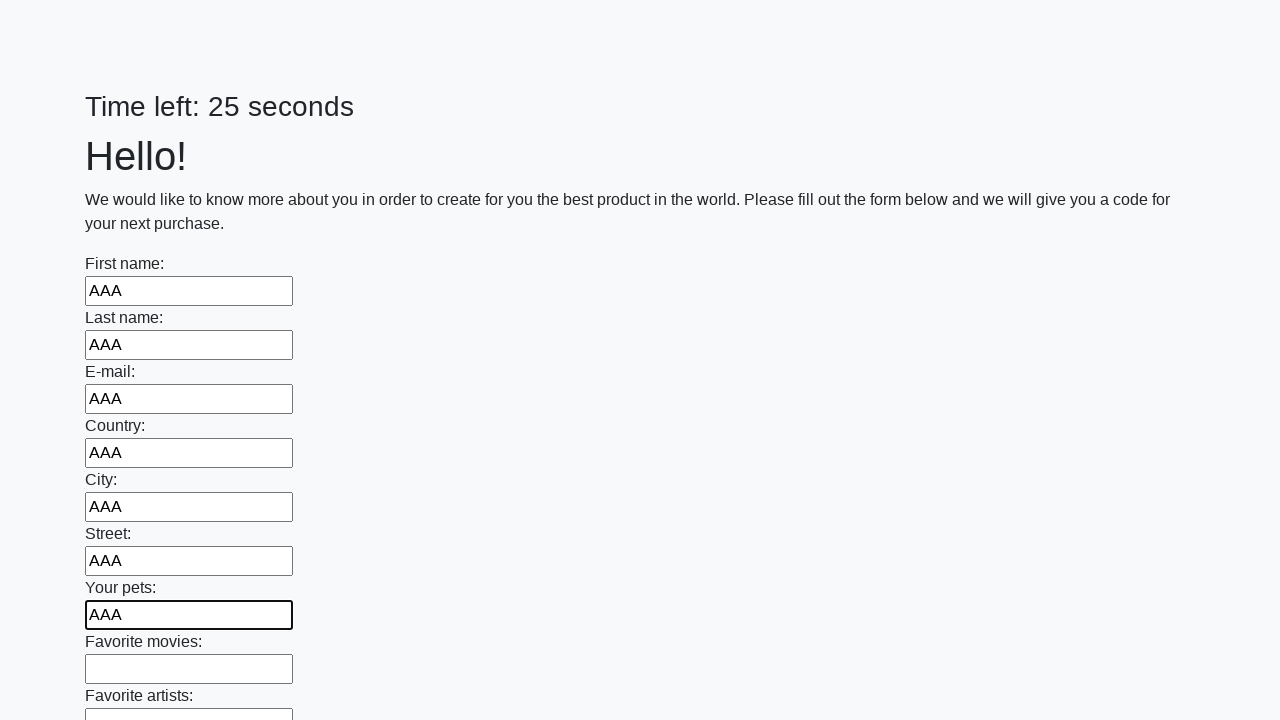

Filled input field with 'AAA' on input >> nth=7
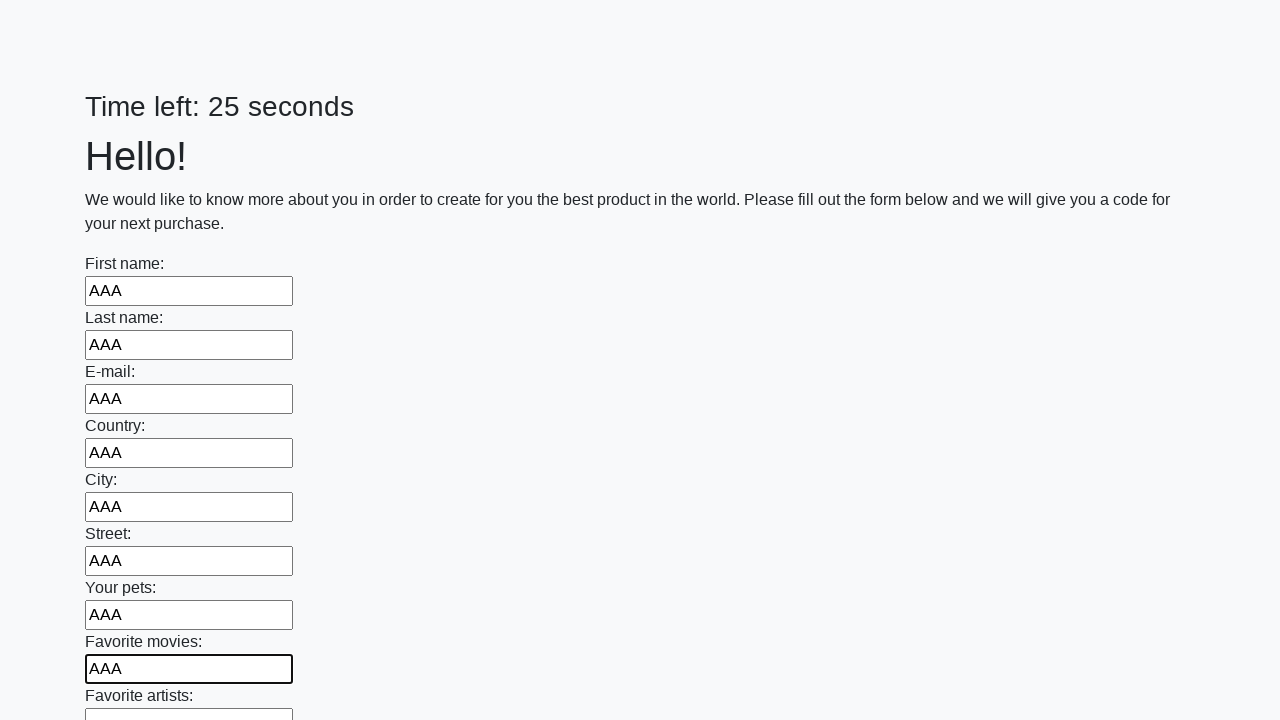

Filled input field with 'AAA' on input >> nth=8
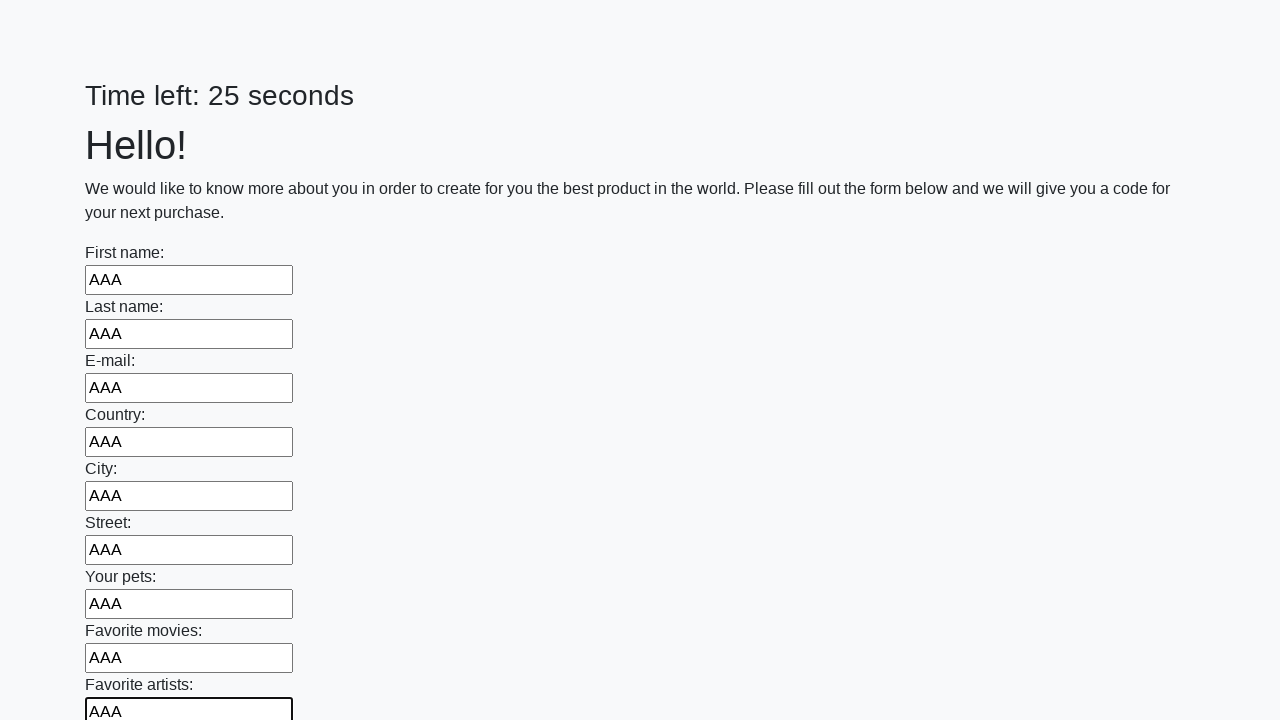

Filled input field with 'AAA' on input >> nth=9
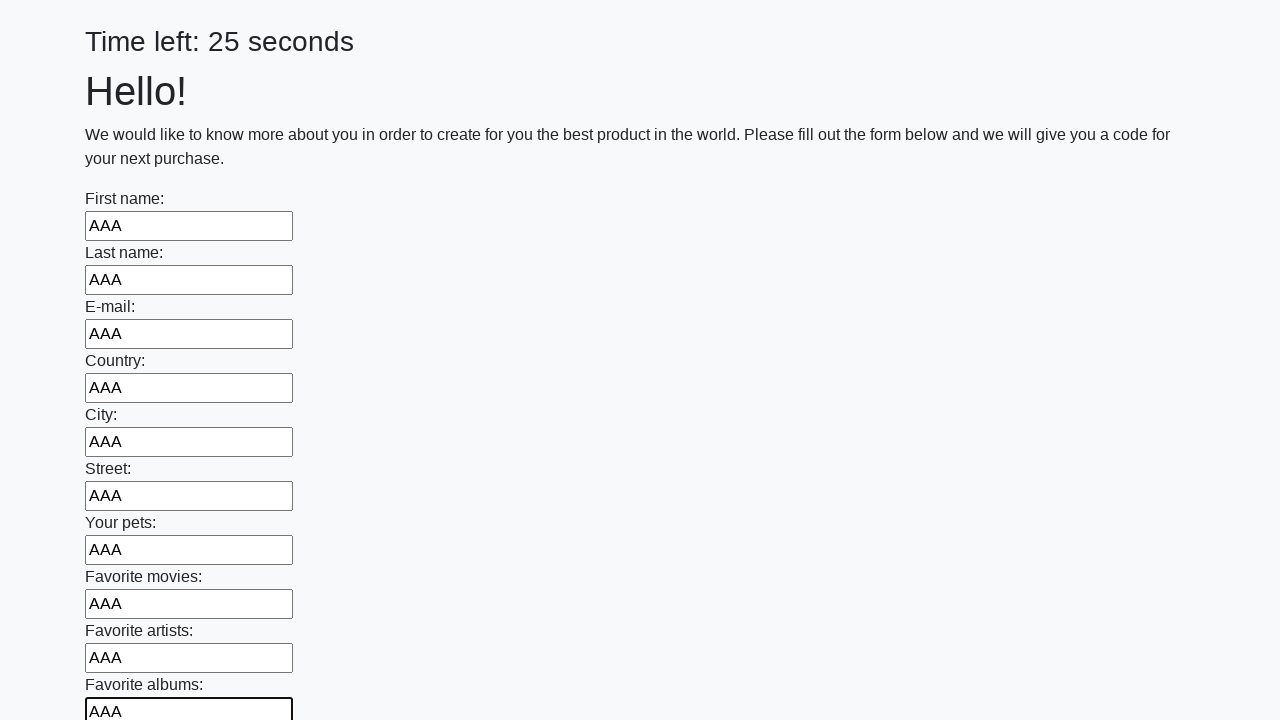

Filled input field with 'AAA' on input >> nth=10
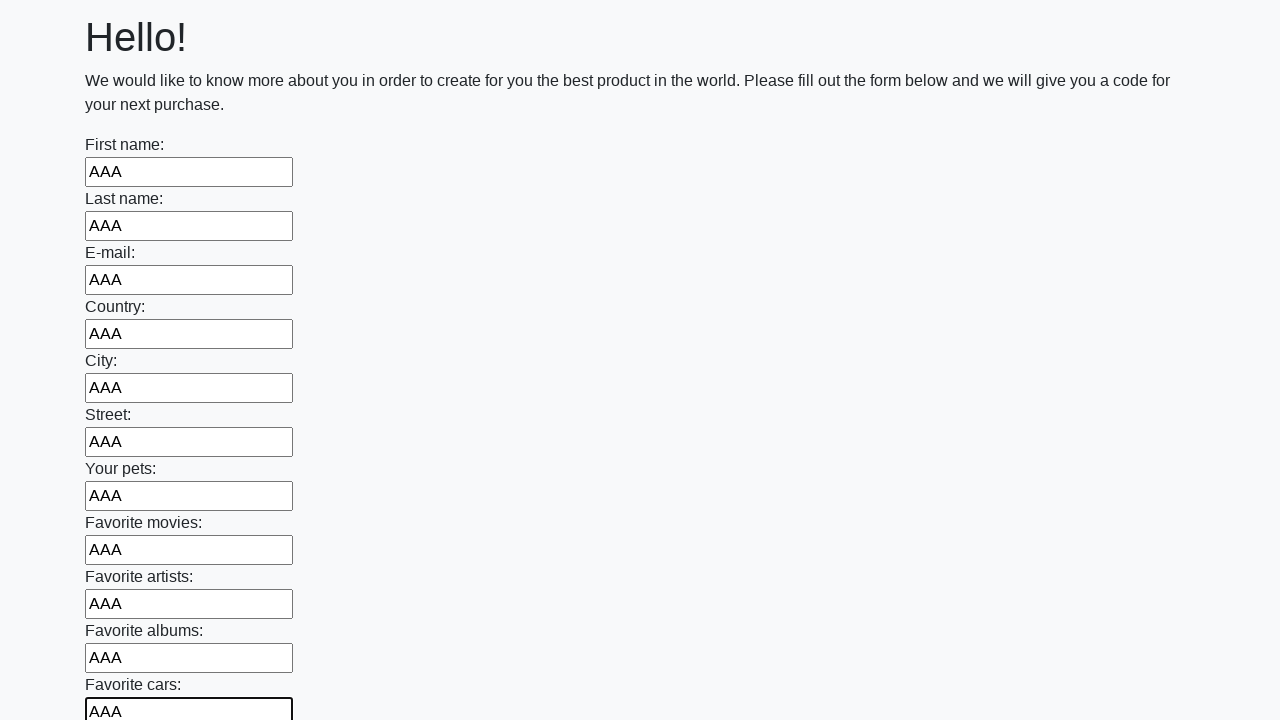

Filled input field with 'AAA' on input >> nth=11
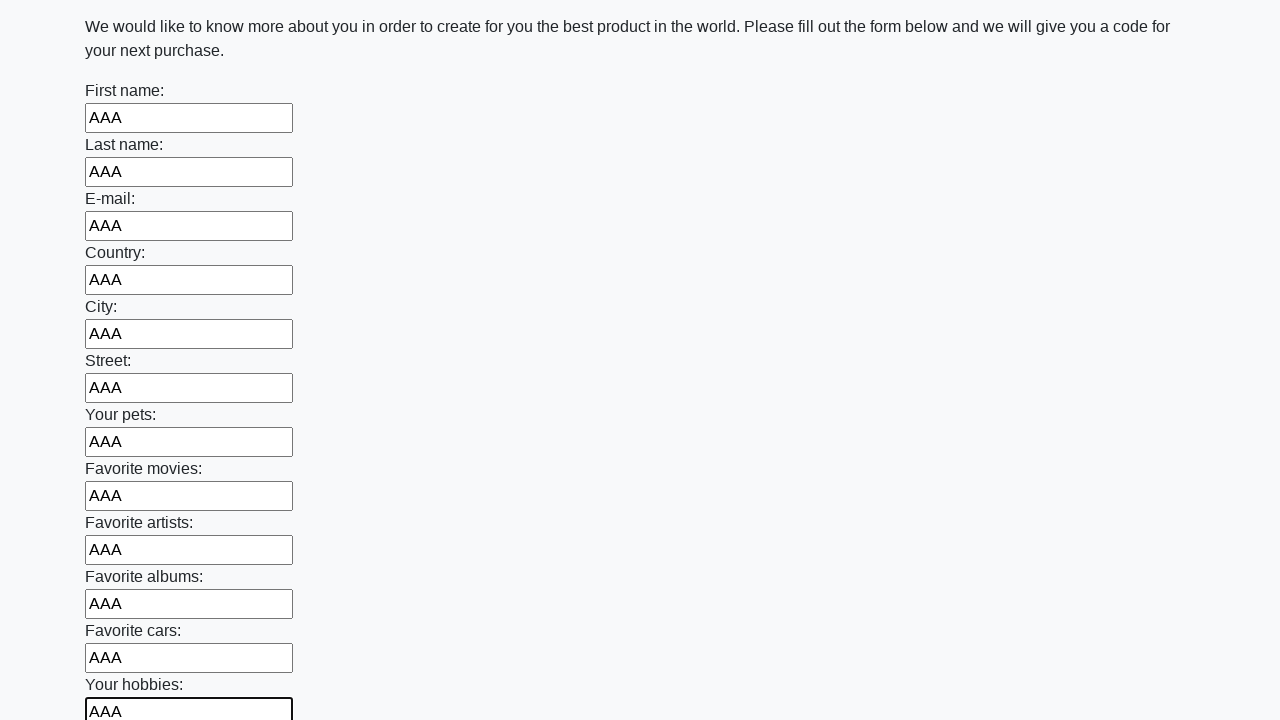

Filled input field with 'AAA' on input >> nth=12
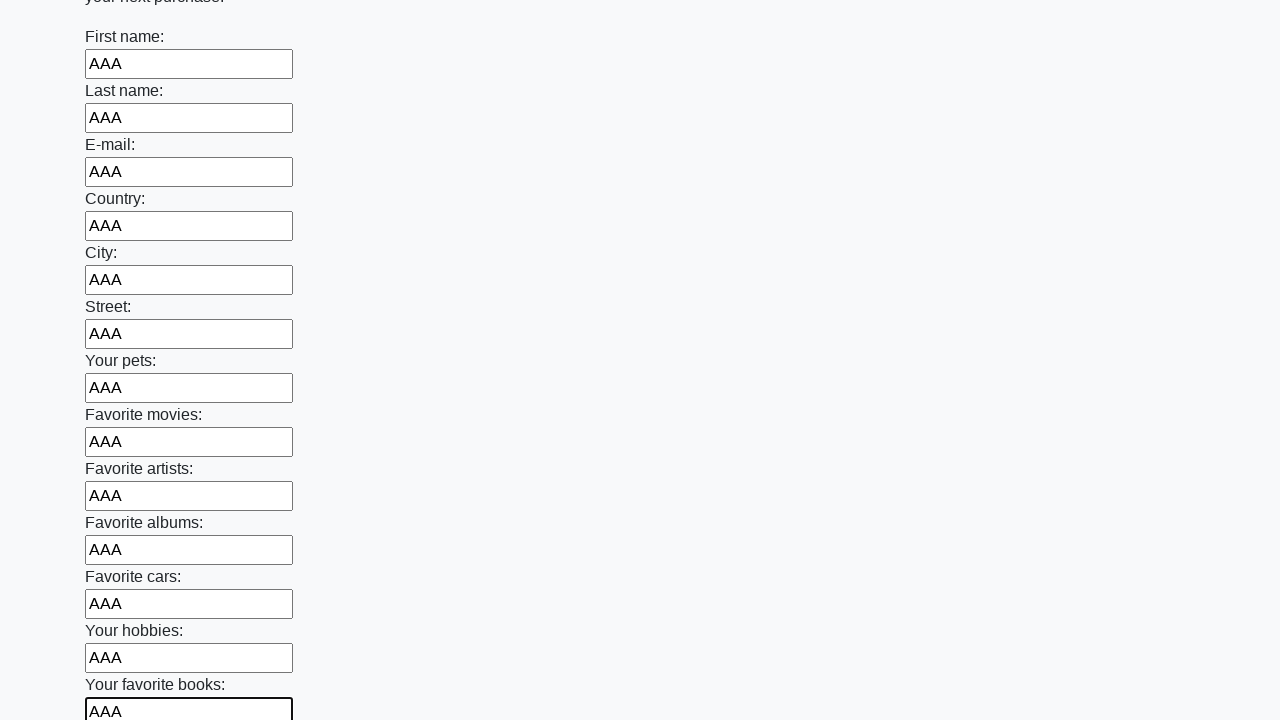

Filled input field with 'AAA' on input >> nth=13
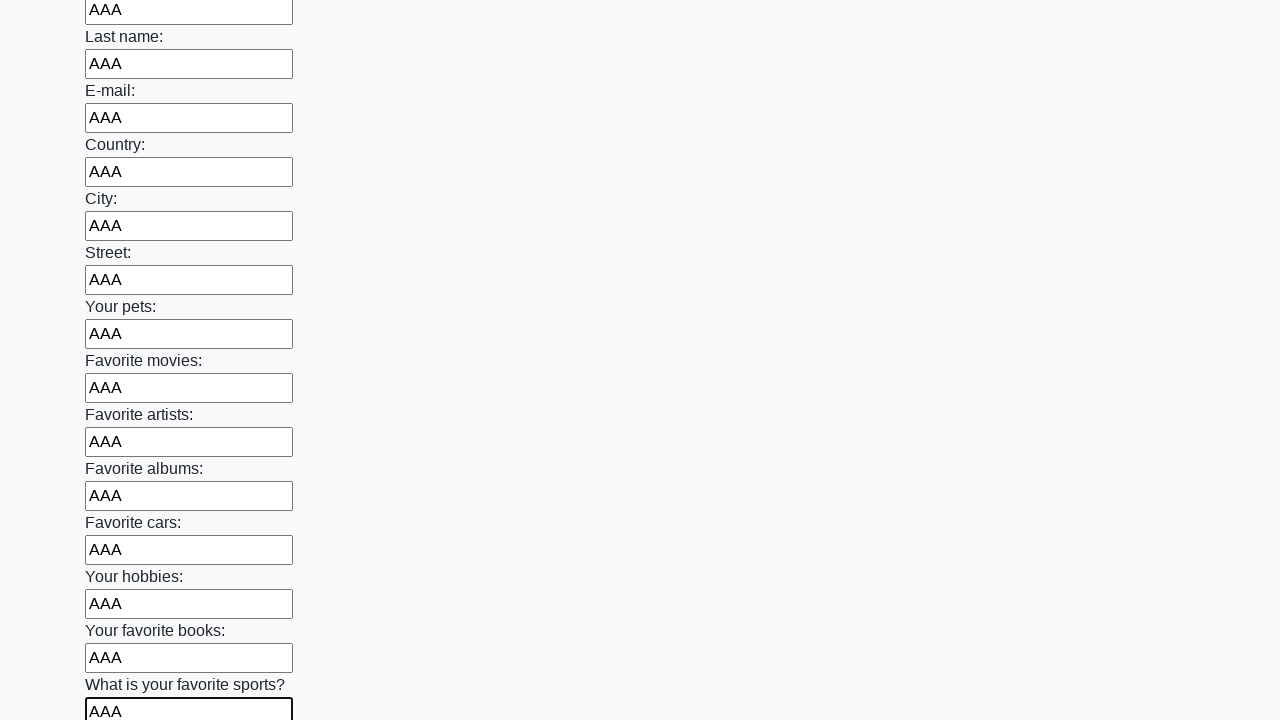

Filled input field with 'AAA' on input >> nth=14
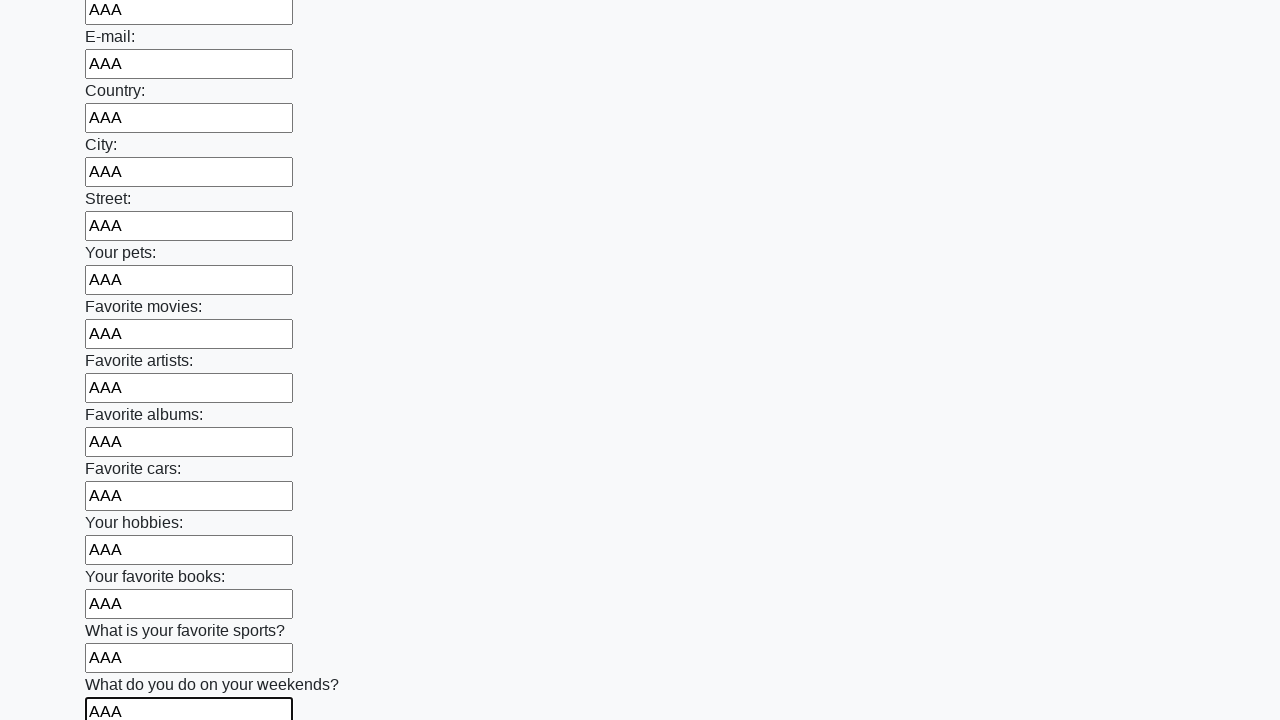

Filled input field with 'AAA' on input >> nth=15
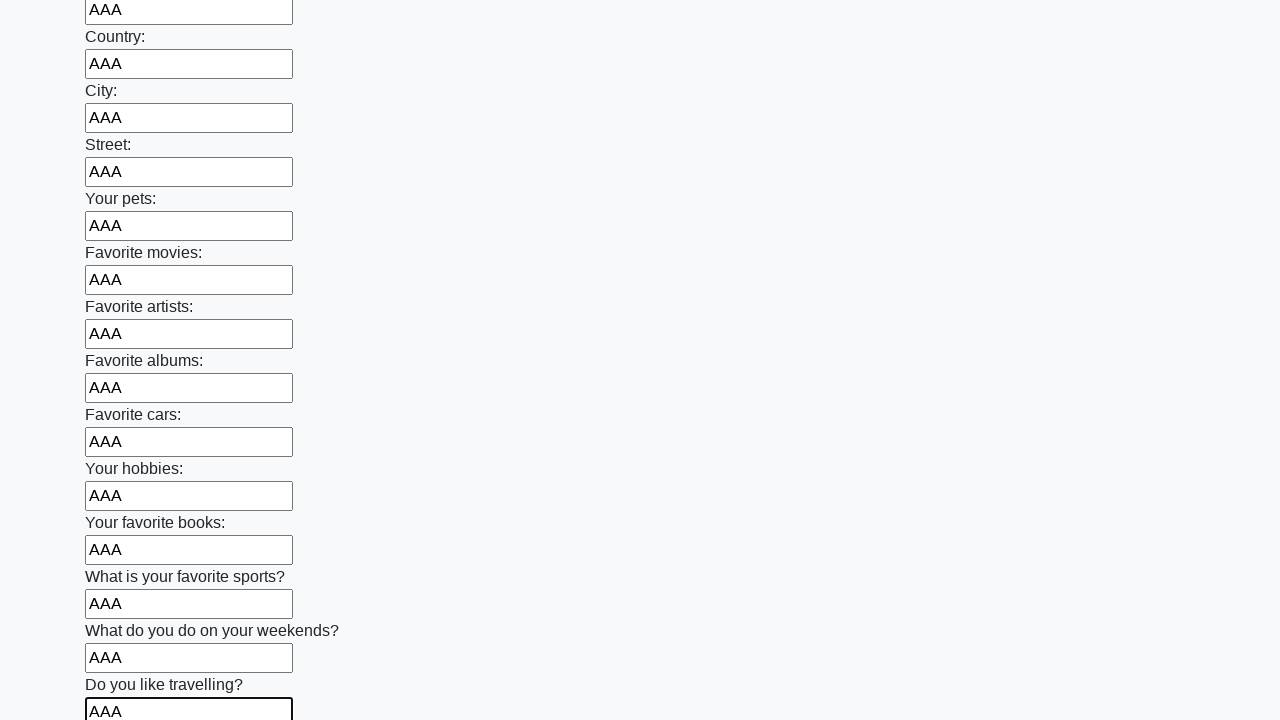

Filled input field with 'AAA' on input >> nth=16
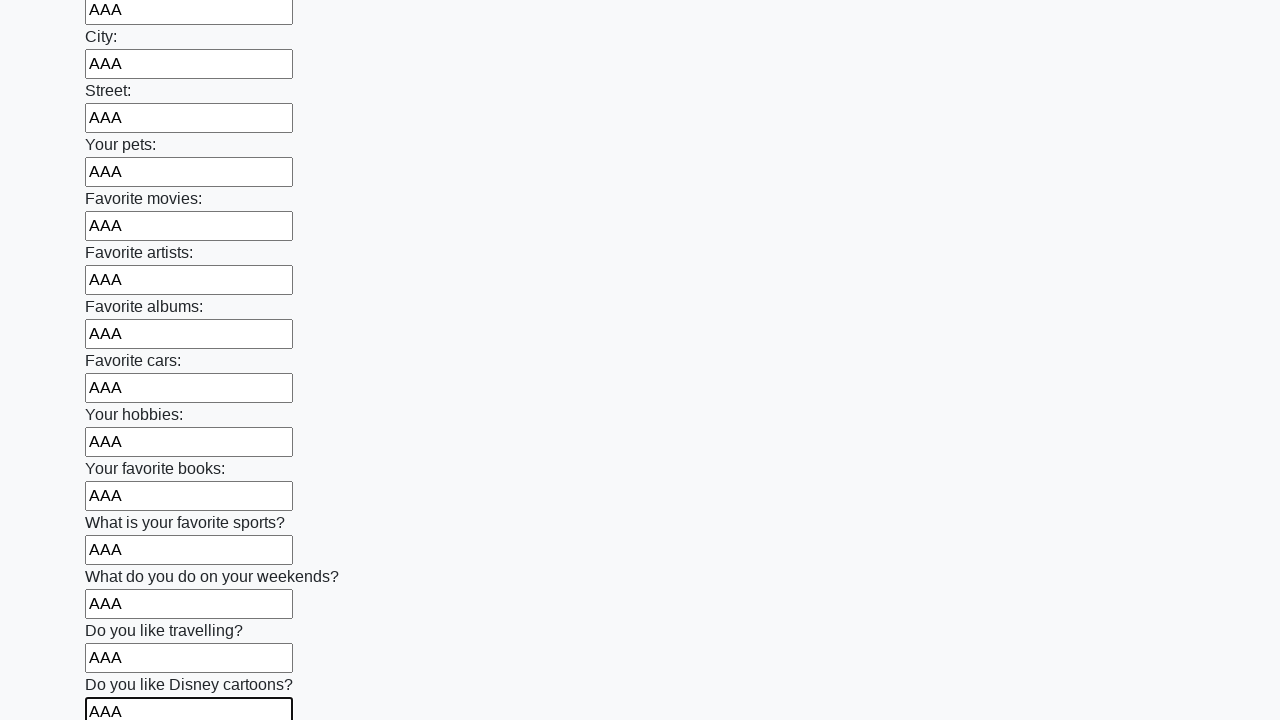

Filled input field with 'AAA' on input >> nth=17
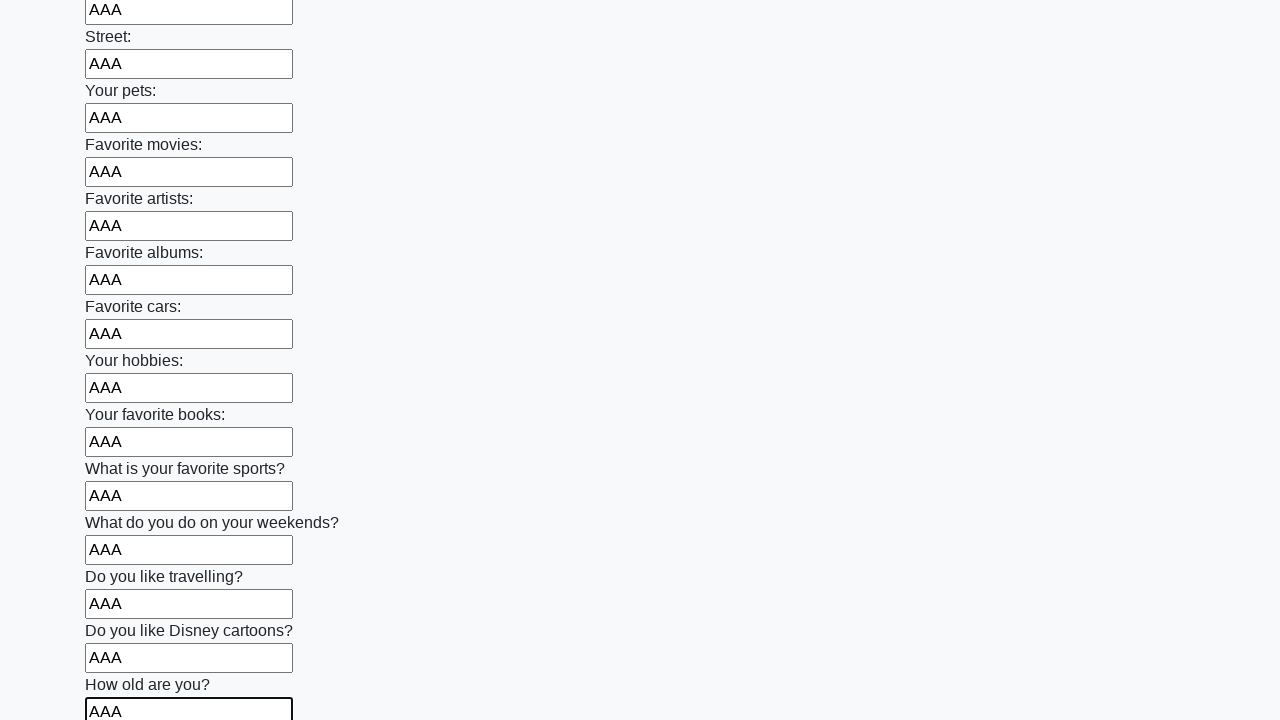

Filled input field with 'AAA' on input >> nth=18
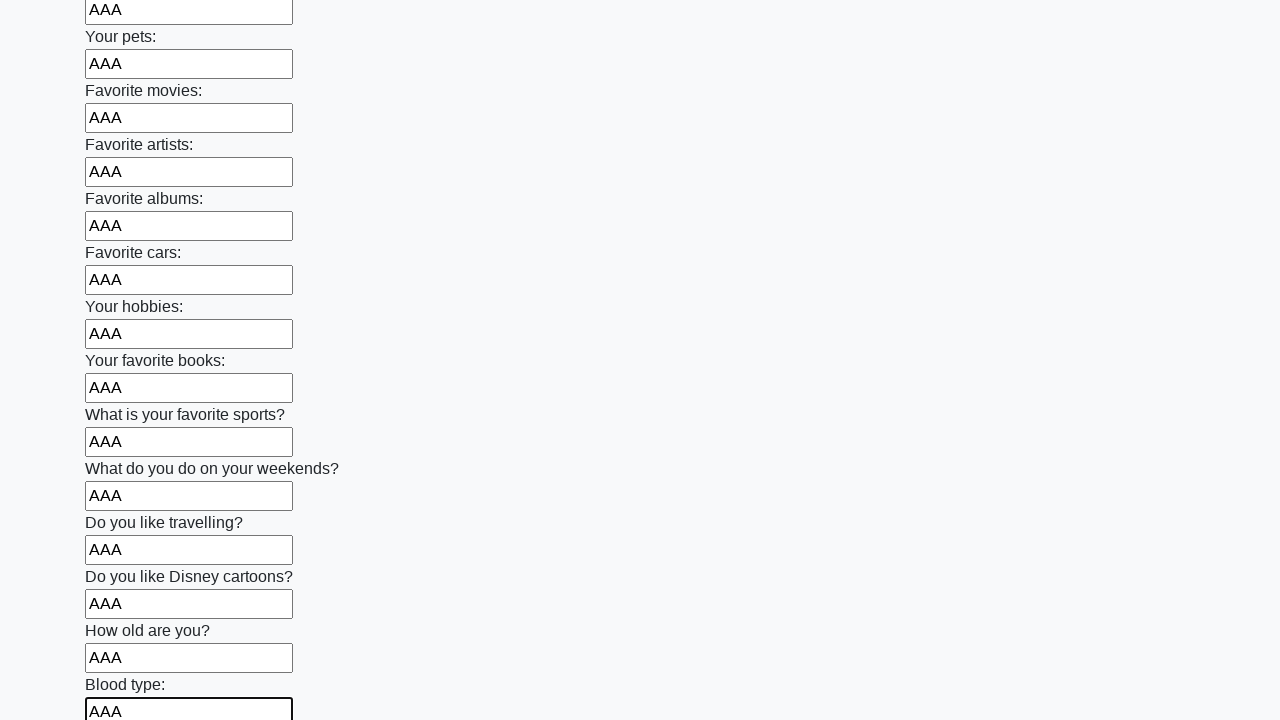

Filled input field with 'AAA' on input >> nth=19
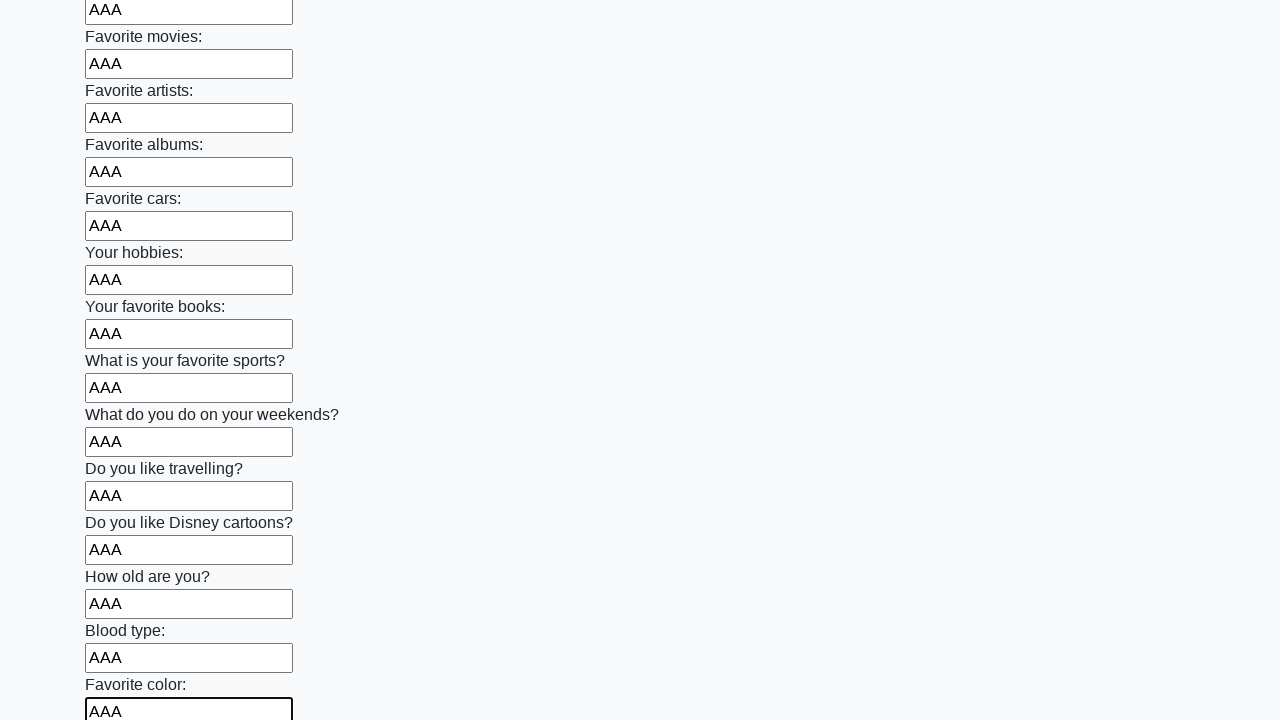

Filled input field with 'AAA' on input >> nth=20
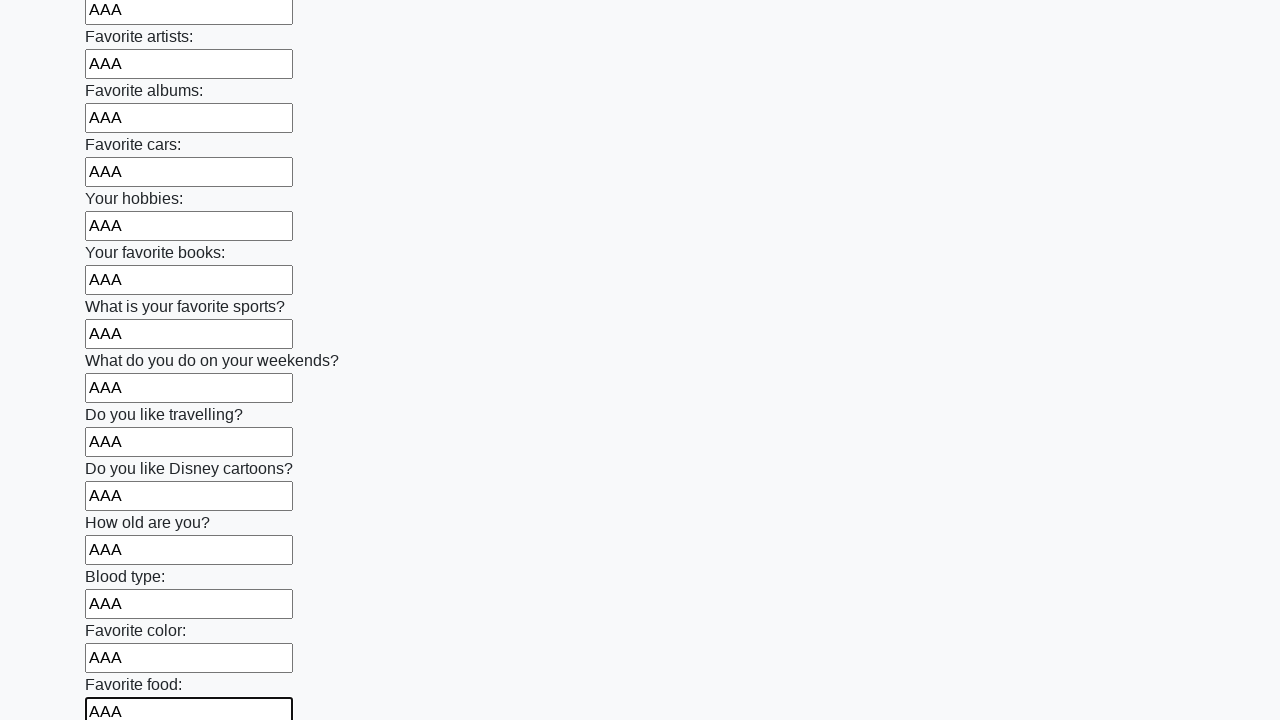

Filled input field with 'AAA' on input >> nth=21
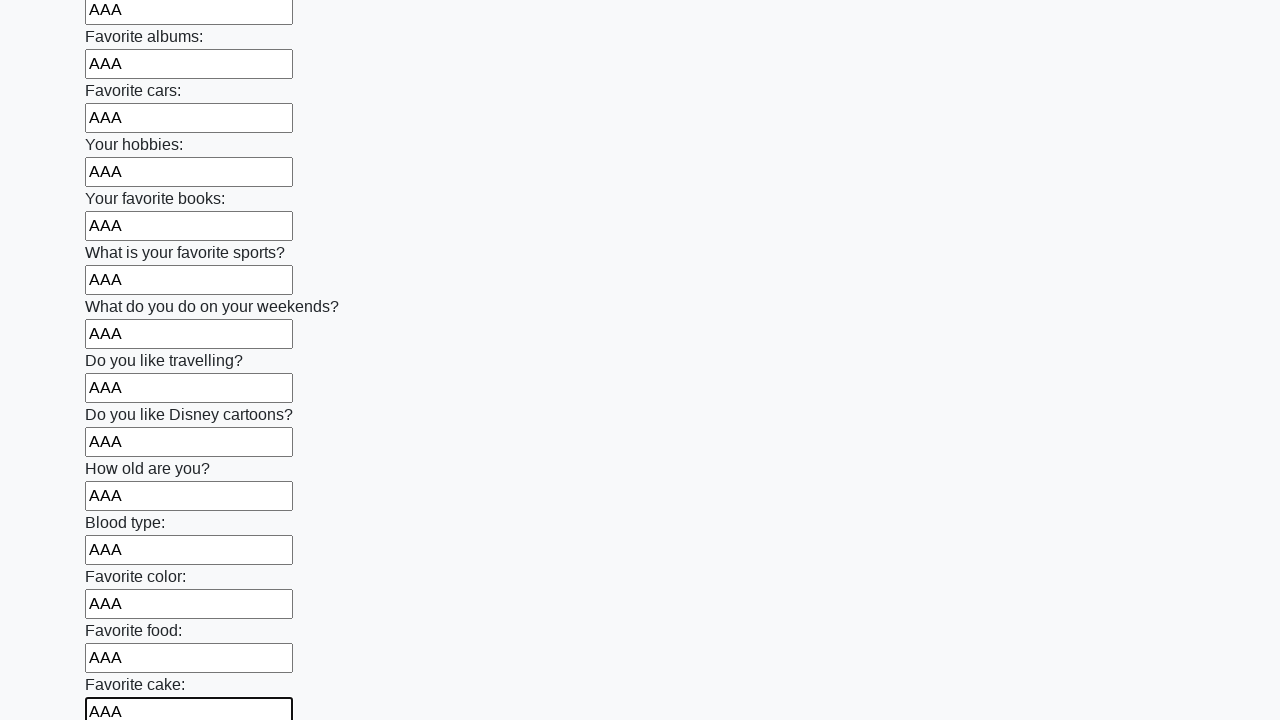

Filled input field with 'AAA' on input >> nth=22
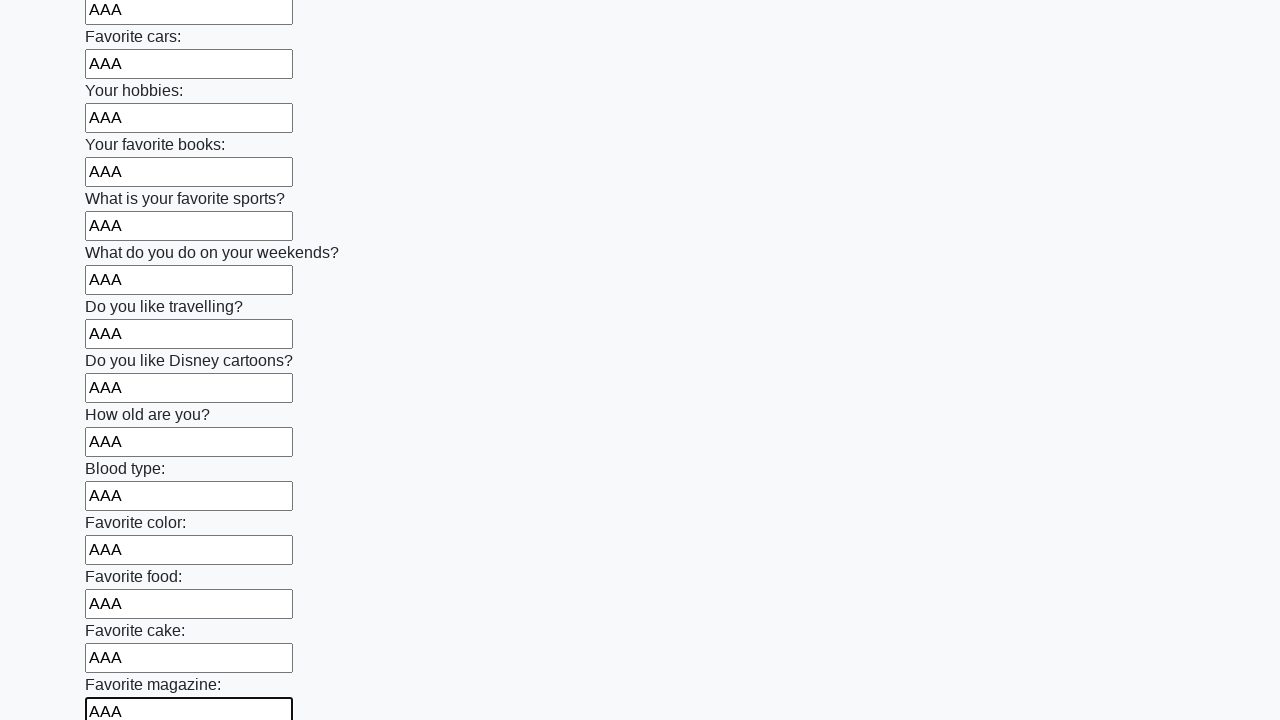

Filled input field with 'AAA' on input >> nth=23
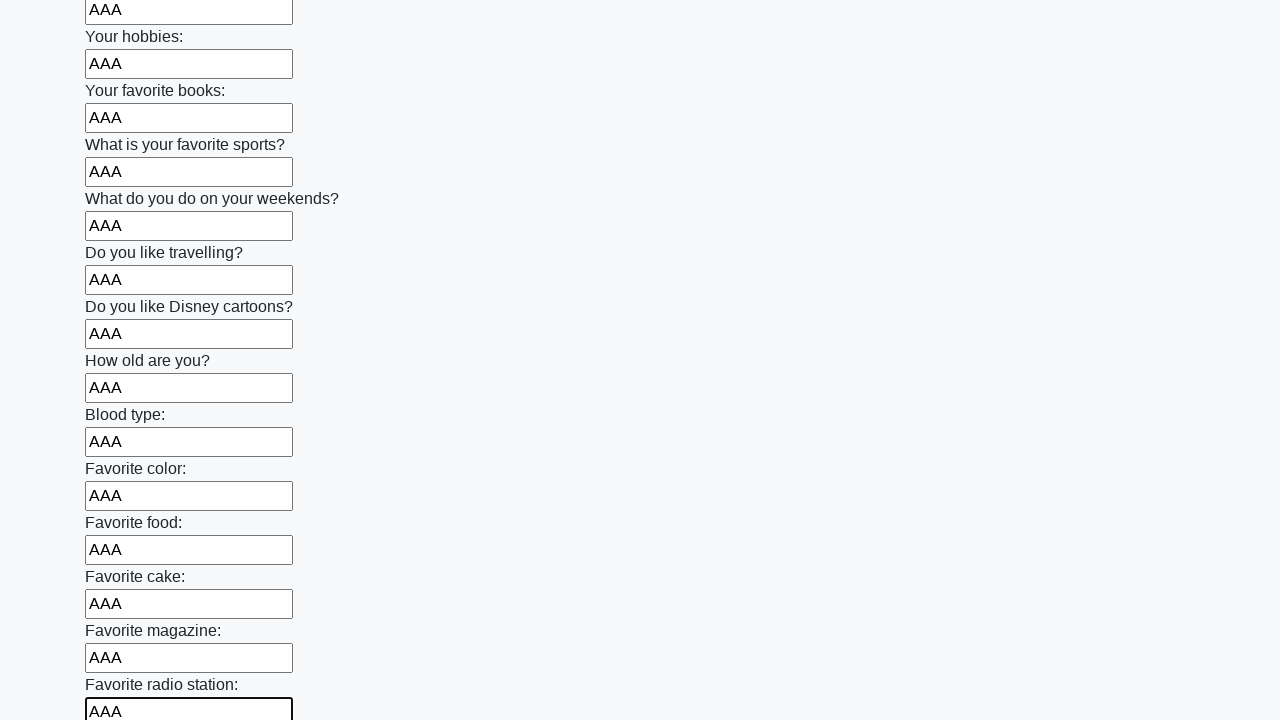

Filled input field with 'AAA' on input >> nth=24
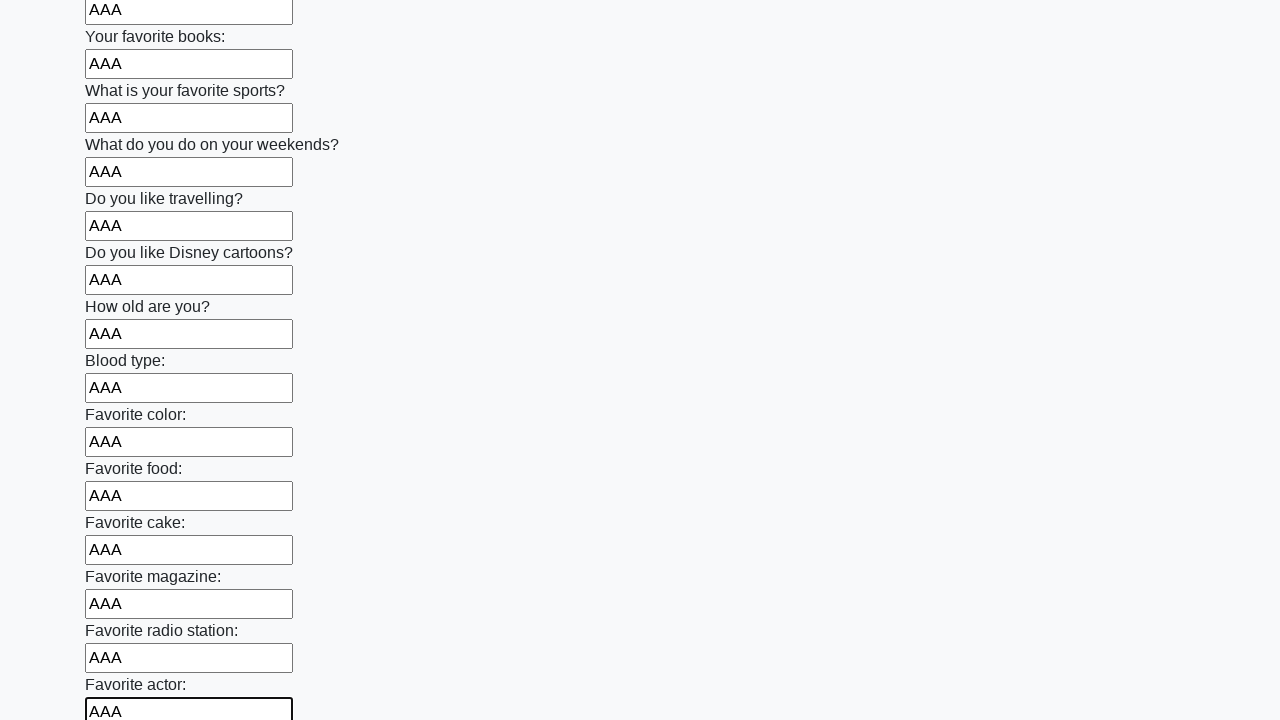

Filled input field with 'AAA' on input >> nth=25
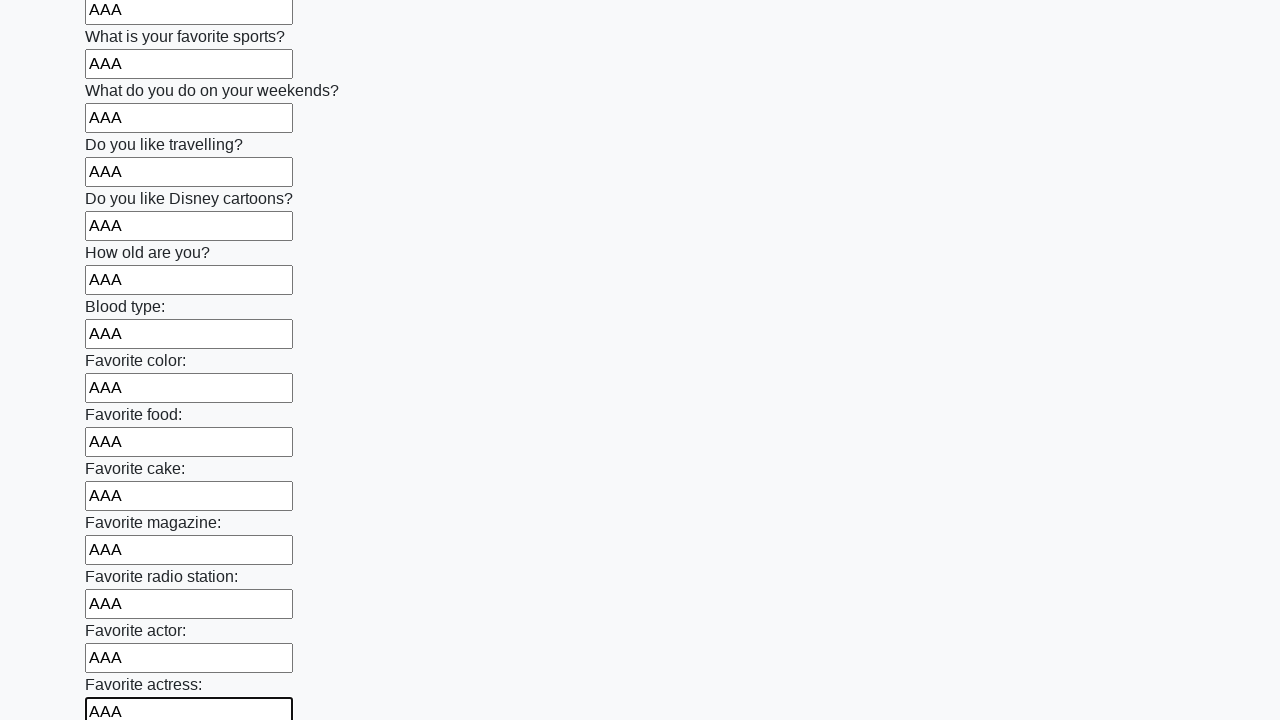

Filled input field with 'AAA' on input >> nth=26
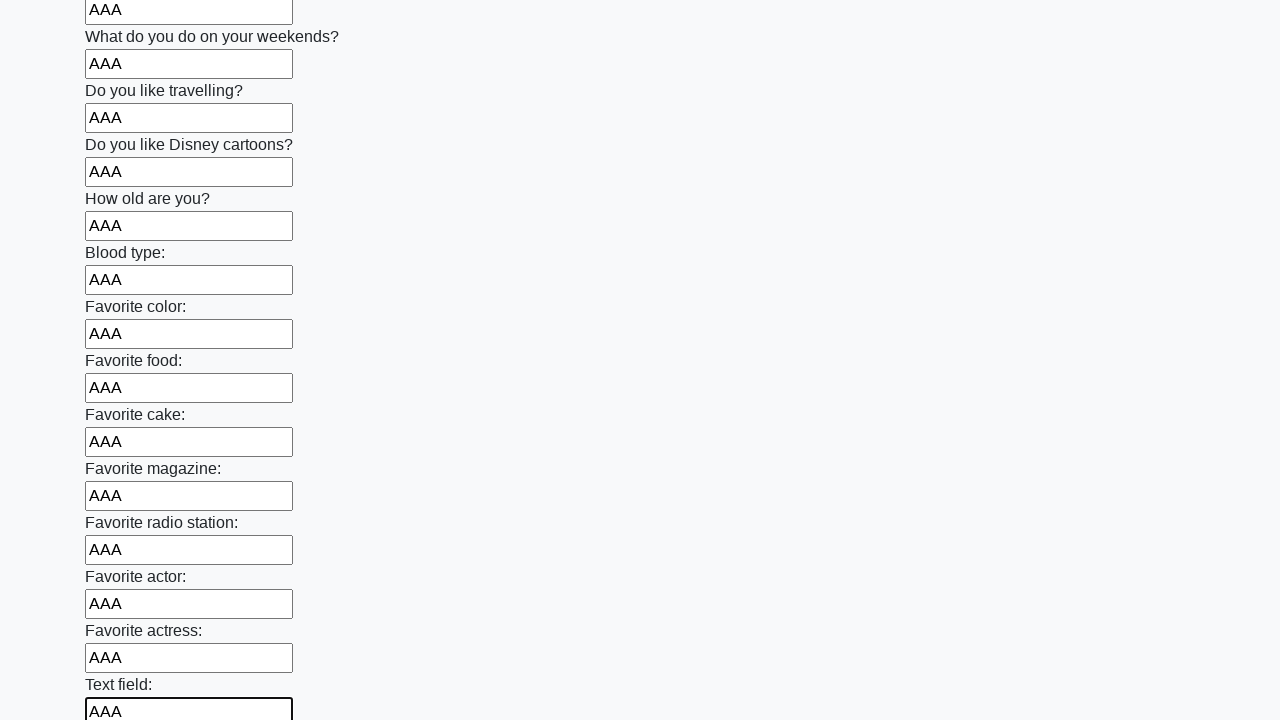

Filled input field with 'AAA' on input >> nth=27
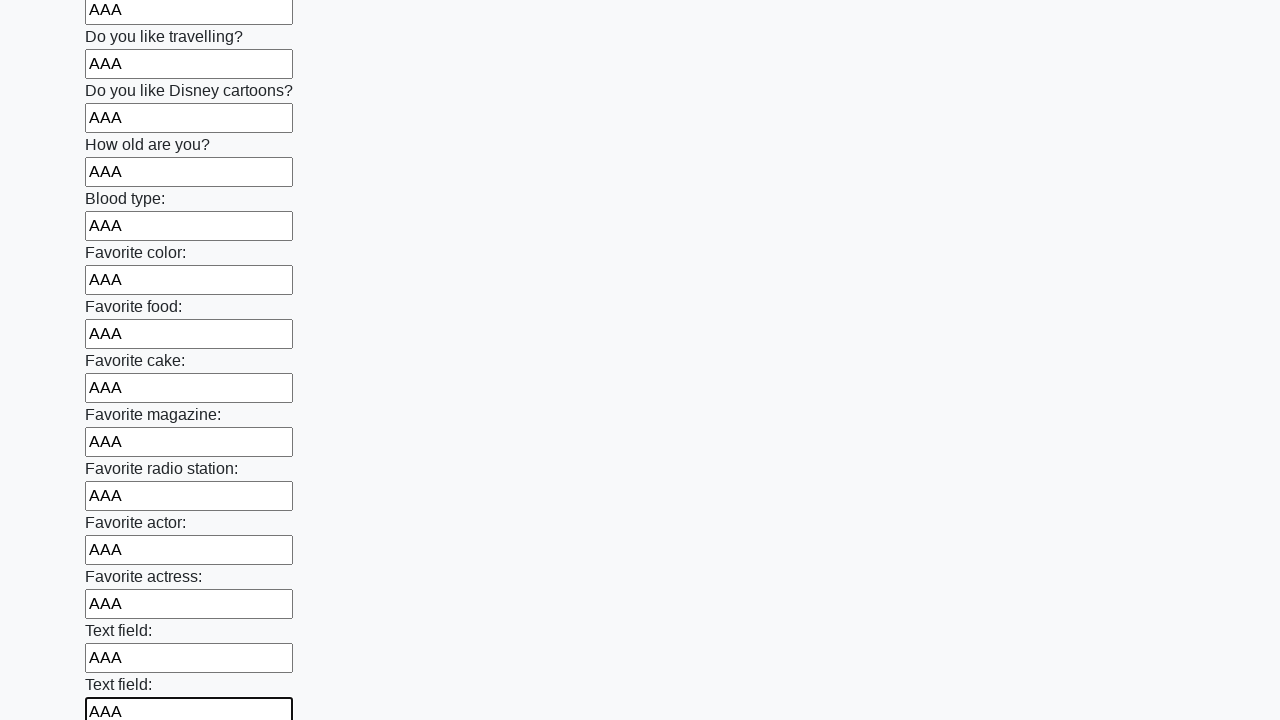

Filled input field with 'AAA' on input >> nth=28
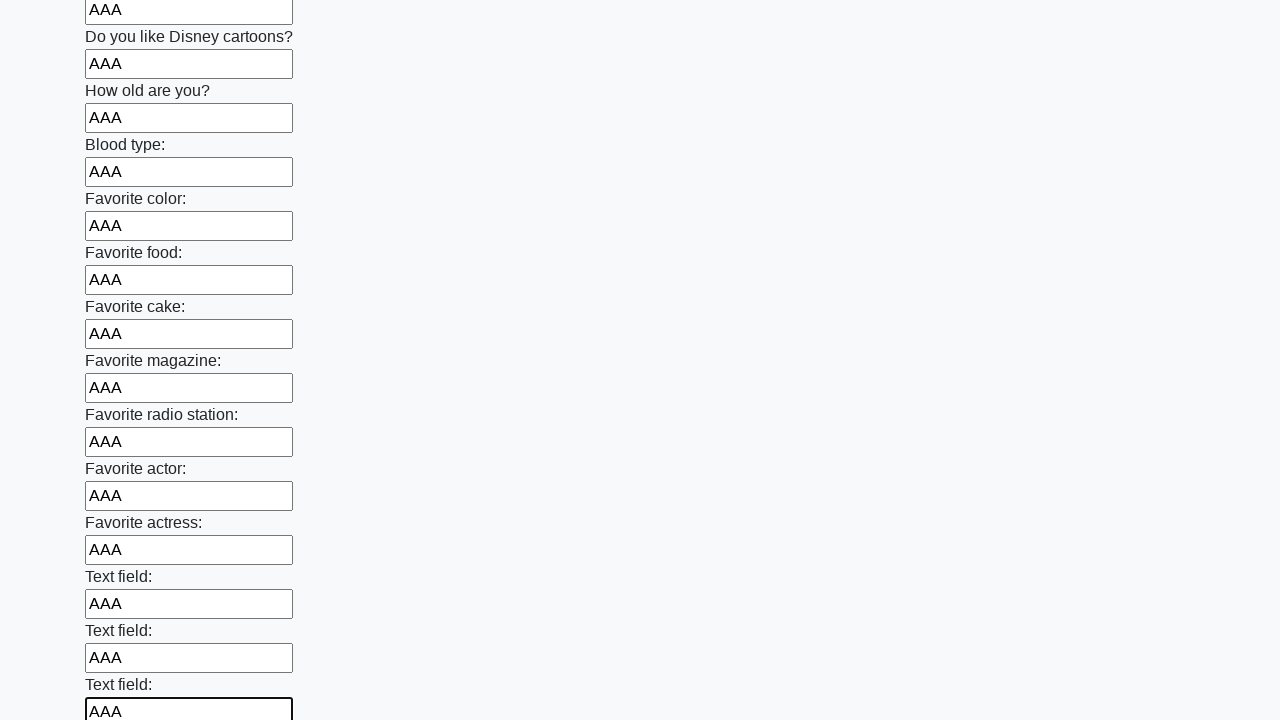

Filled input field with 'AAA' on input >> nth=29
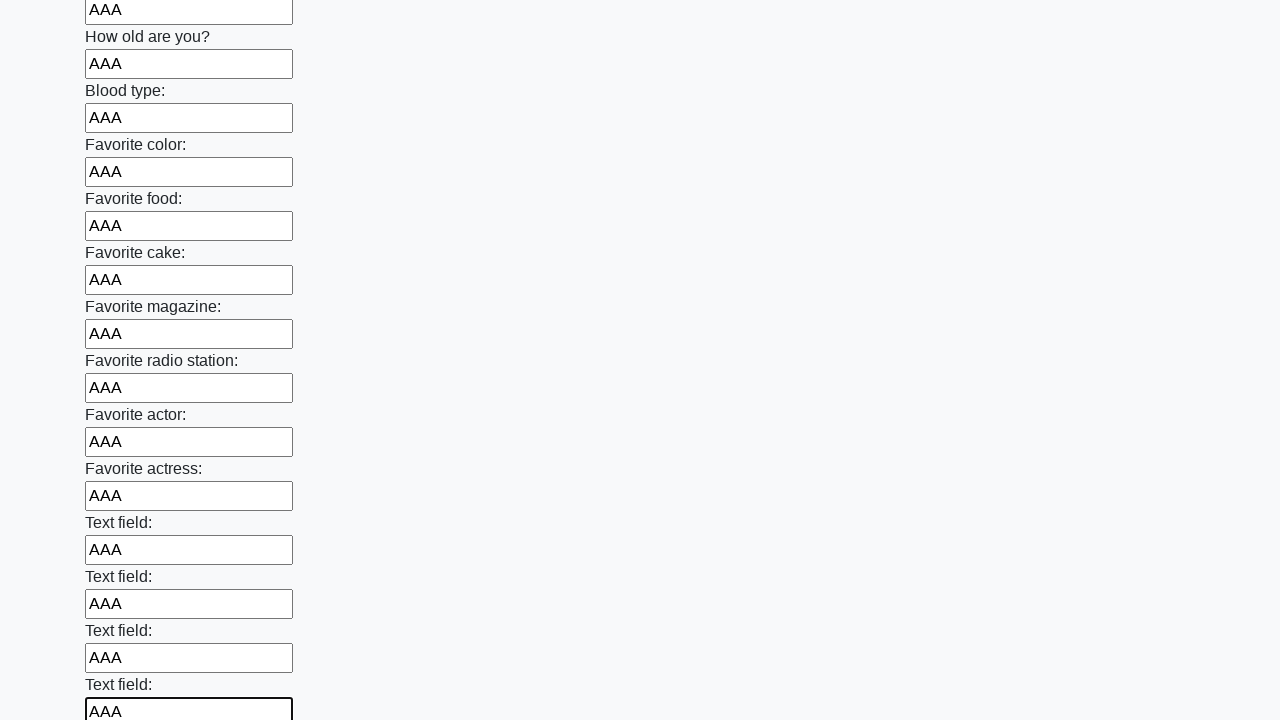

Filled input field with 'AAA' on input >> nth=30
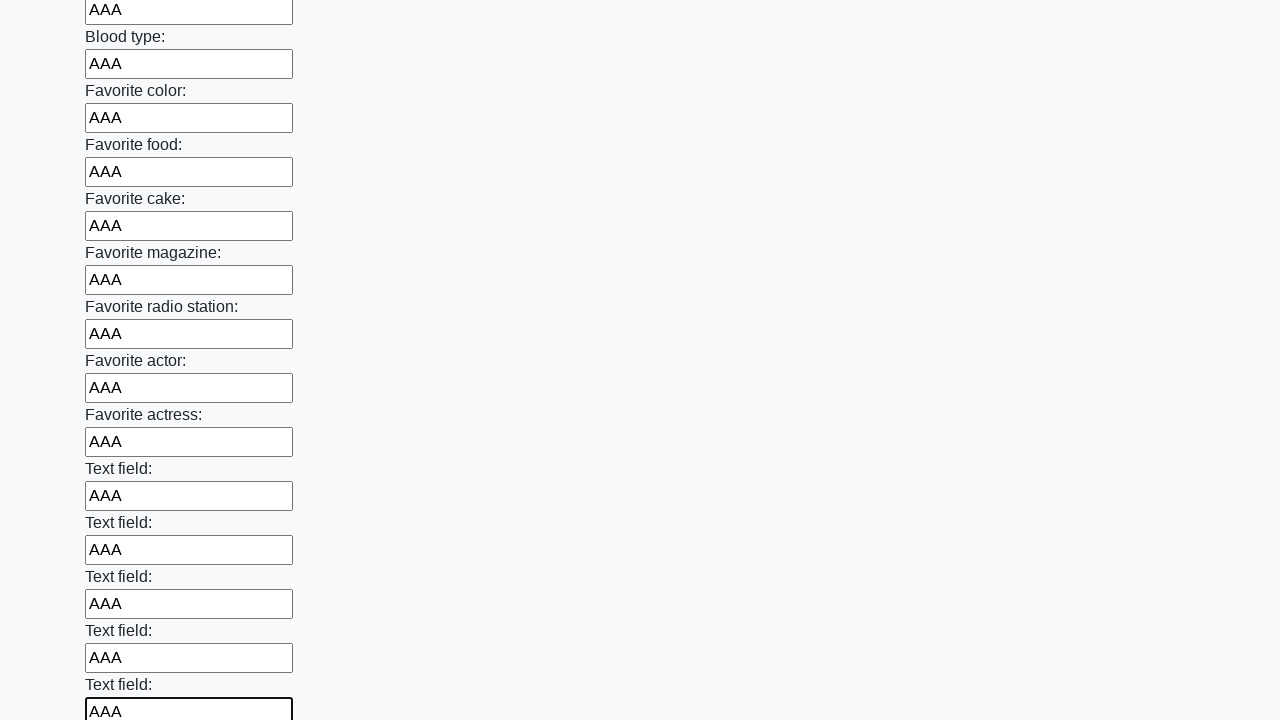

Filled input field with 'AAA' on input >> nth=31
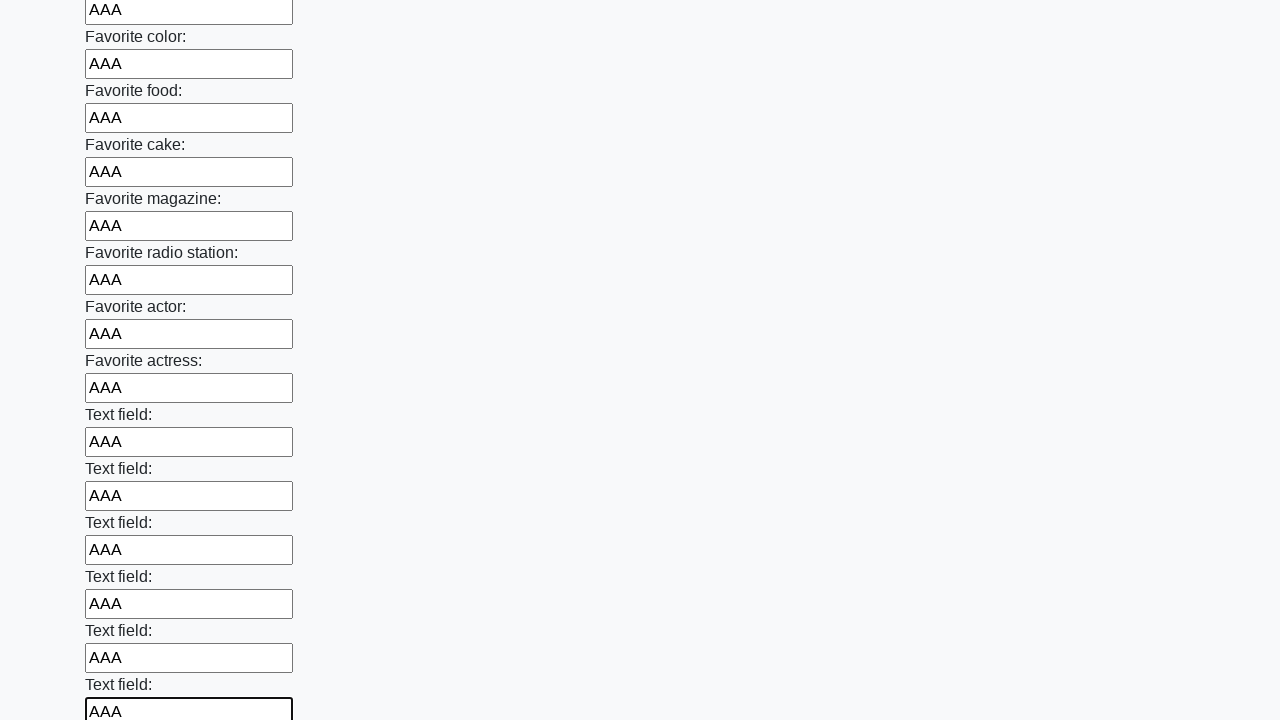

Filled input field with 'AAA' on input >> nth=32
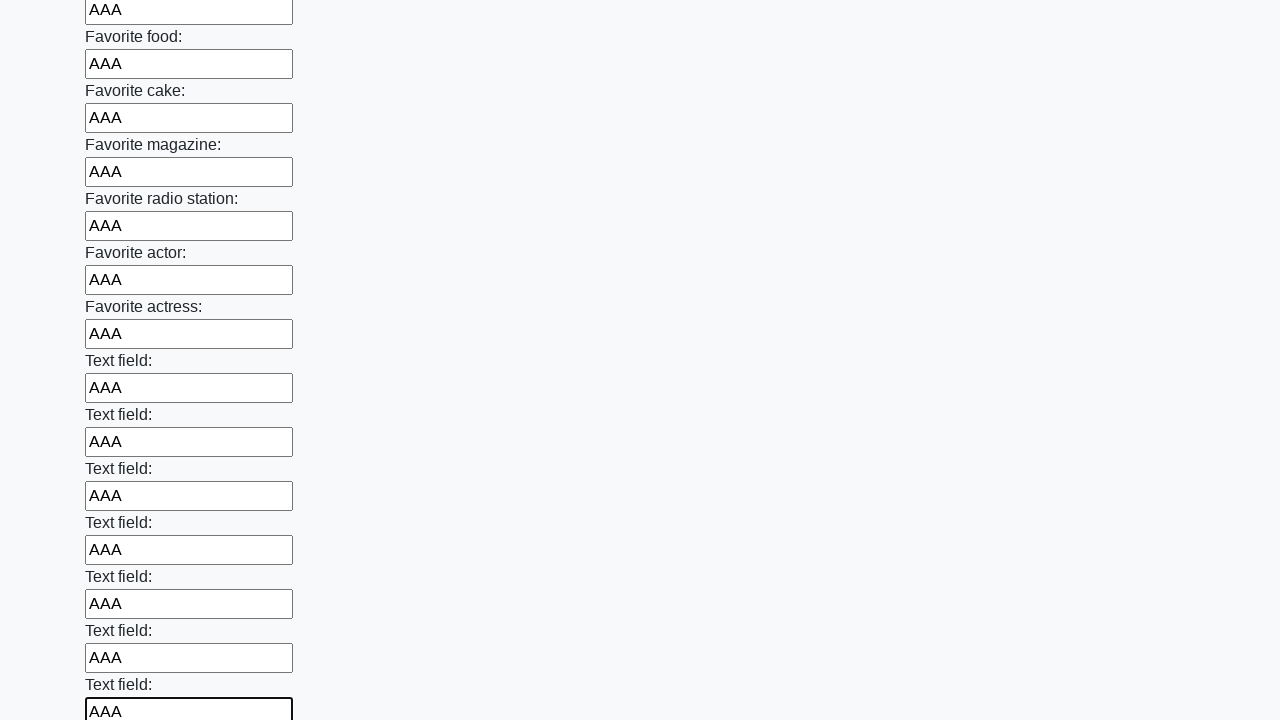

Filled input field with 'AAA' on input >> nth=33
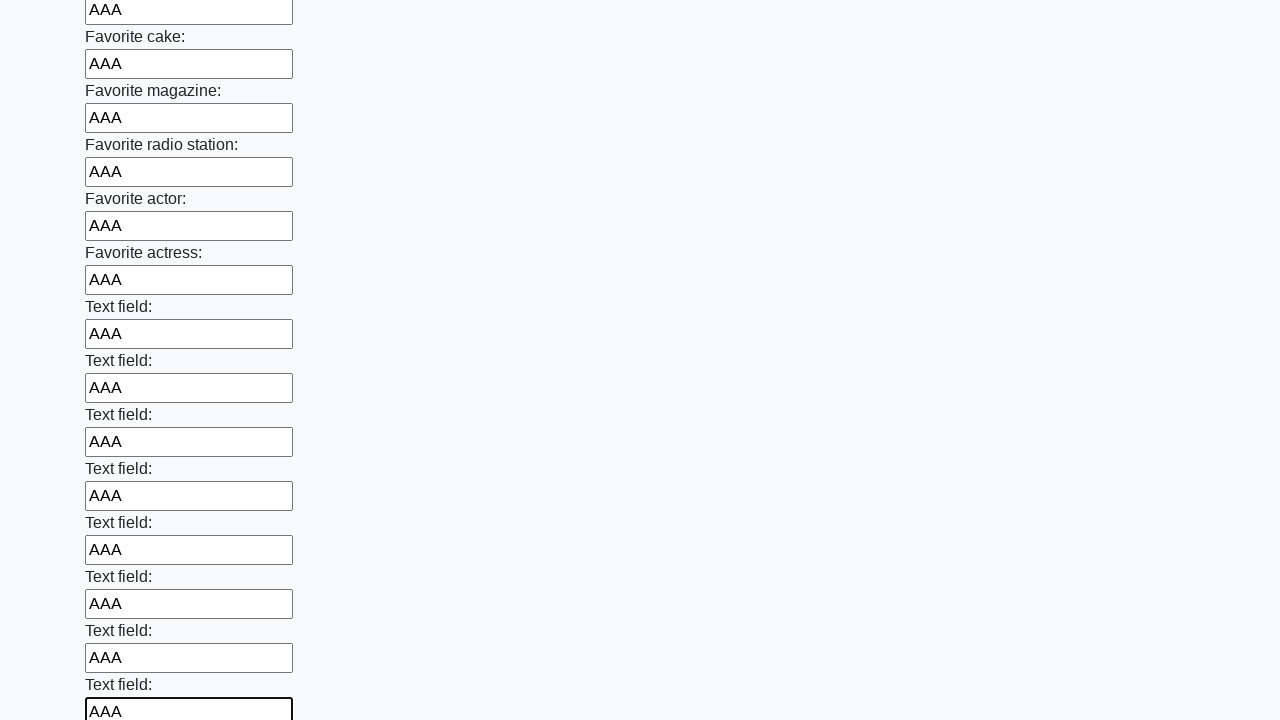

Filled input field with 'AAA' on input >> nth=34
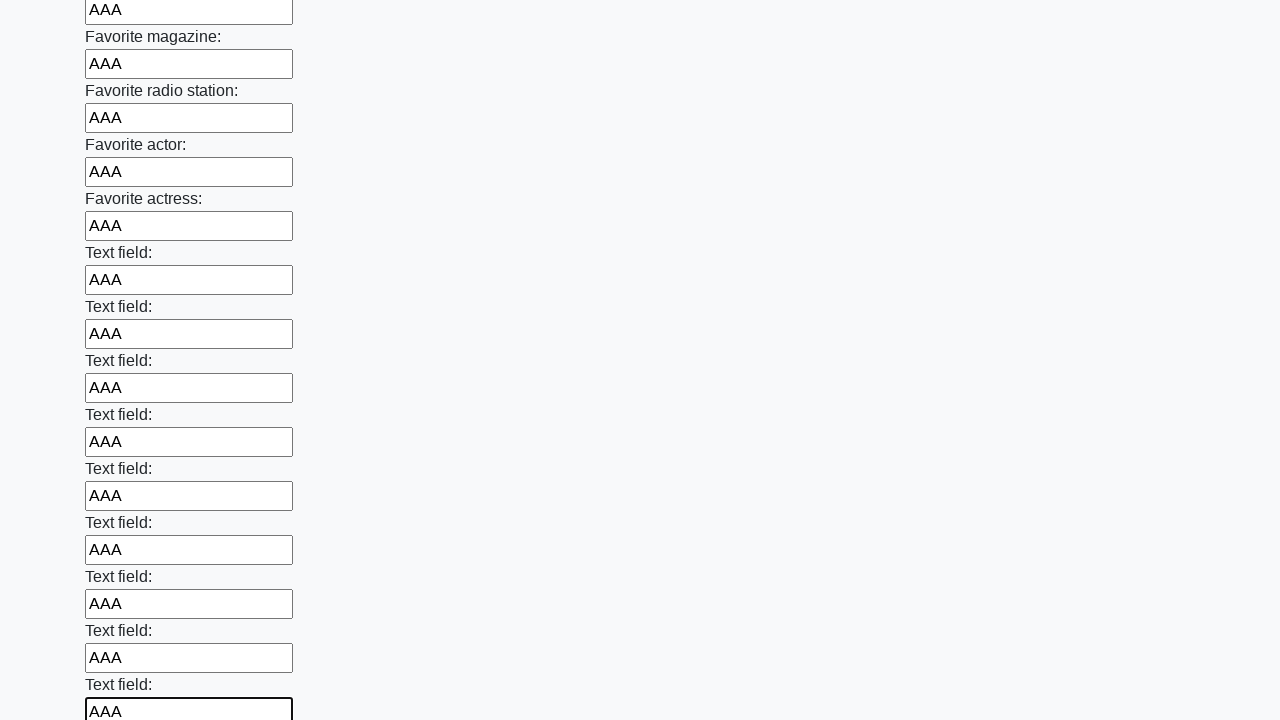

Filled input field with 'AAA' on input >> nth=35
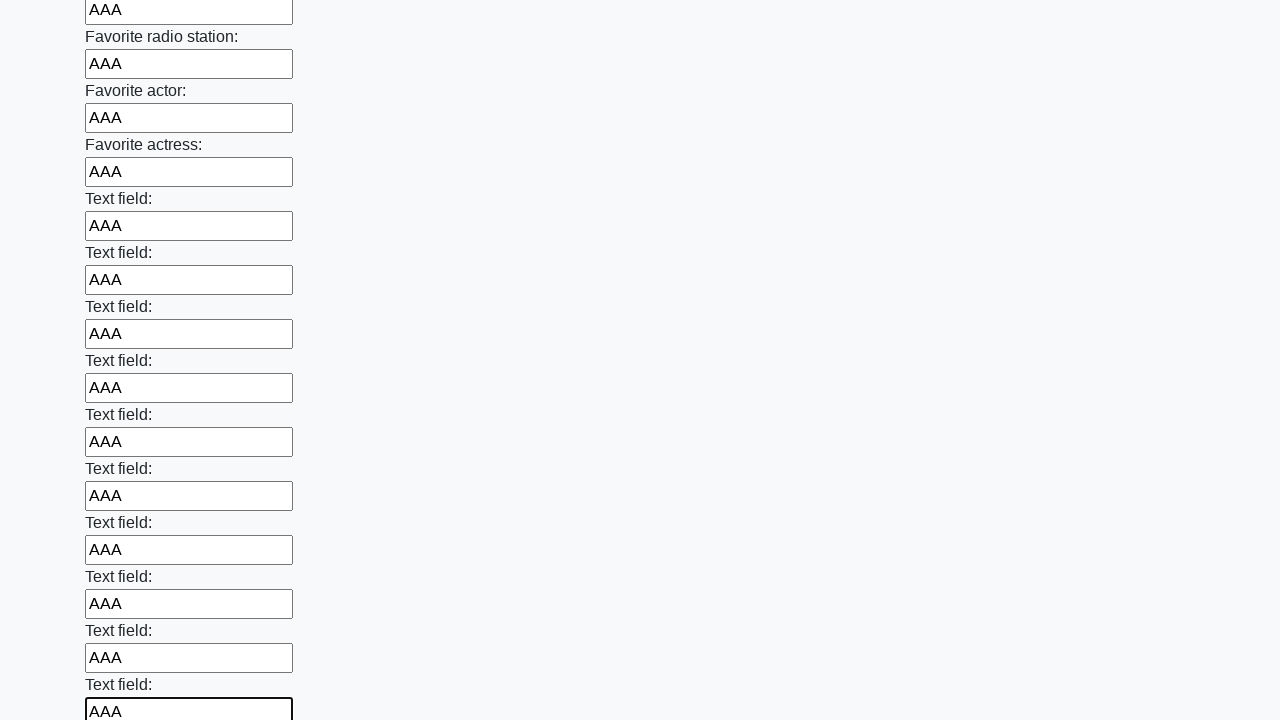

Filled input field with 'AAA' on input >> nth=36
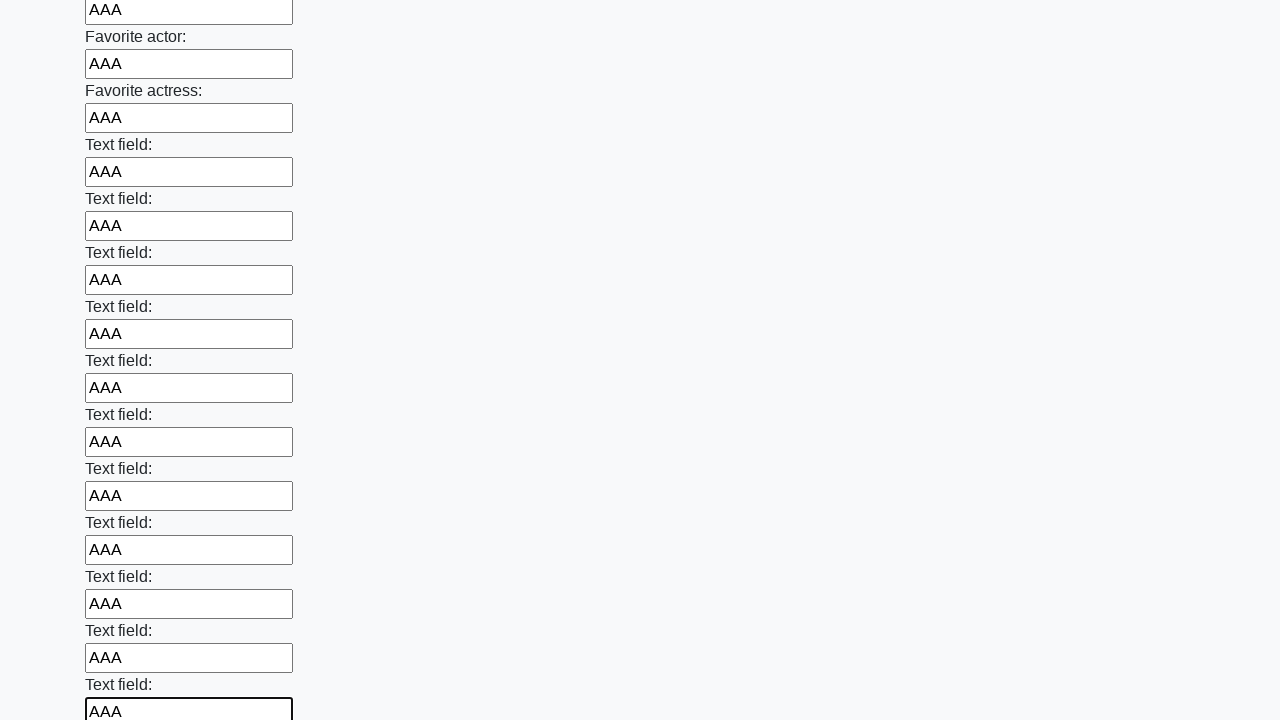

Filled input field with 'AAA' on input >> nth=37
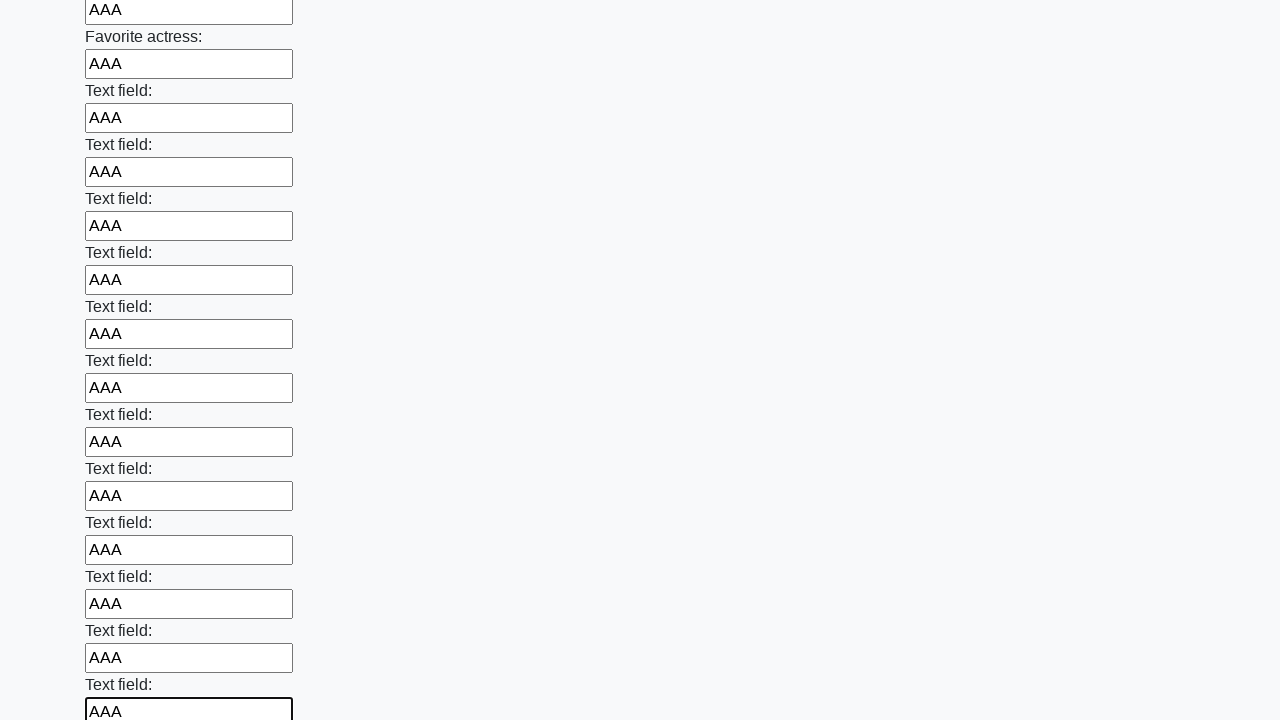

Filled input field with 'AAA' on input >> nth=38
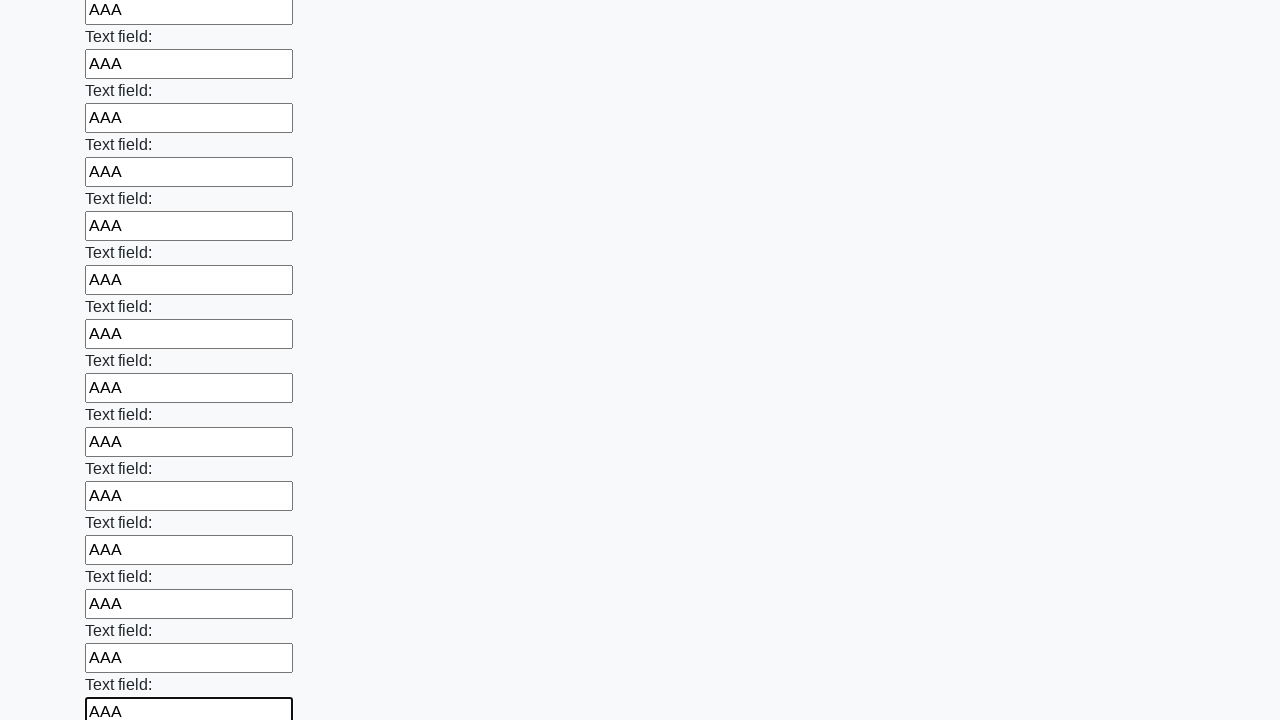

Filled input field with 'AAA' on input >> nth=39
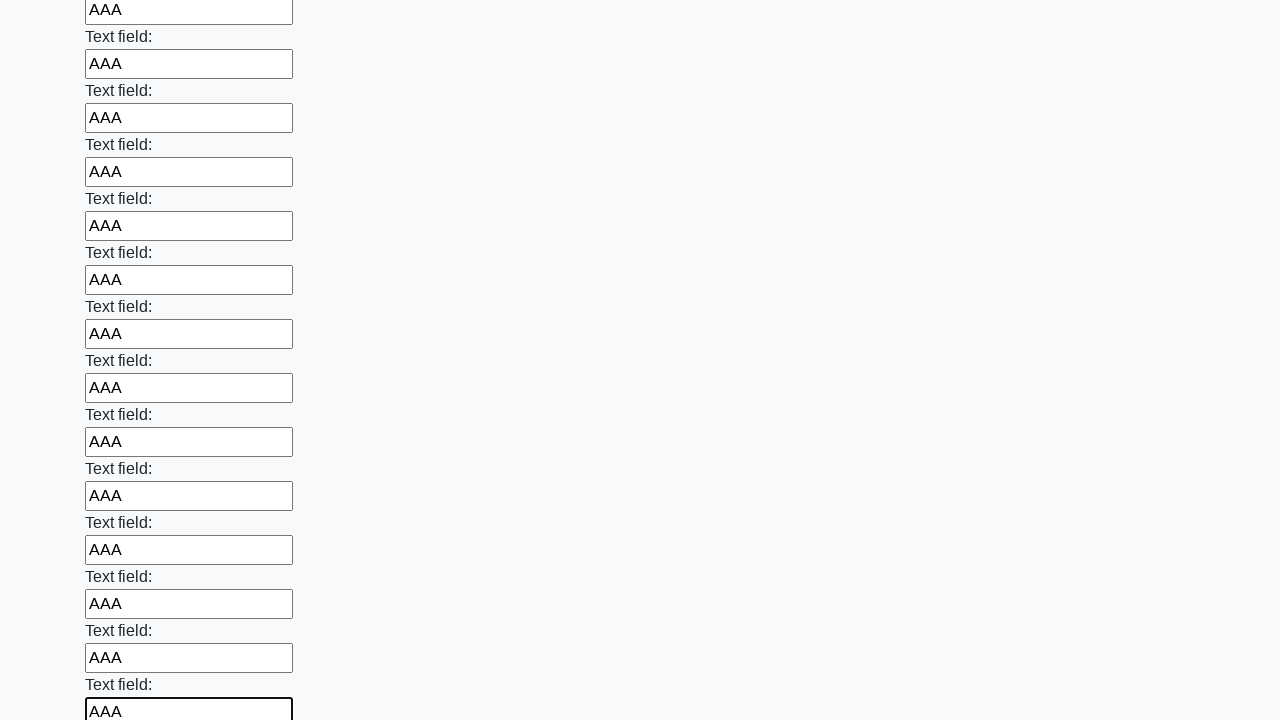

Filled input field with 'AAA' on input >> nth=40
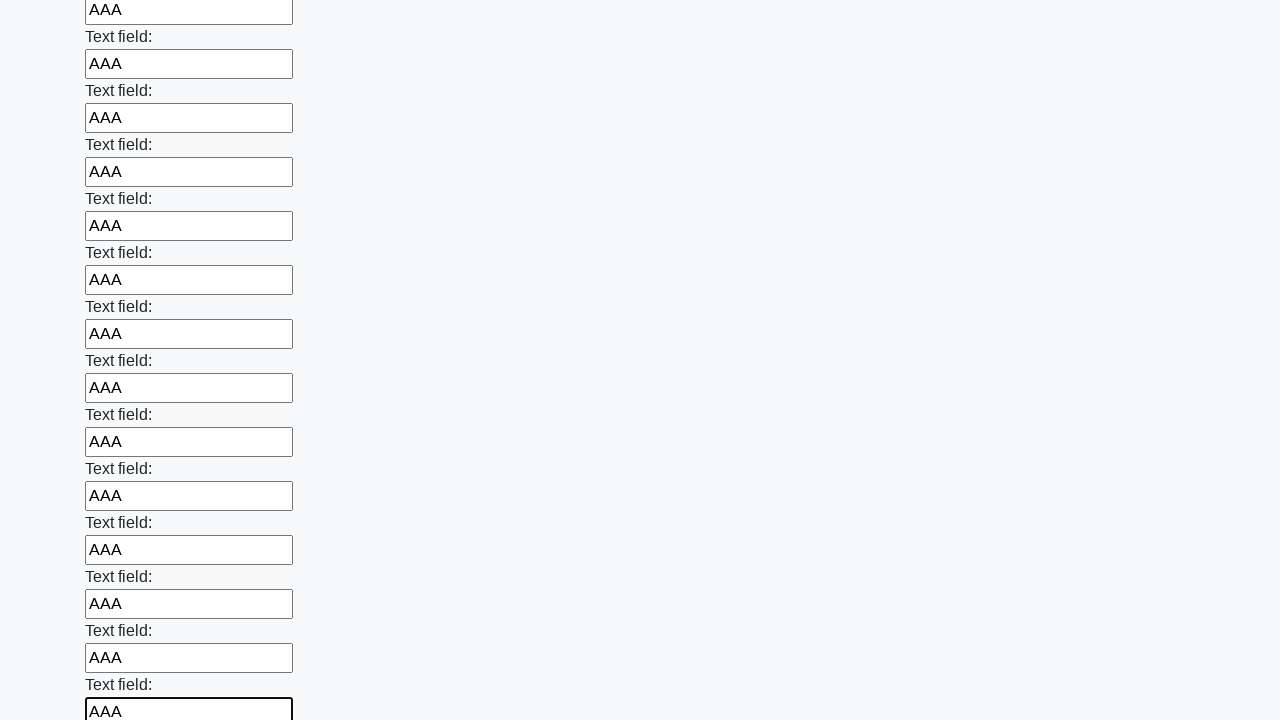

Filled input field with 'AAA' on input >> nth=41
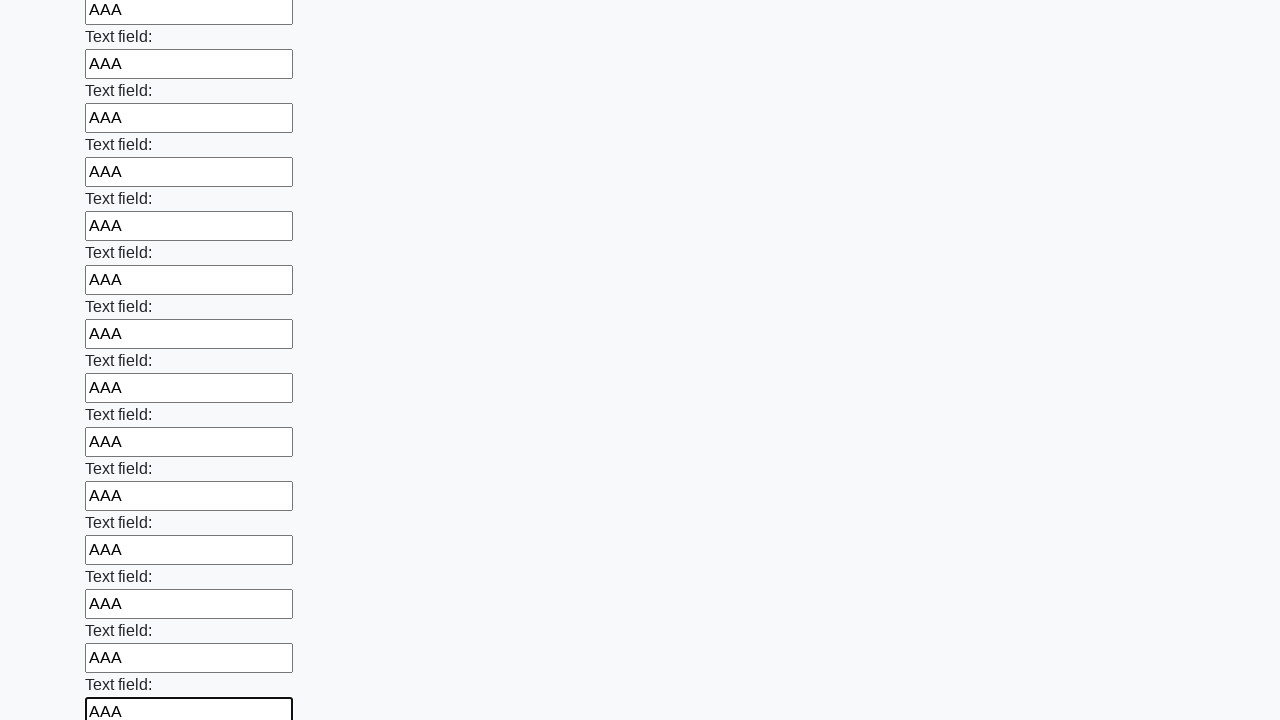

Filled input field with 'AAA' on input >> nth=42
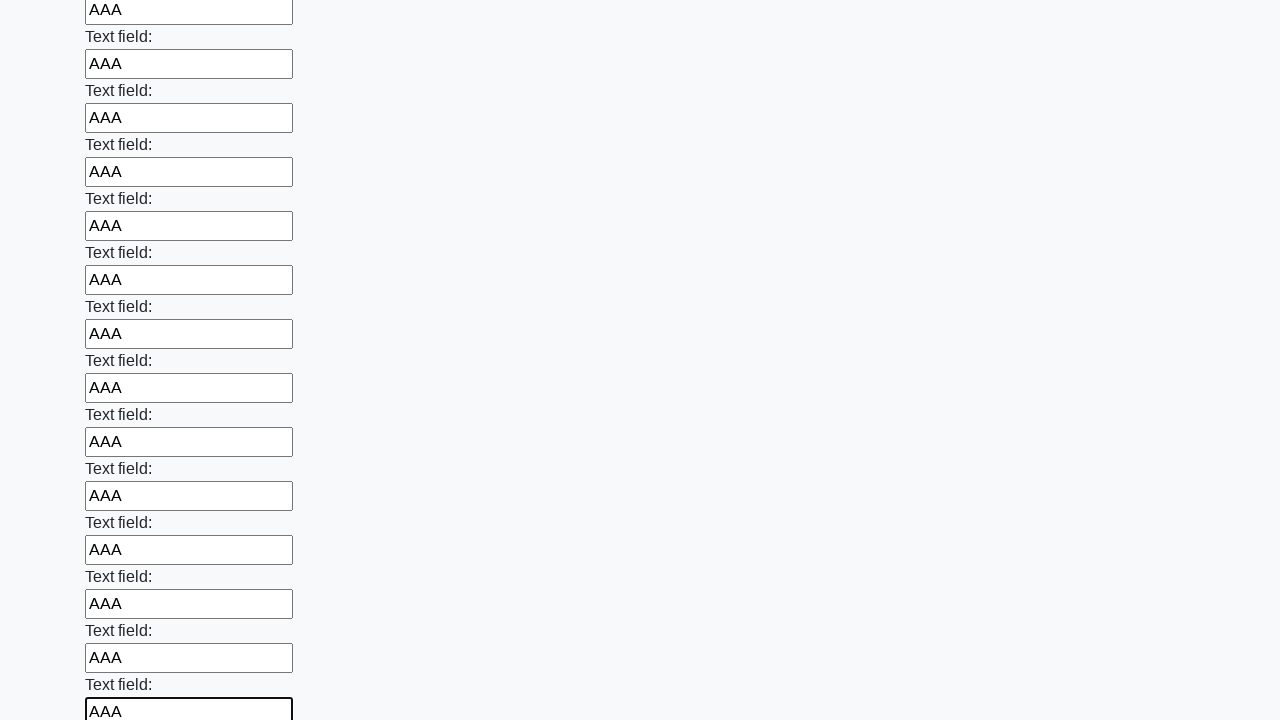

Filled input field with 'AAA' on input >> nth=43
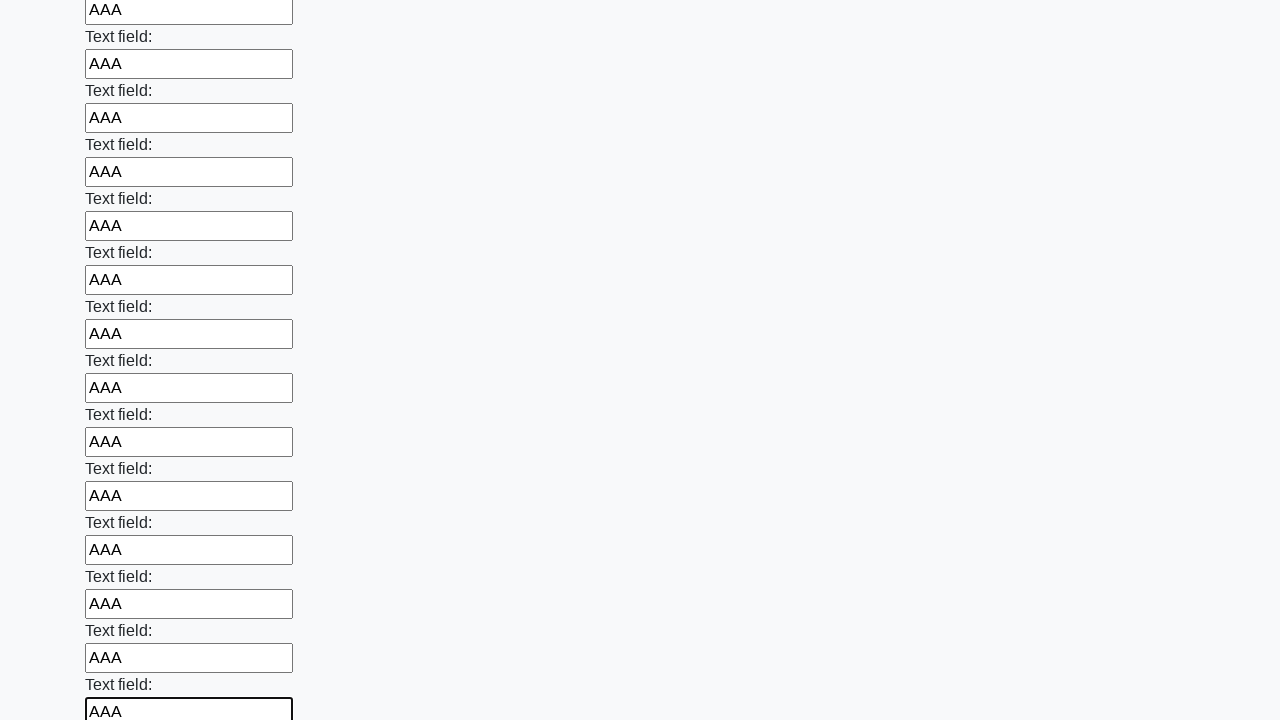

Filled input field with 'AAA' on input >> nth=44
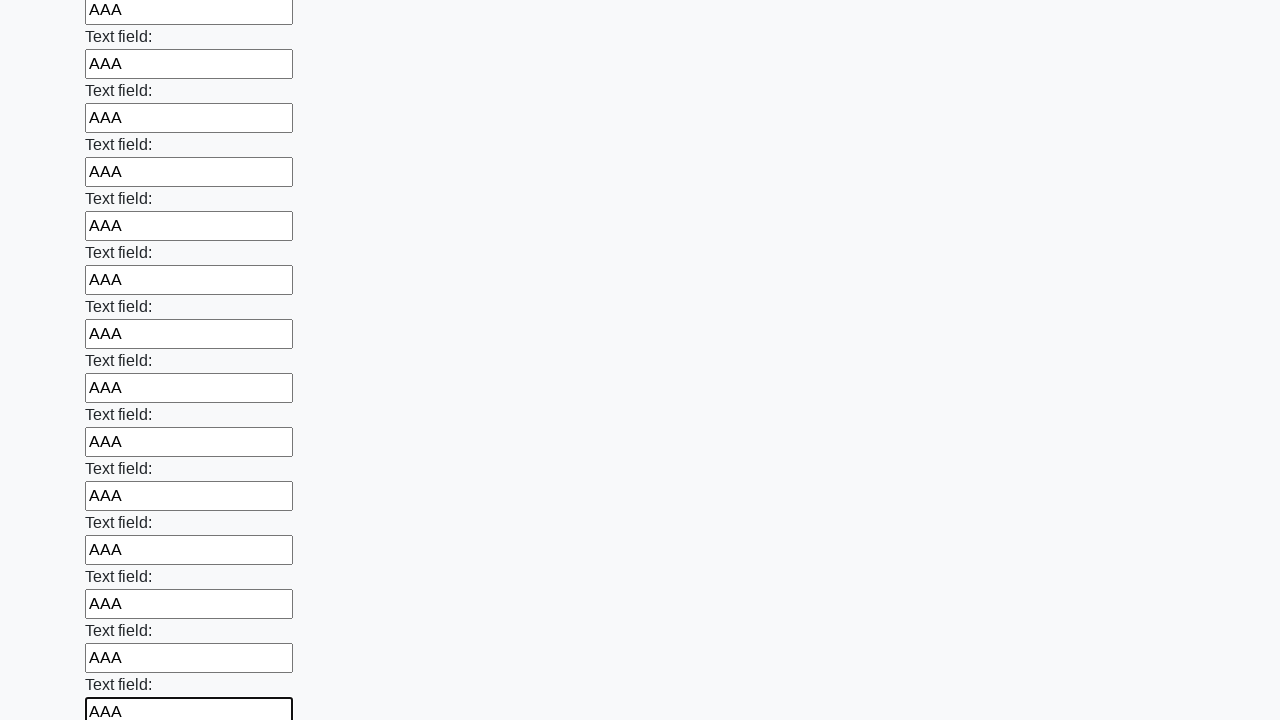

Filled input field with 'AAA' on input >> nth=45
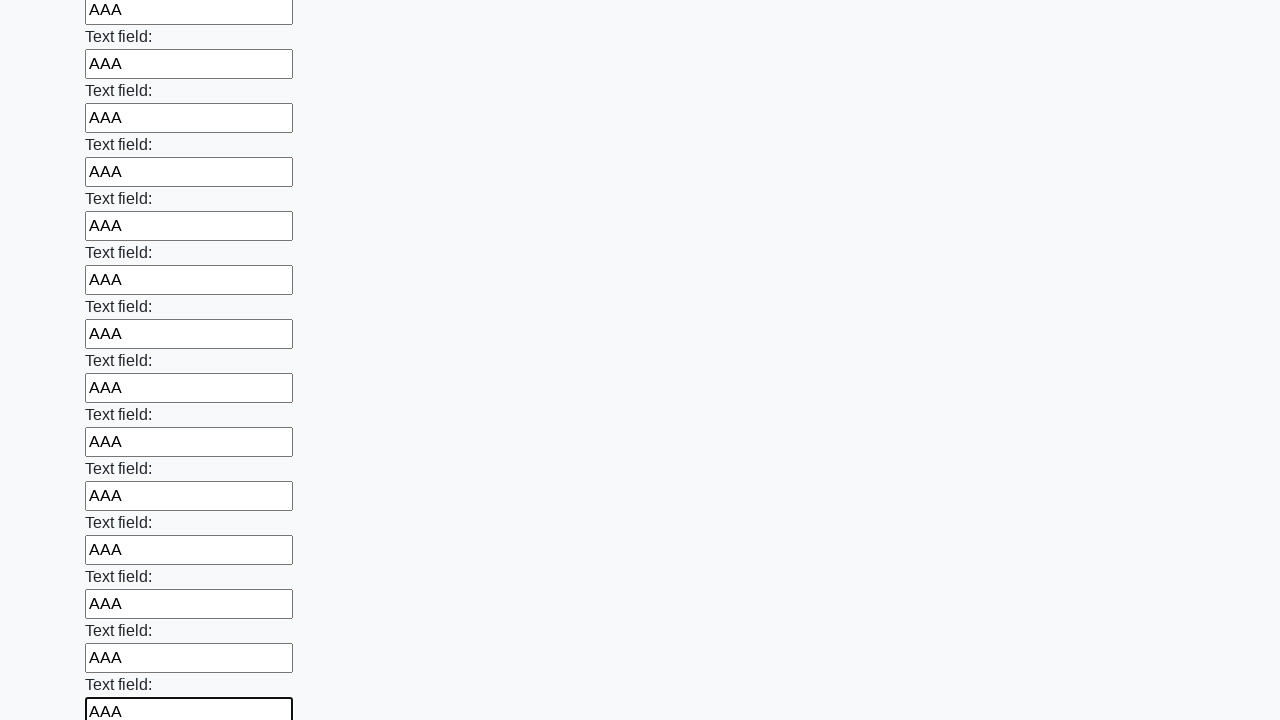

Filled input field with 'AAA' on input >> nth=46
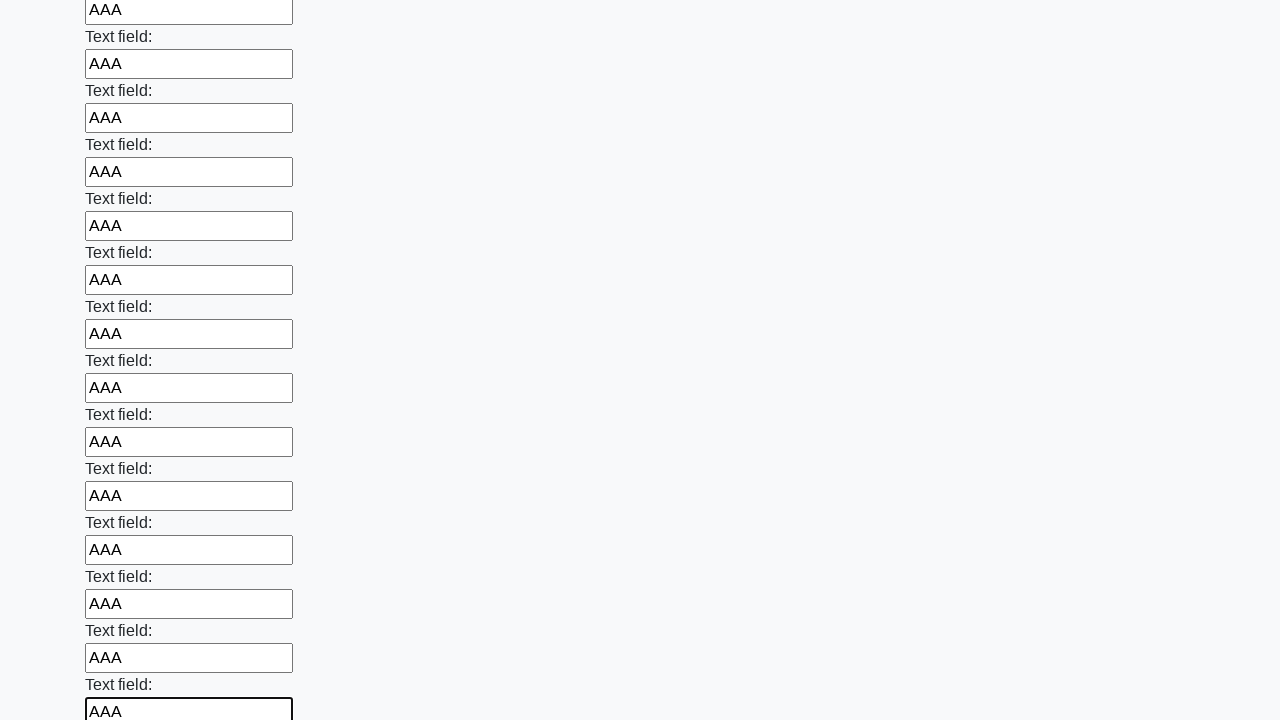

Filled input field with 'AAA' on input >> nth=47
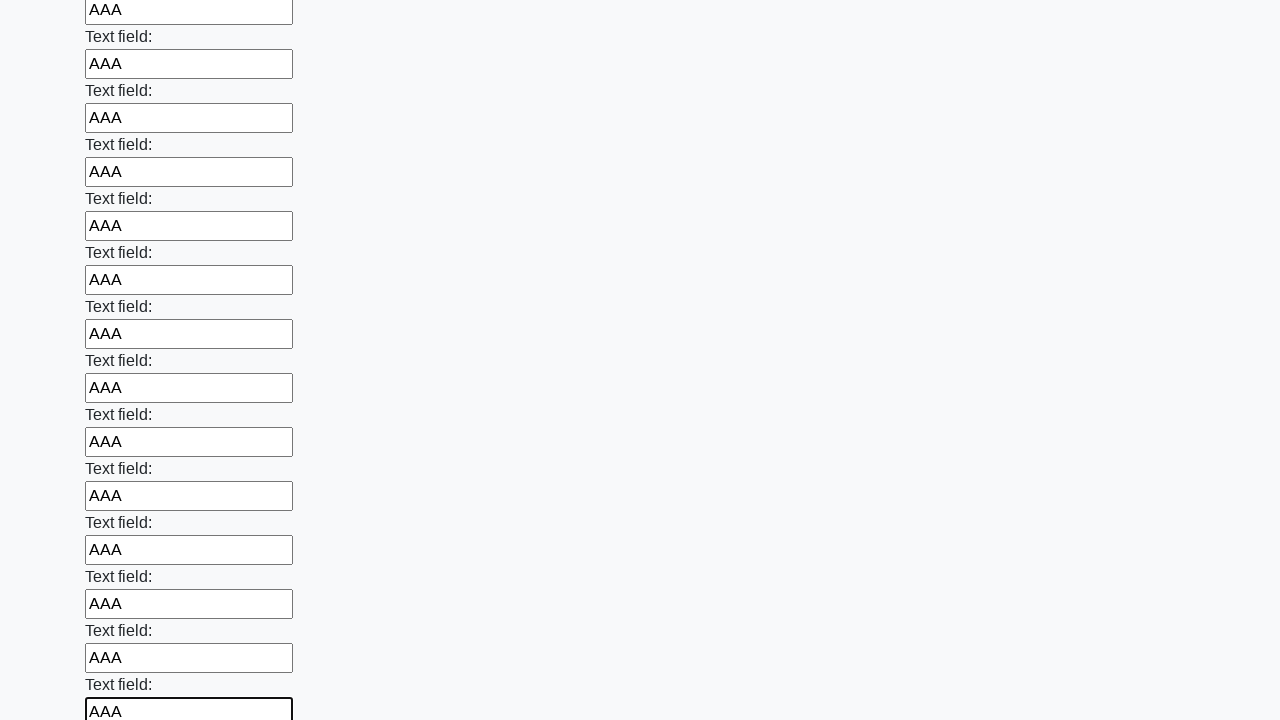

Filled input field with 'AAA' on input >> nth=48
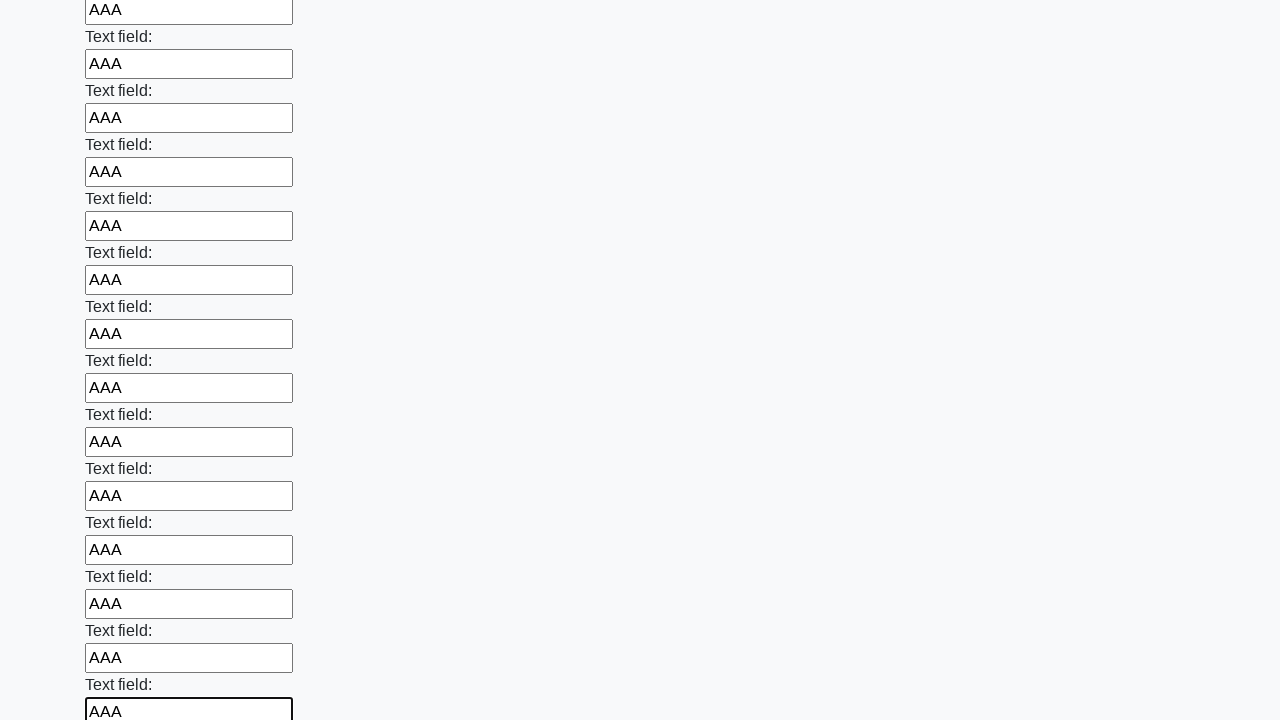

Filled input field with 'AAA' on input >> nth=49
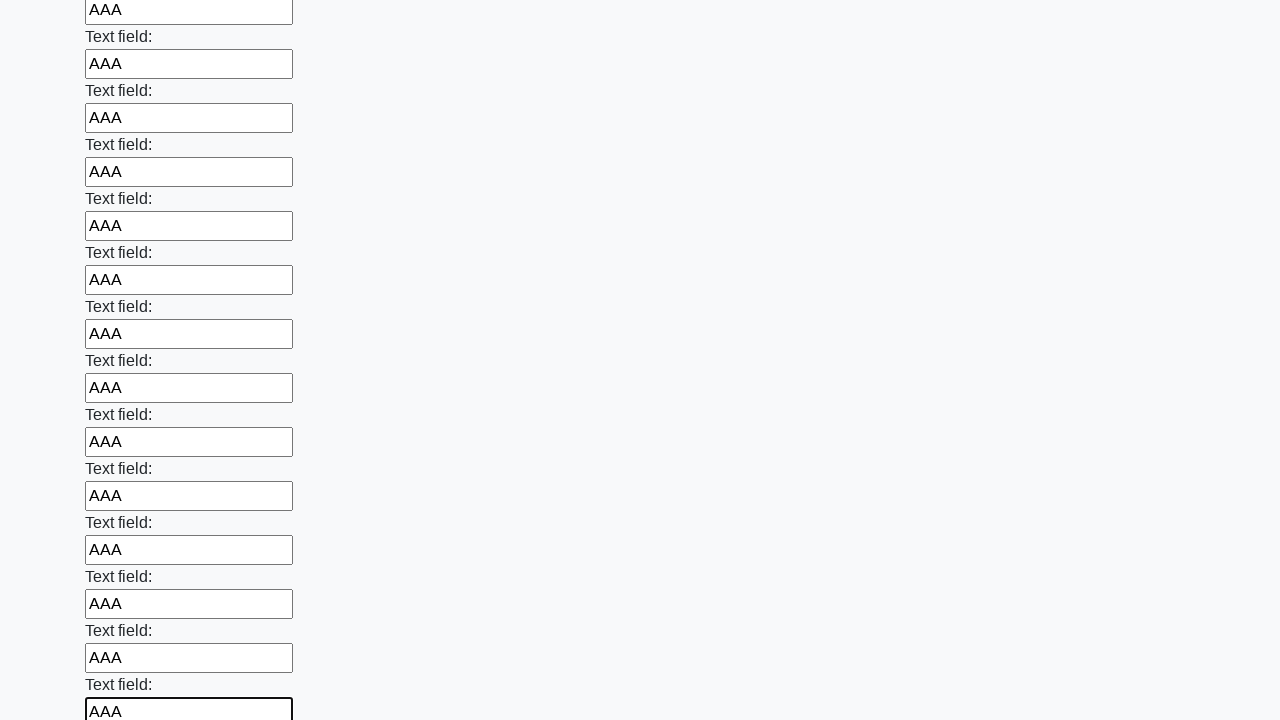

Filled input field with 'AAA' on input >> nth=50
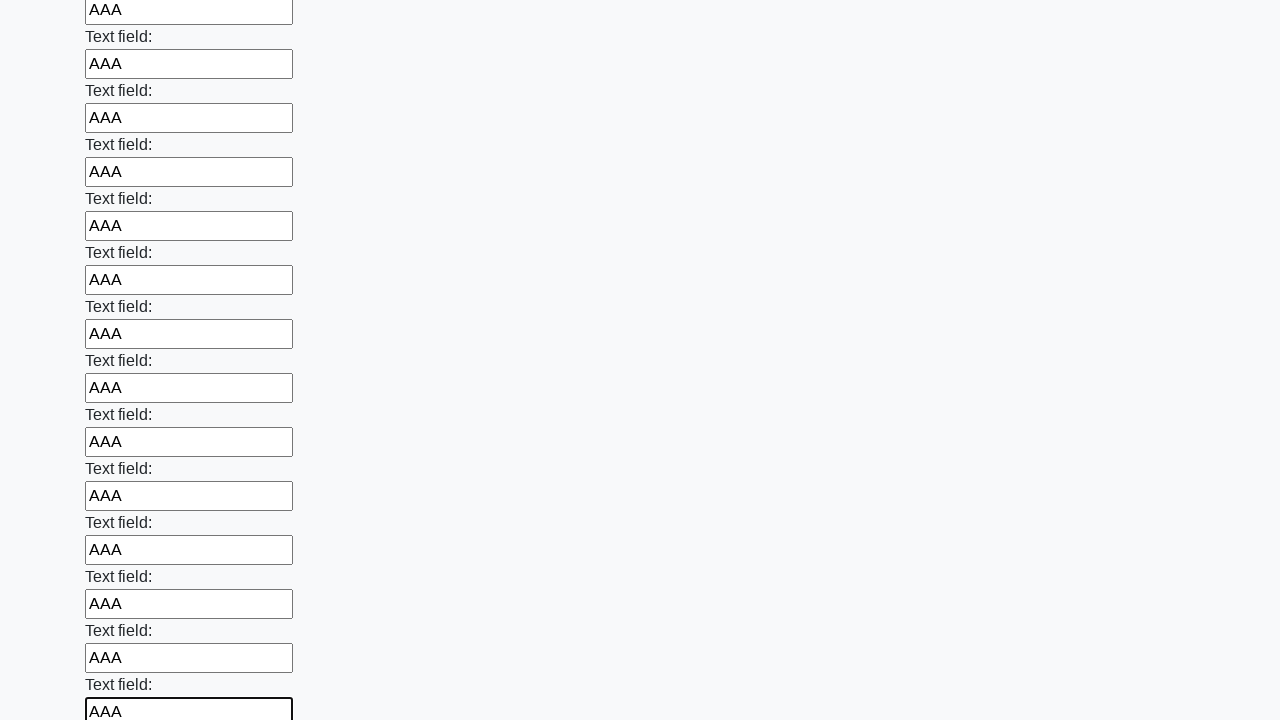

Filled input field with 'AAA' on input >> nth=51
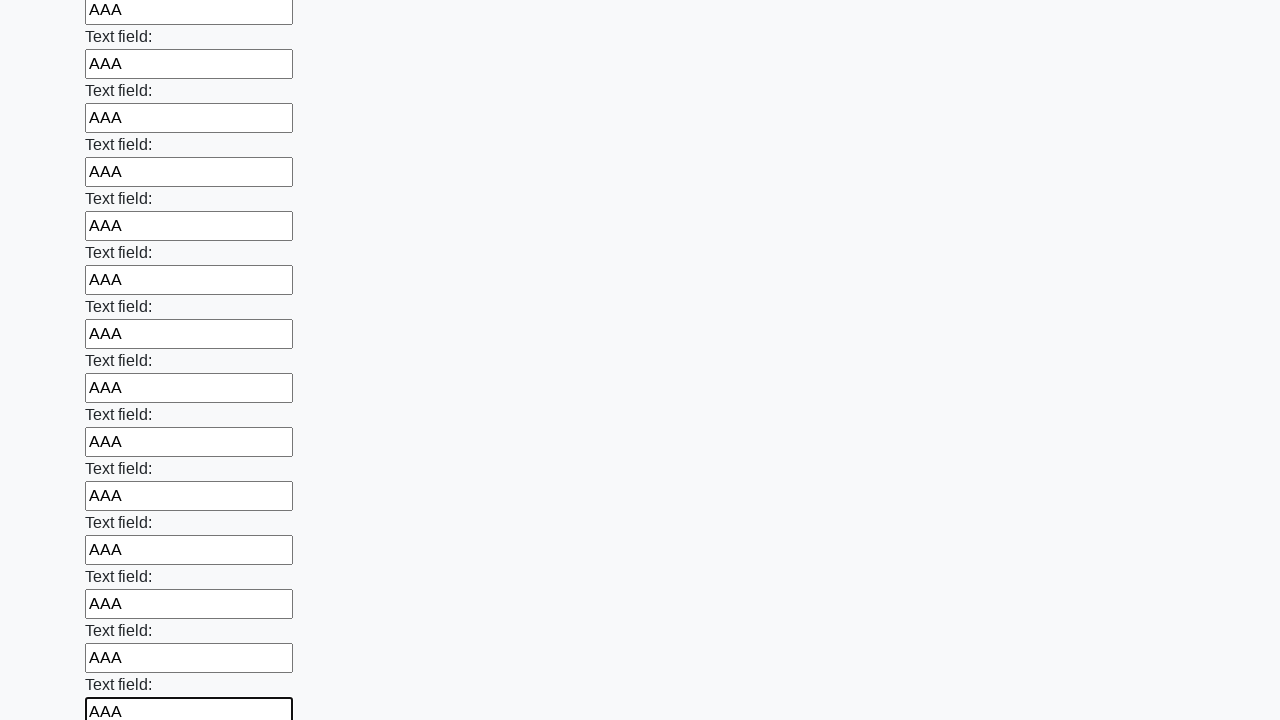

Filled input field with 'AAA' on input >> nth=52
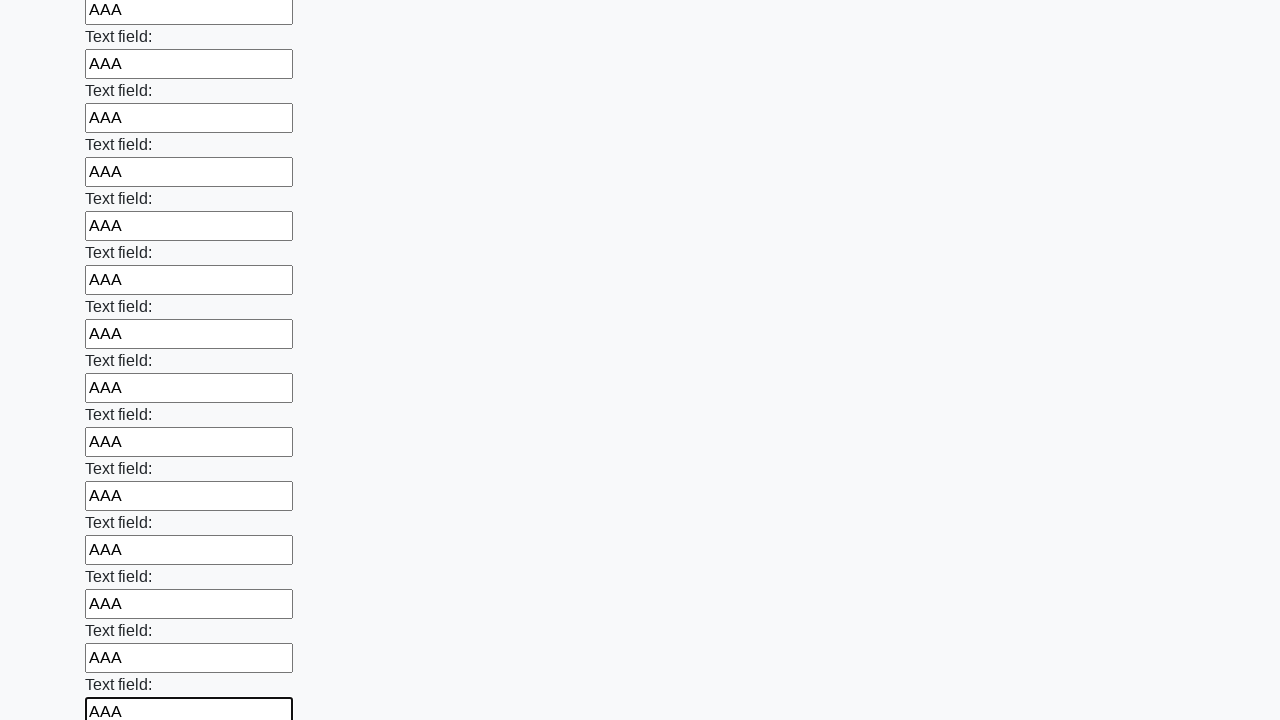

Filled input field with 'AAA' on input >> nth=53
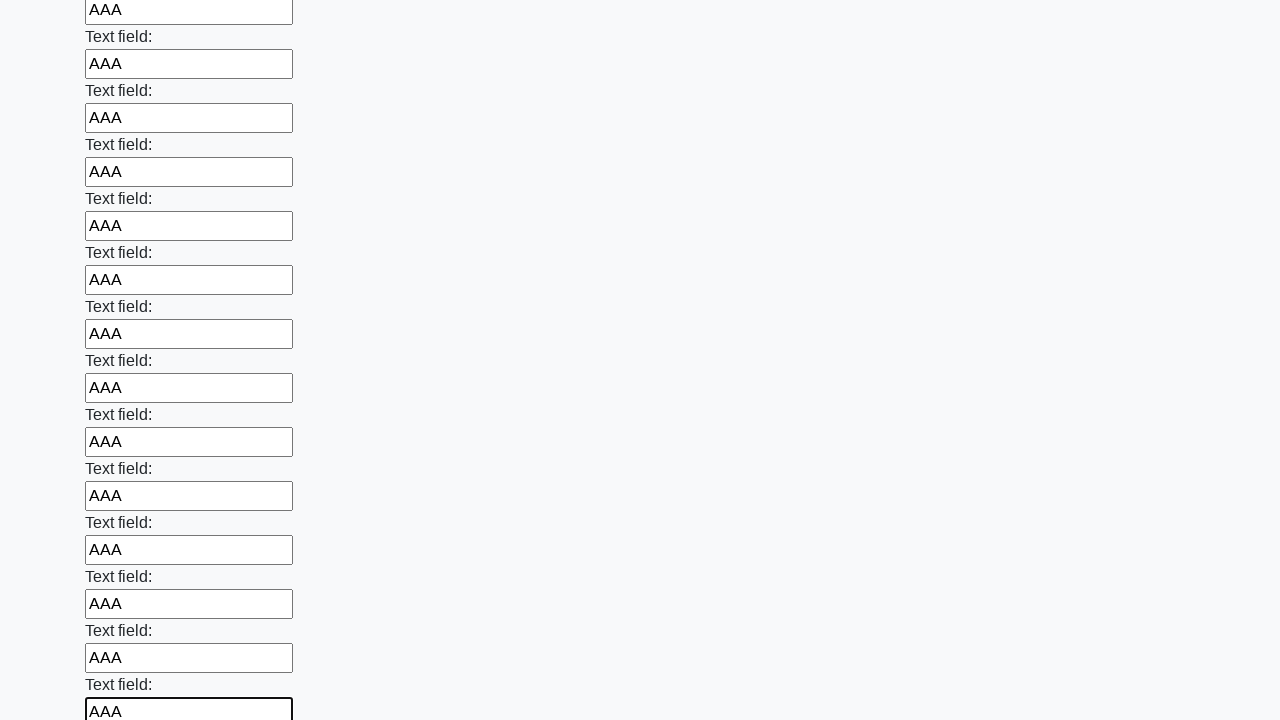

Filled input field with 'AAA' on input >> nth=54
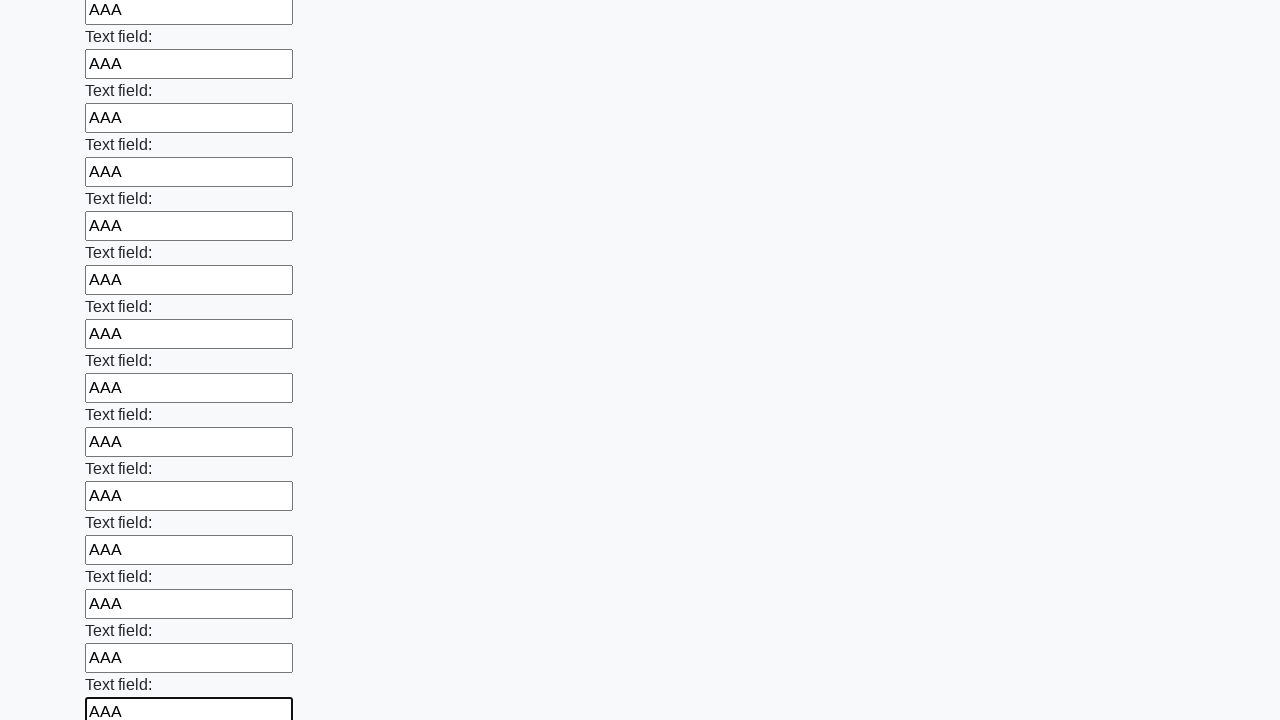

Filled input field with 'AAA' on input >> nth=55
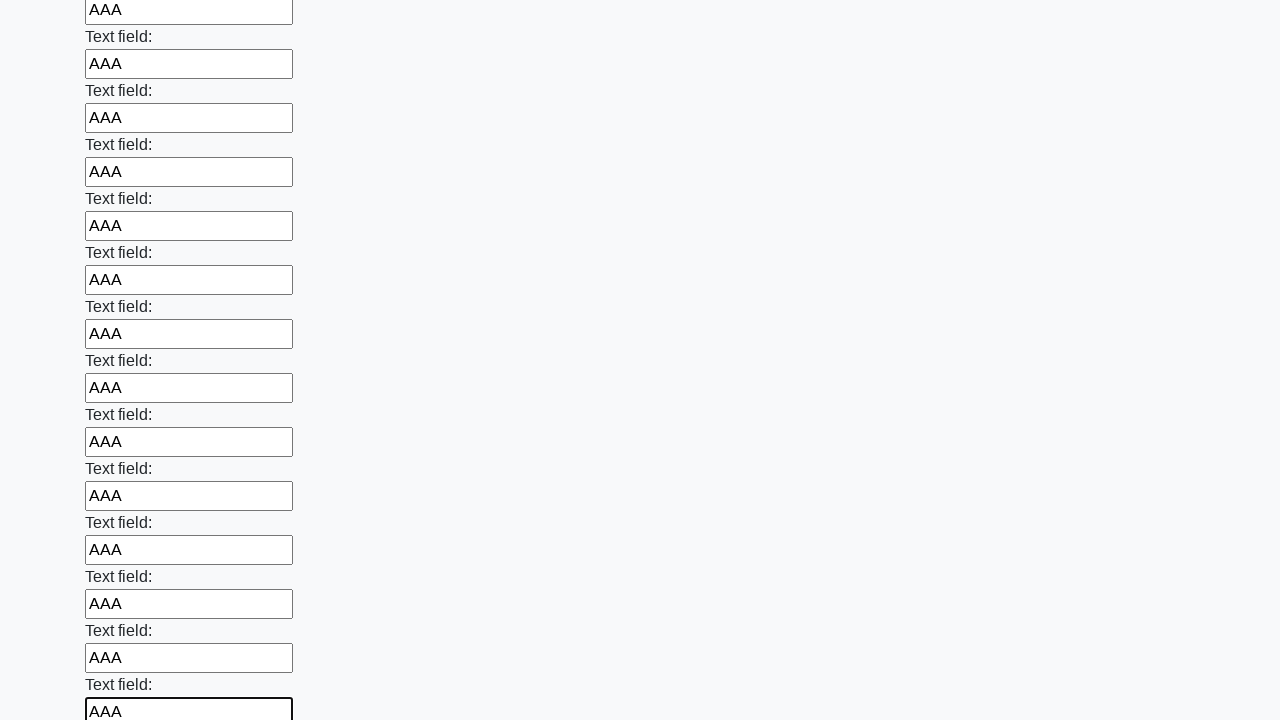

Filled input field with 'AAA' on input >> nth=56
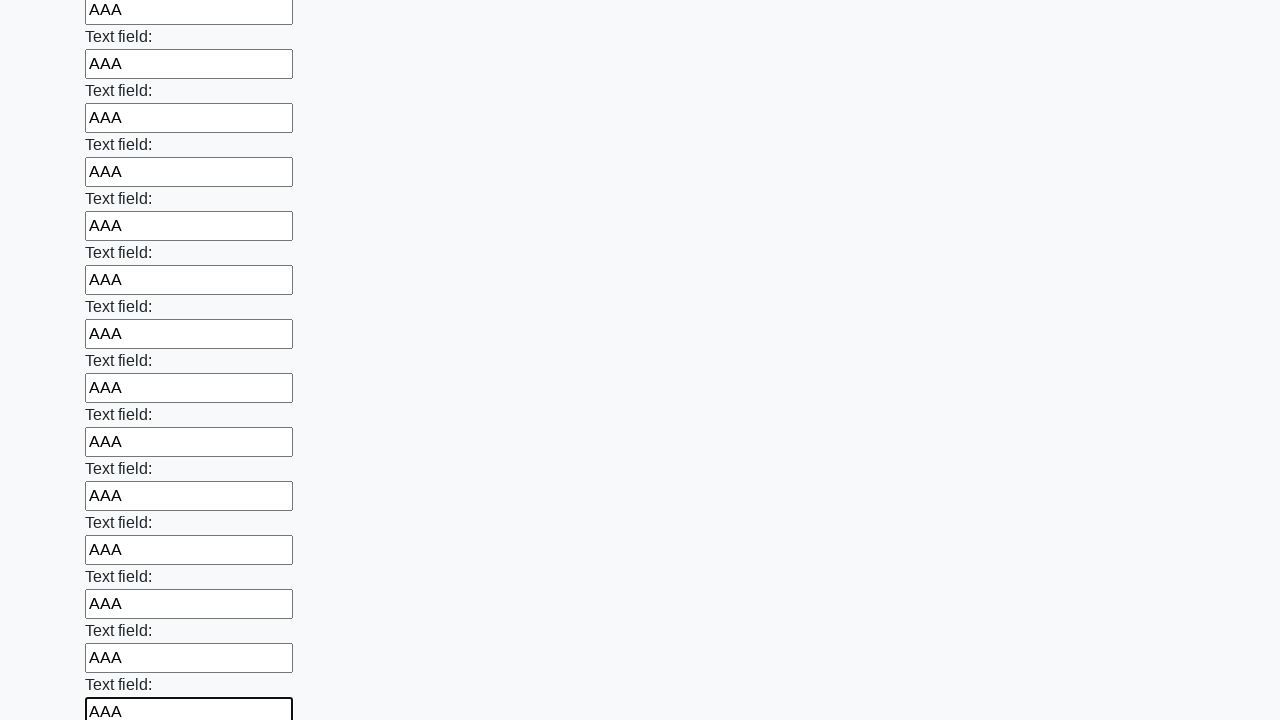

Filled input field with 'AAA' on input >> nth=57
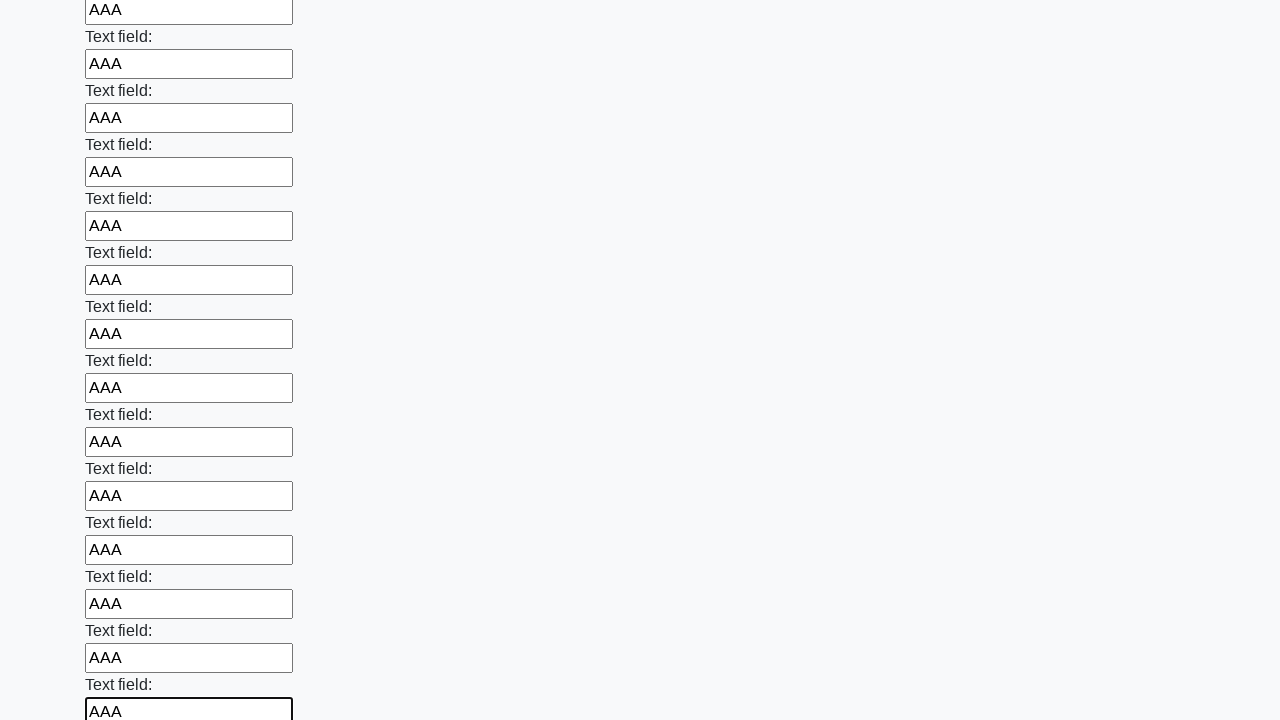

Filled input field with 'AAA' on input >> nth=58
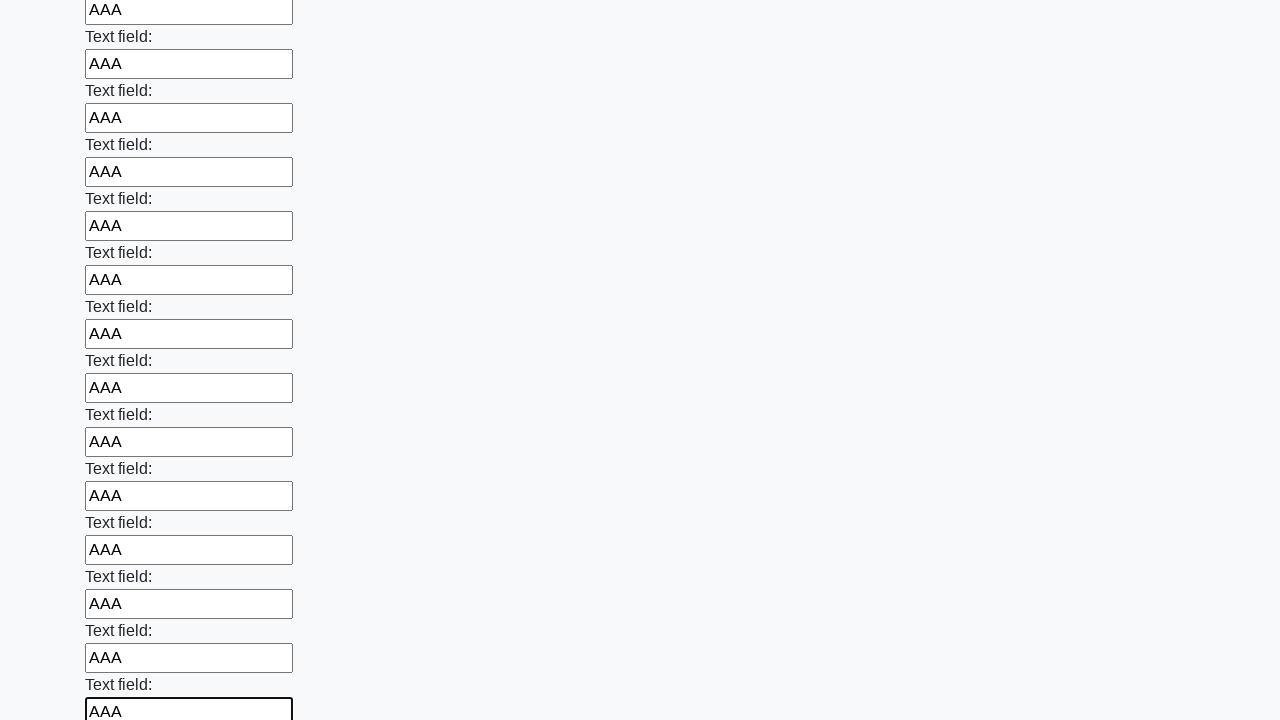

Filled input field with 'AAA' on input >> nth=59
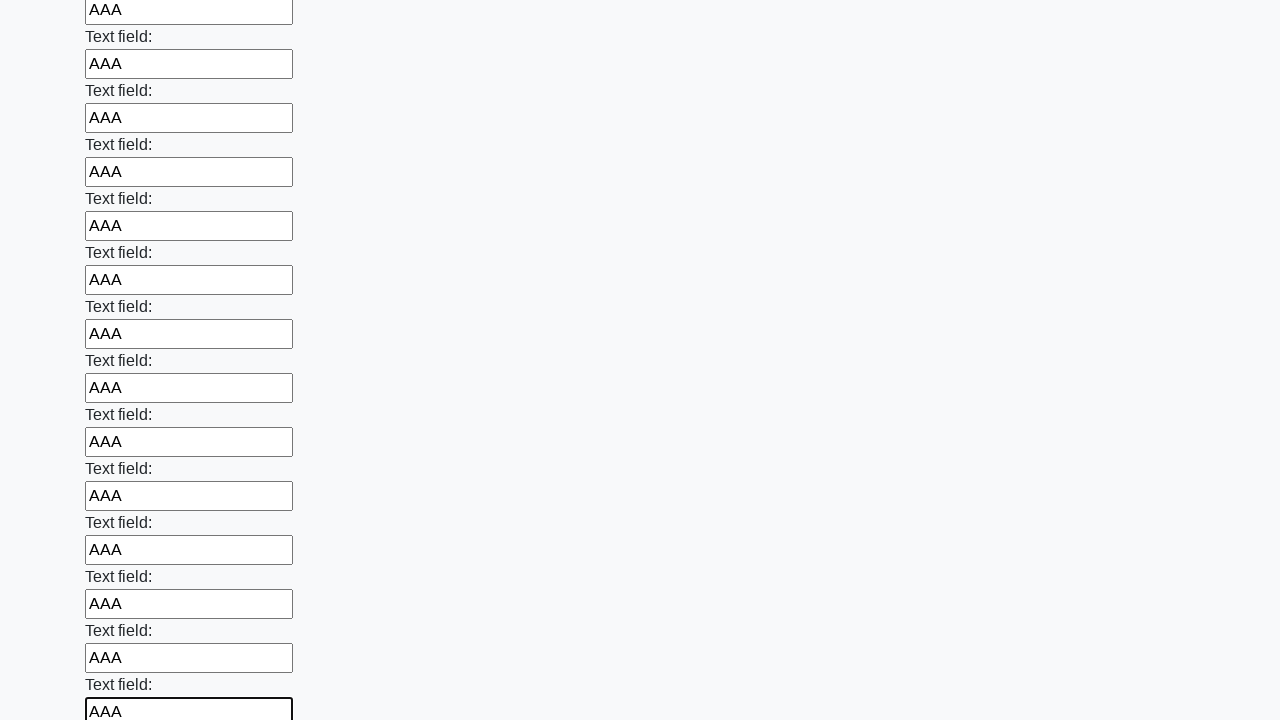

Filled input field with 'AAA' on input >> nth=60
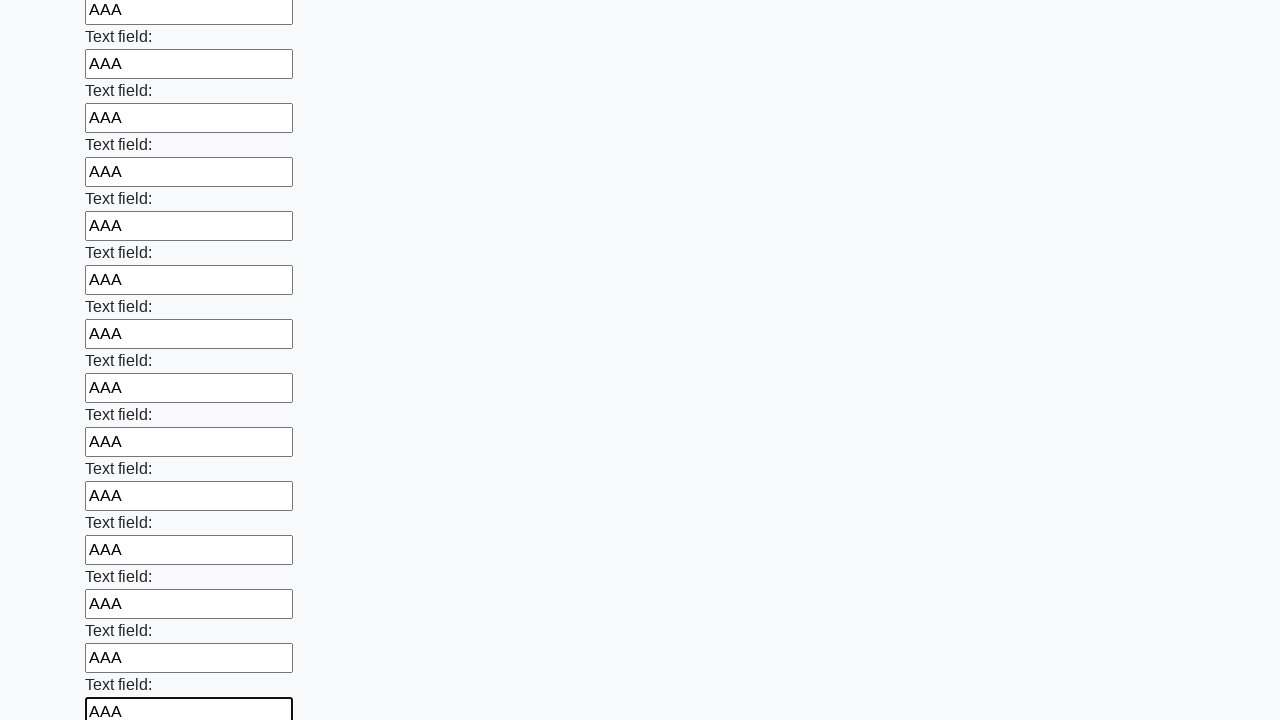

Filled input field with 'AAA' on input >> nth=61
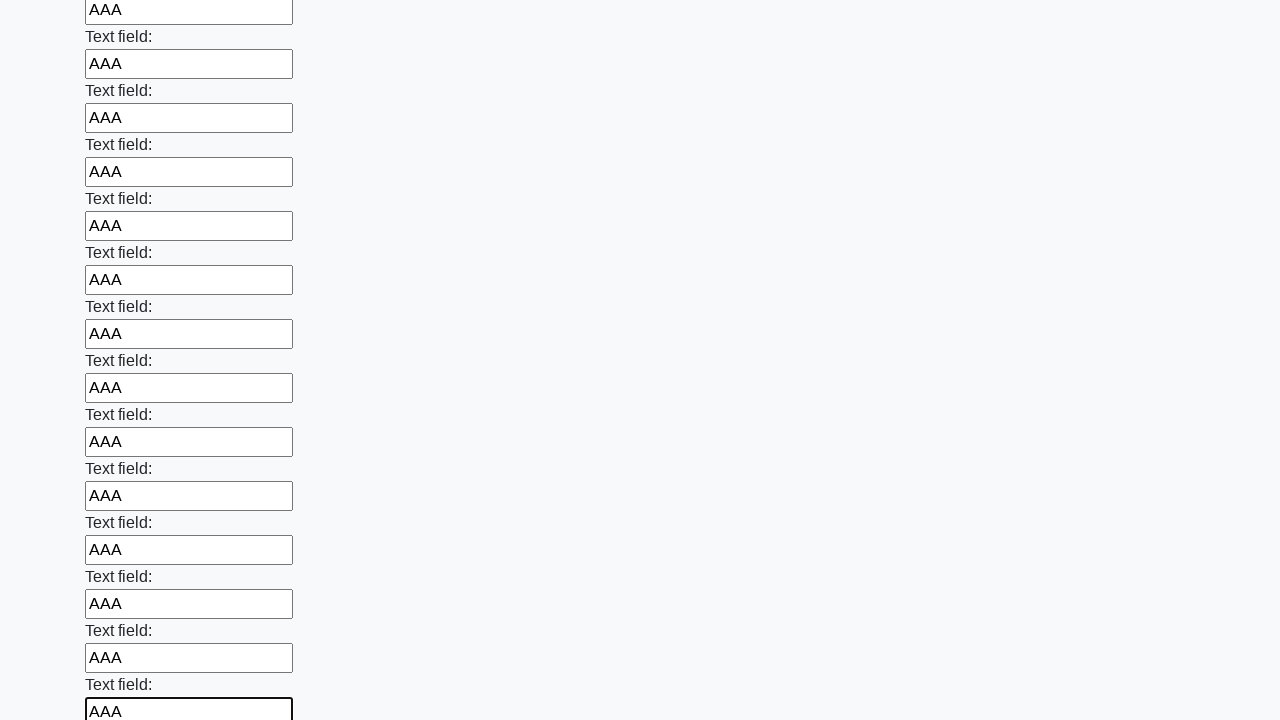

Filled input field with 'AAA' on input >> nth=62
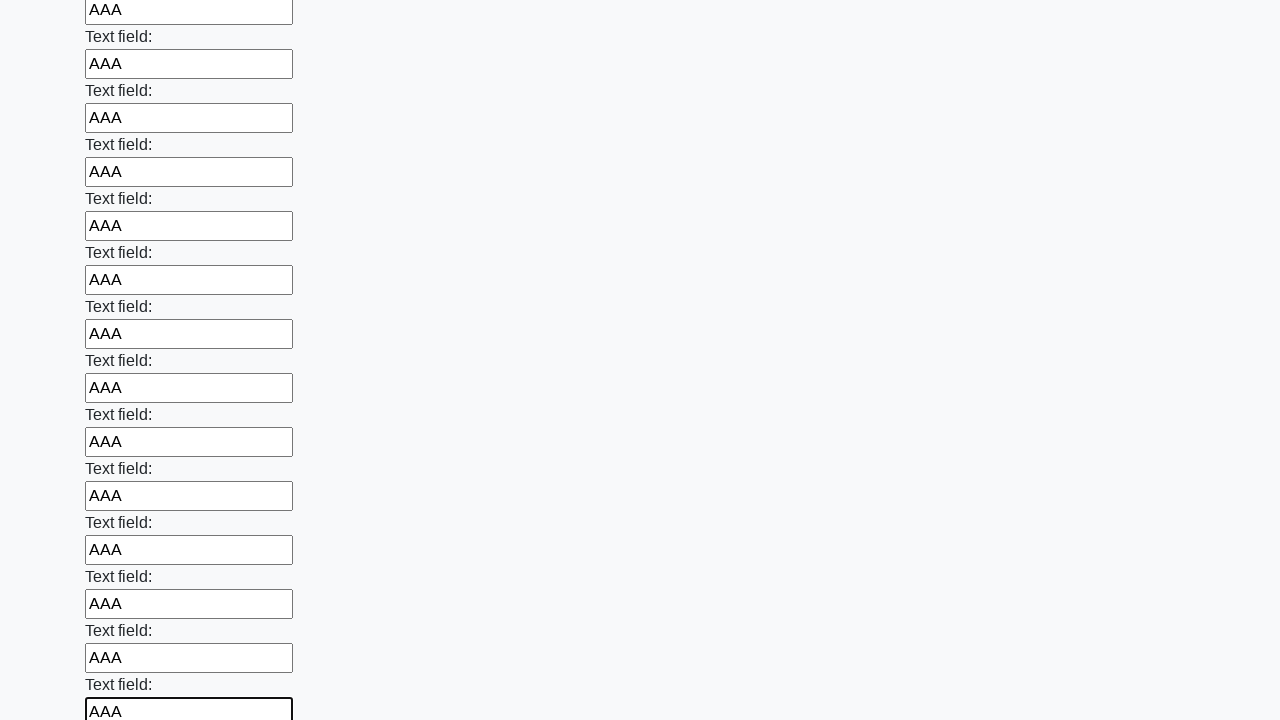

Filled input field with 'AAA' on input >> nth=63
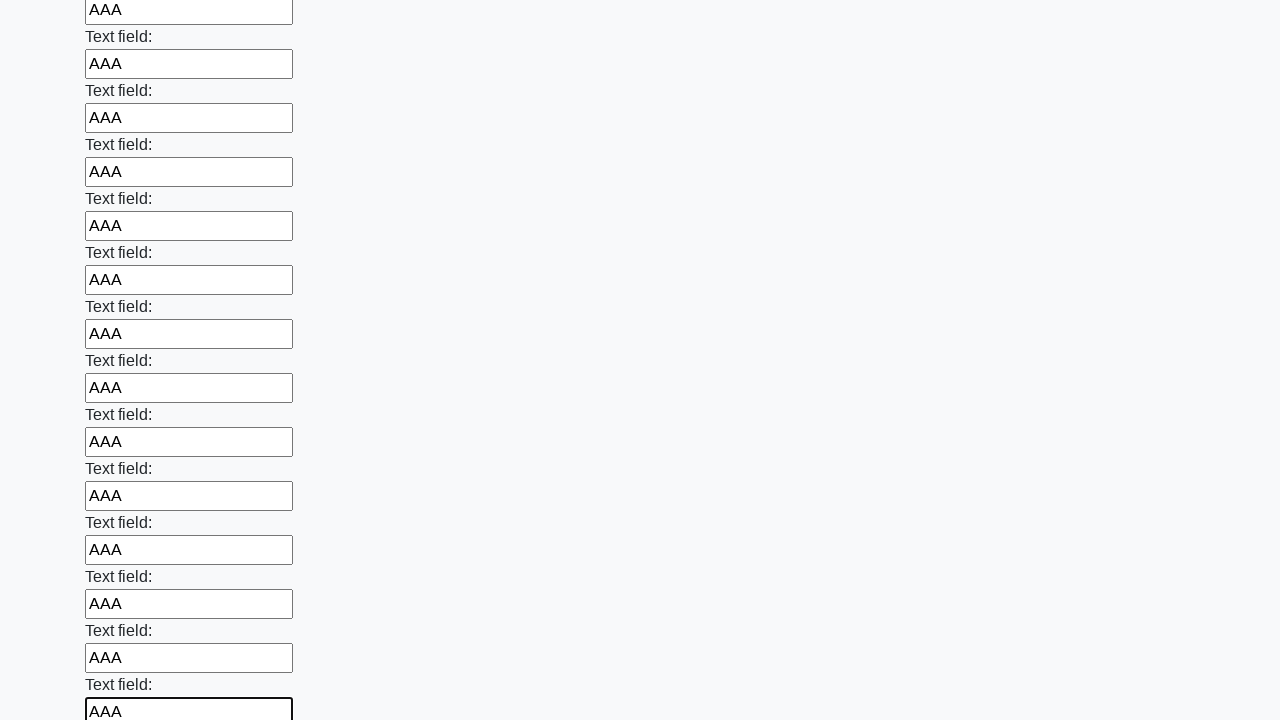

Filled input field with 'AAA' on input >> nth=64
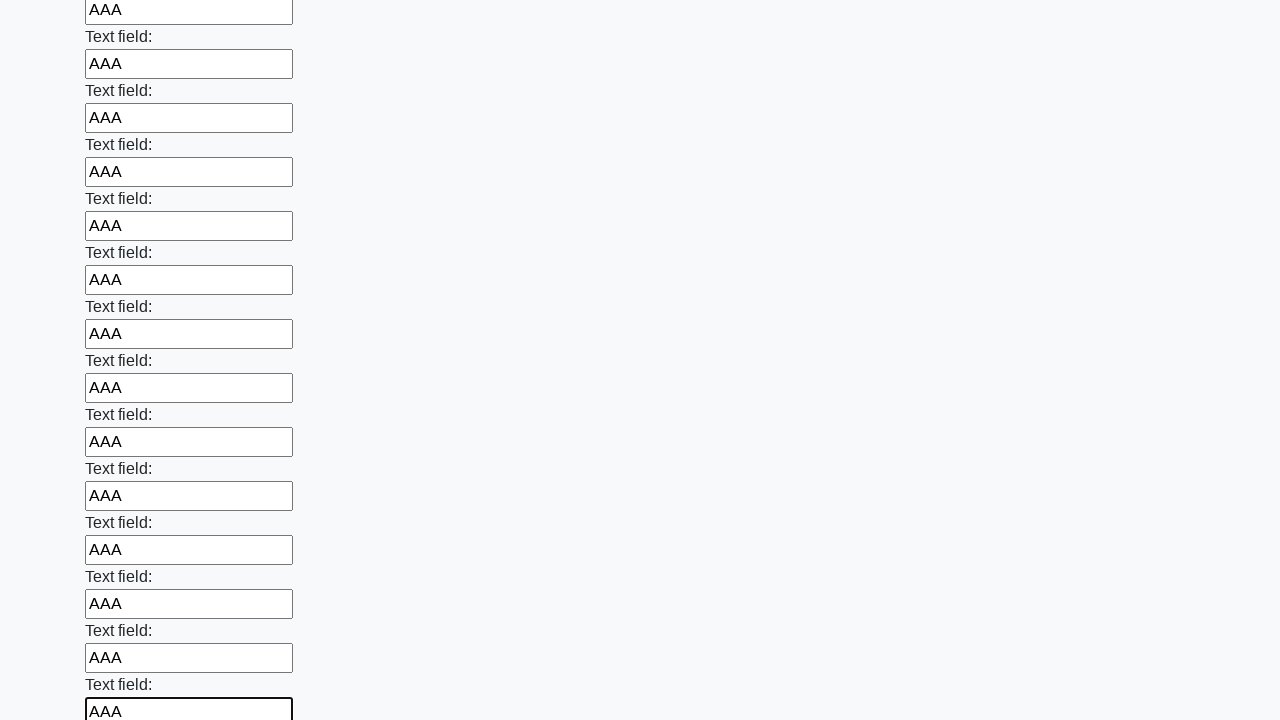

Filled input field with 'AAA' on input >> nth=65
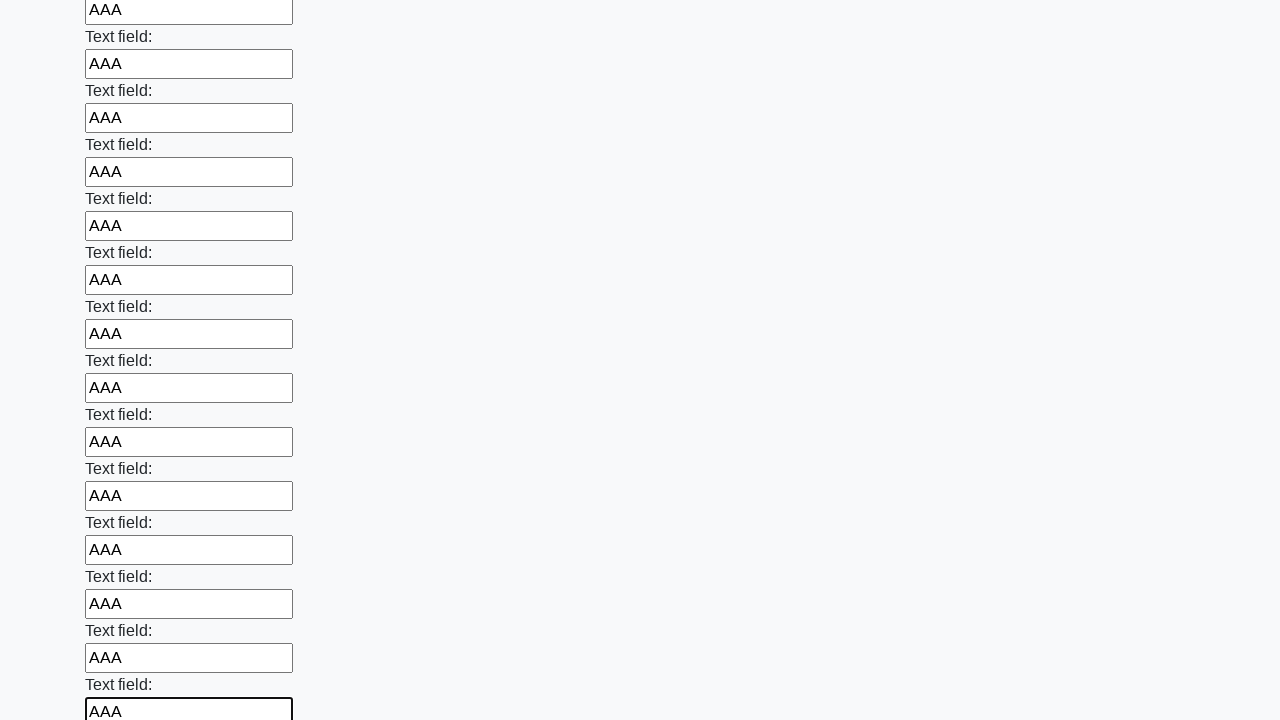

Filled input field with 'AAA' on input >> nth=66
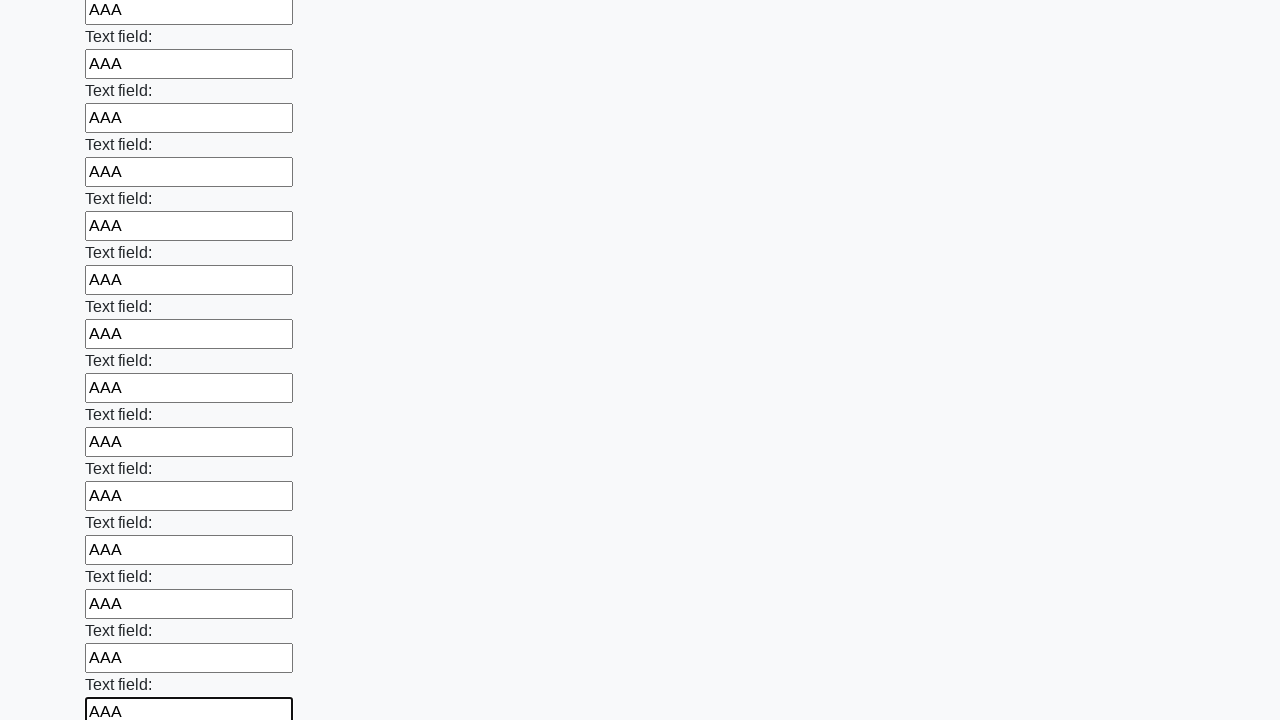

Filled input field with 'AAA' on input >> nth=67
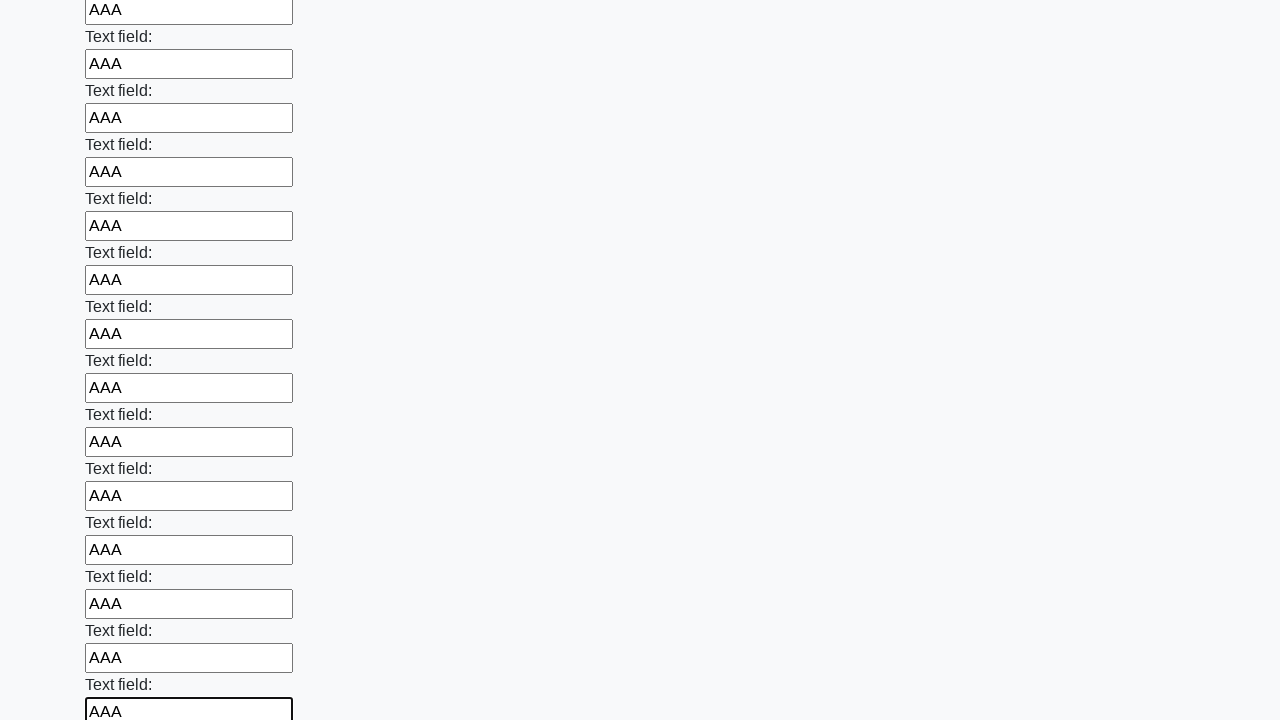

Filled input field with 'AAA' on input >> nth=68
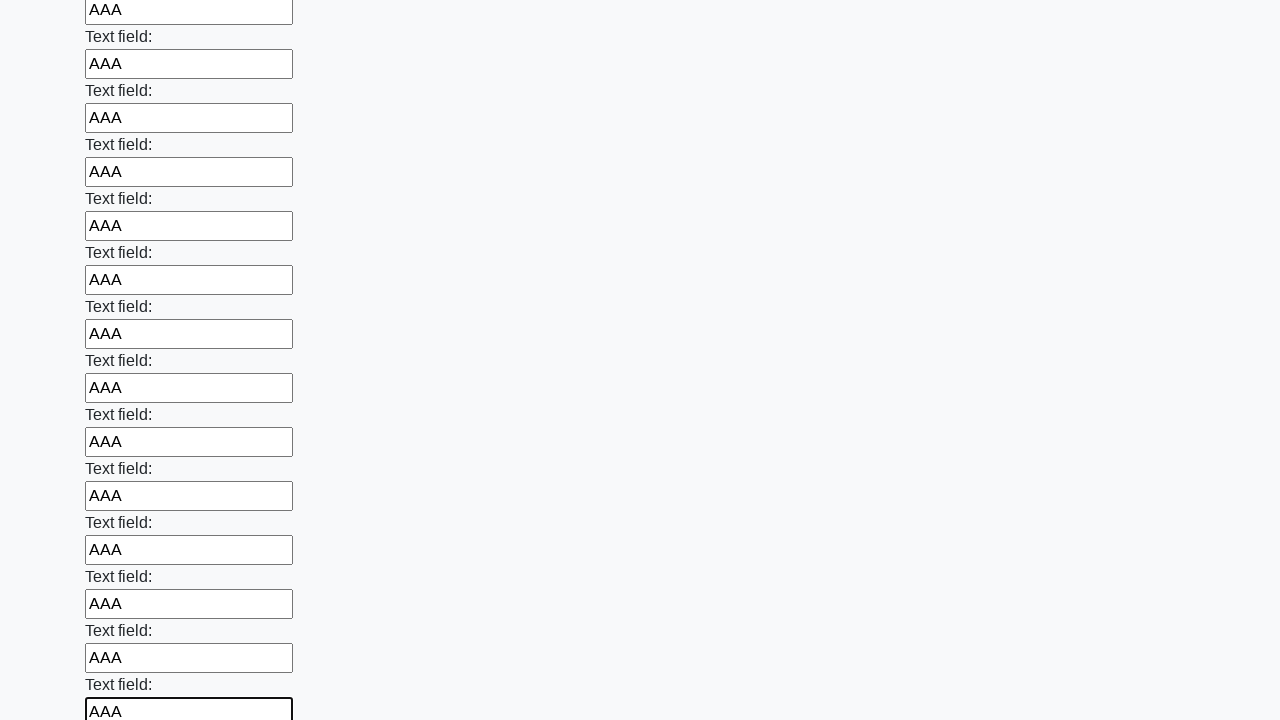

Filled input field with 'AAA' on input >> nth=69
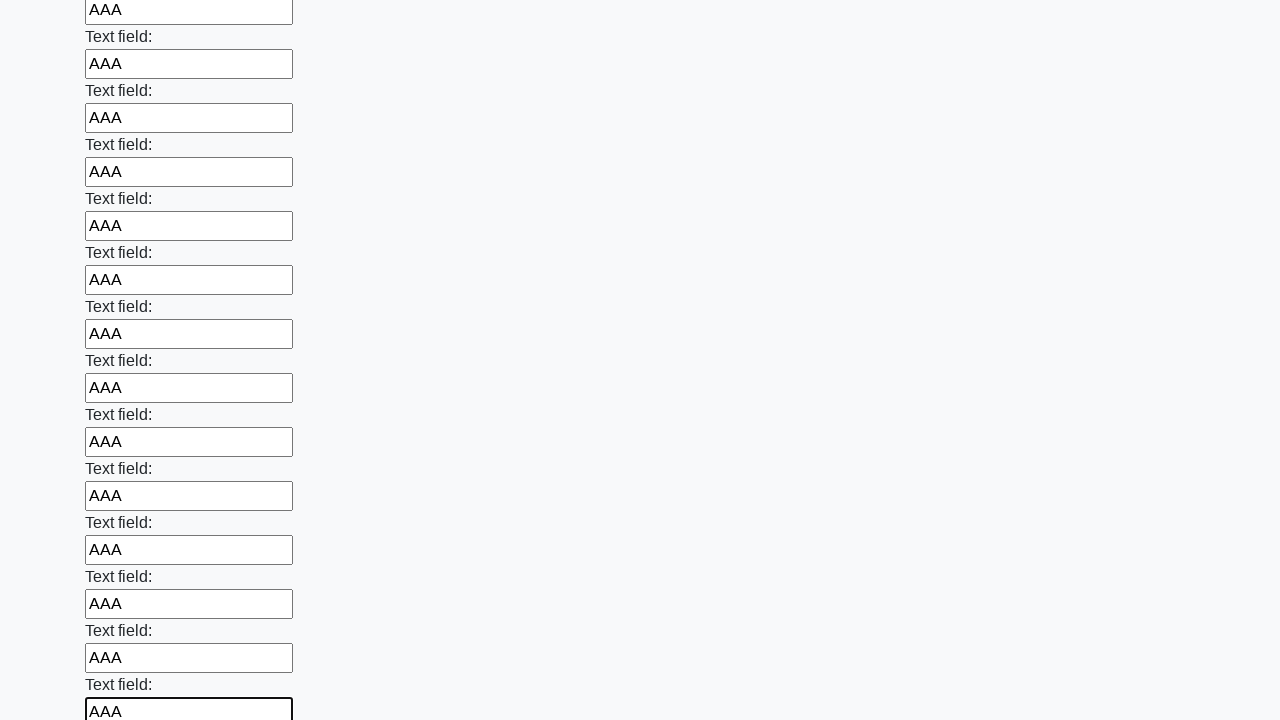

Filled input field with 'AAA' on input >> nth=70
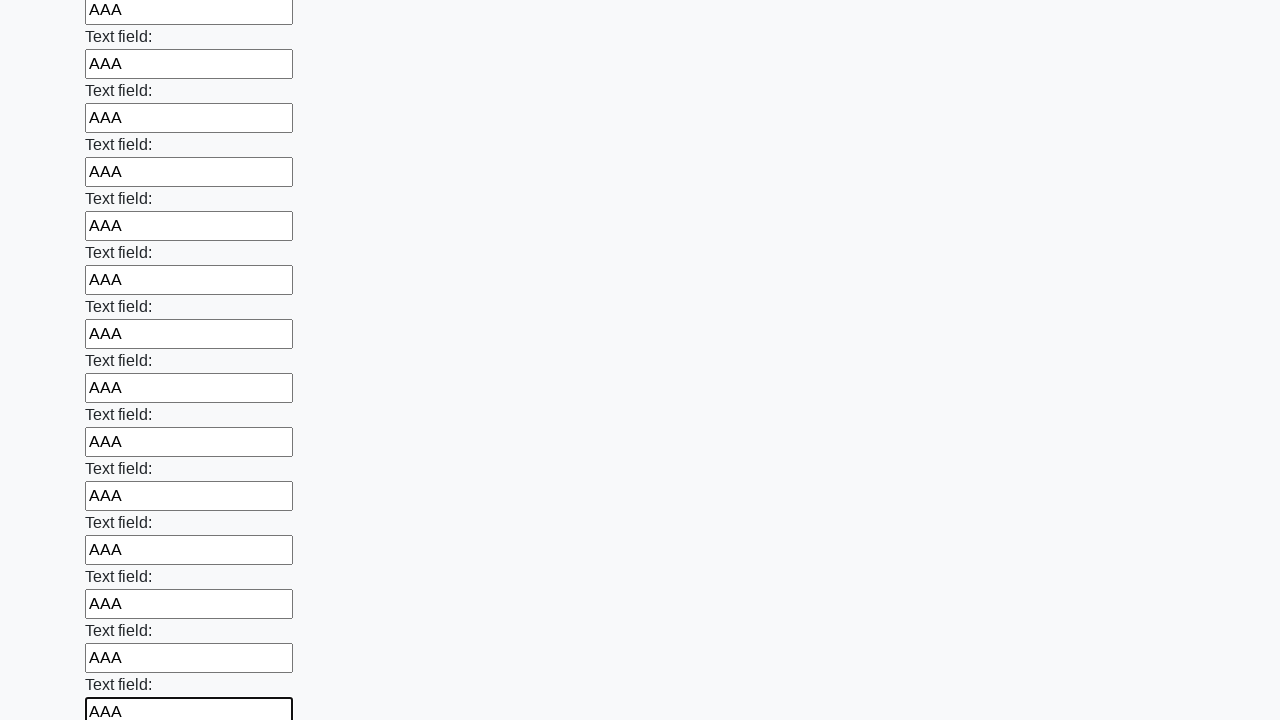

Filled input field with 'AAA' on input >> nth=71
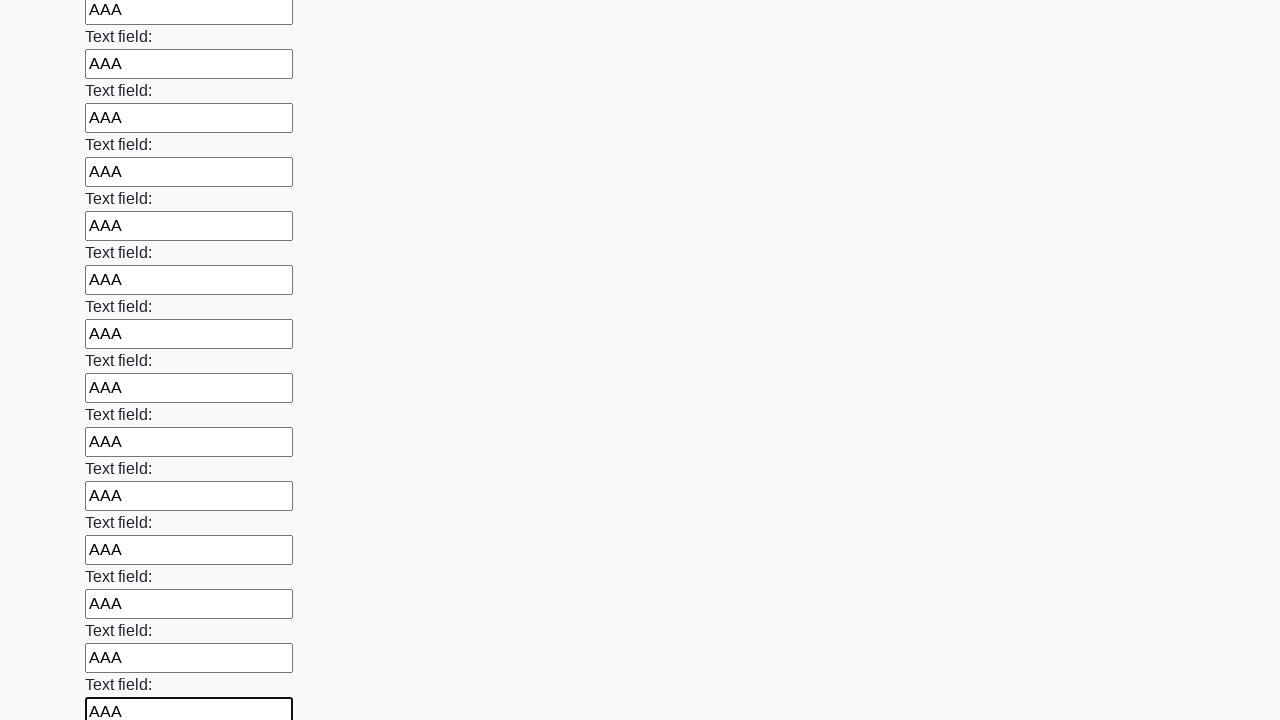

Filled input field with 'AAA' on input >> nth=72
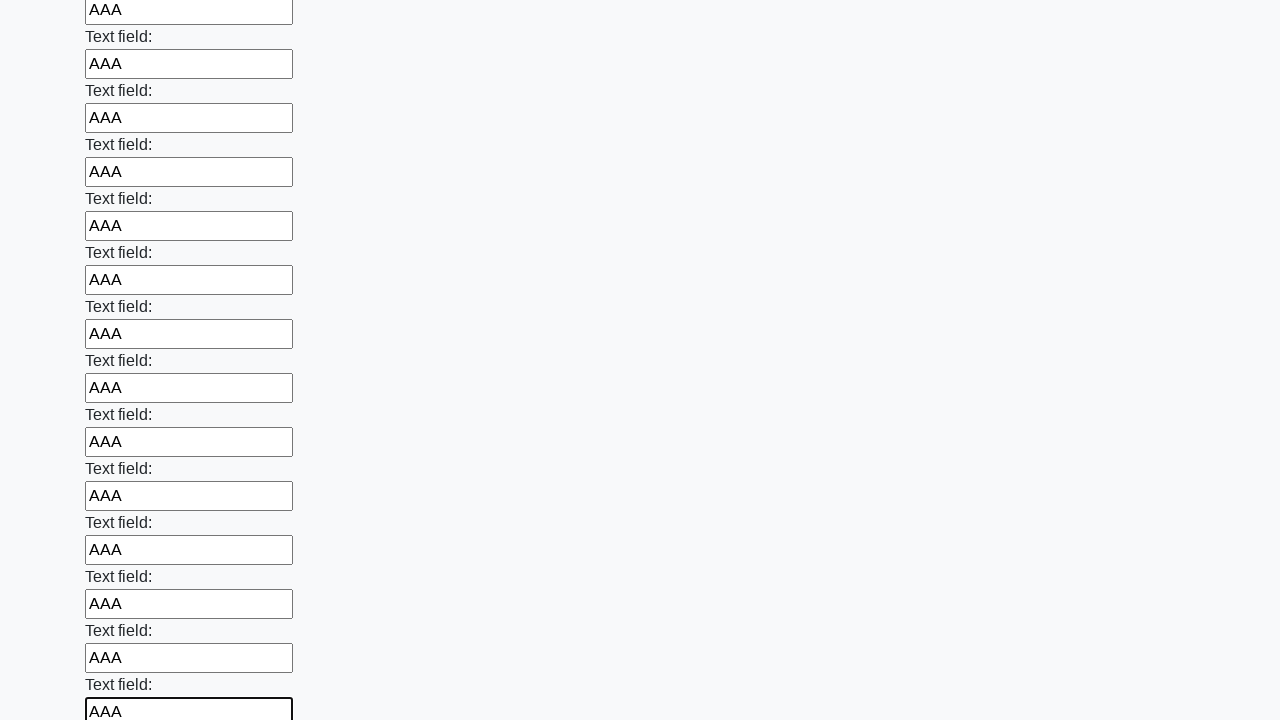

Filled input field with 'AAA' on input >> nth=73
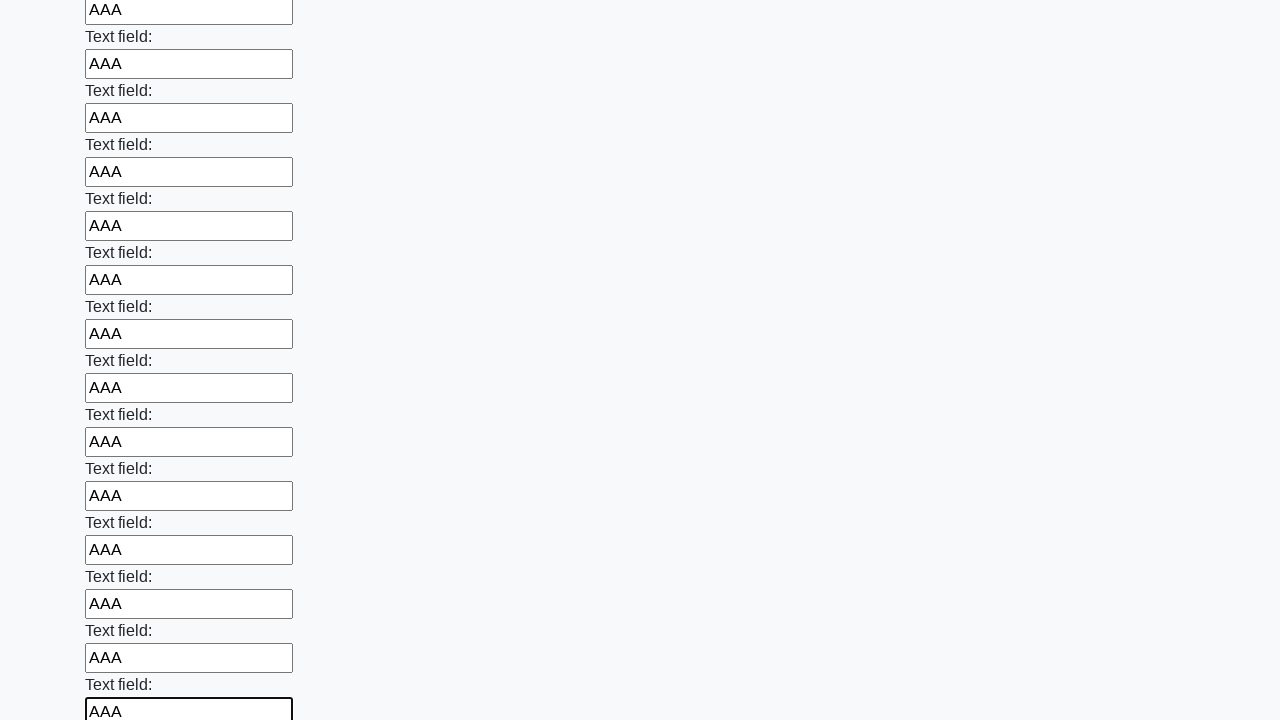

Filled input field with 'AAA' on input >> nth=74
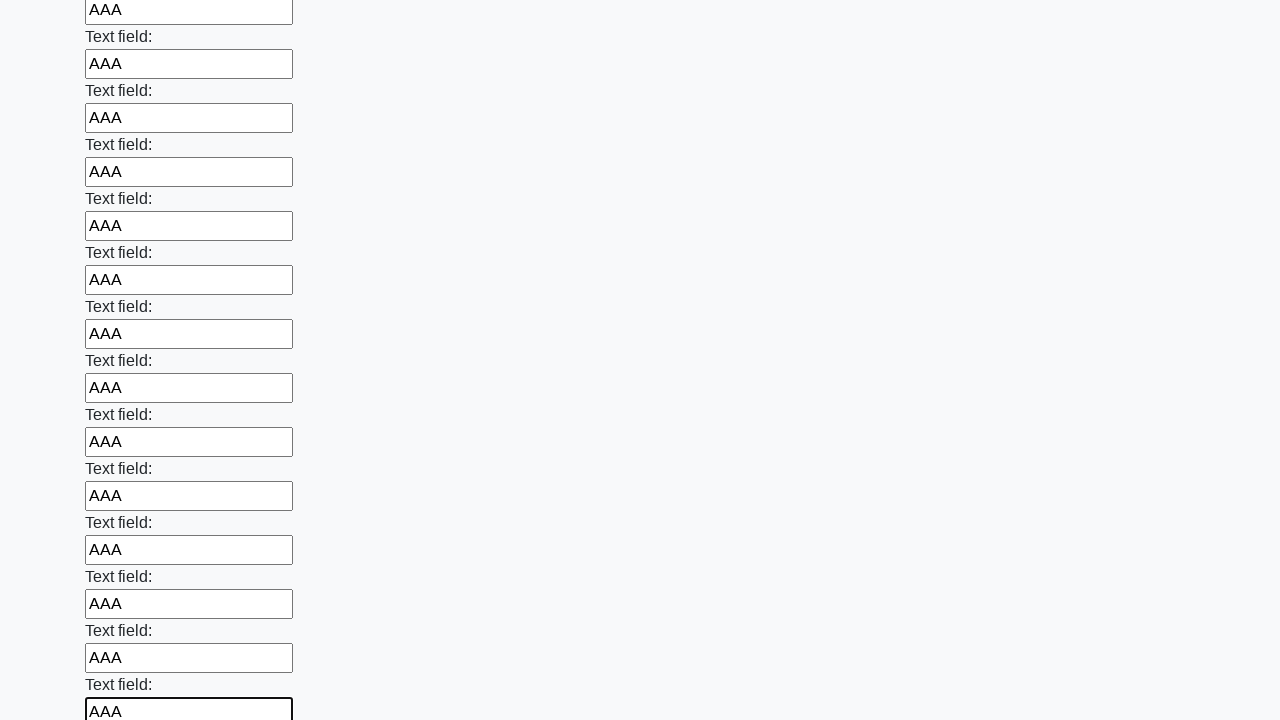

Filled input field with 'AAA' on input >> nth=75
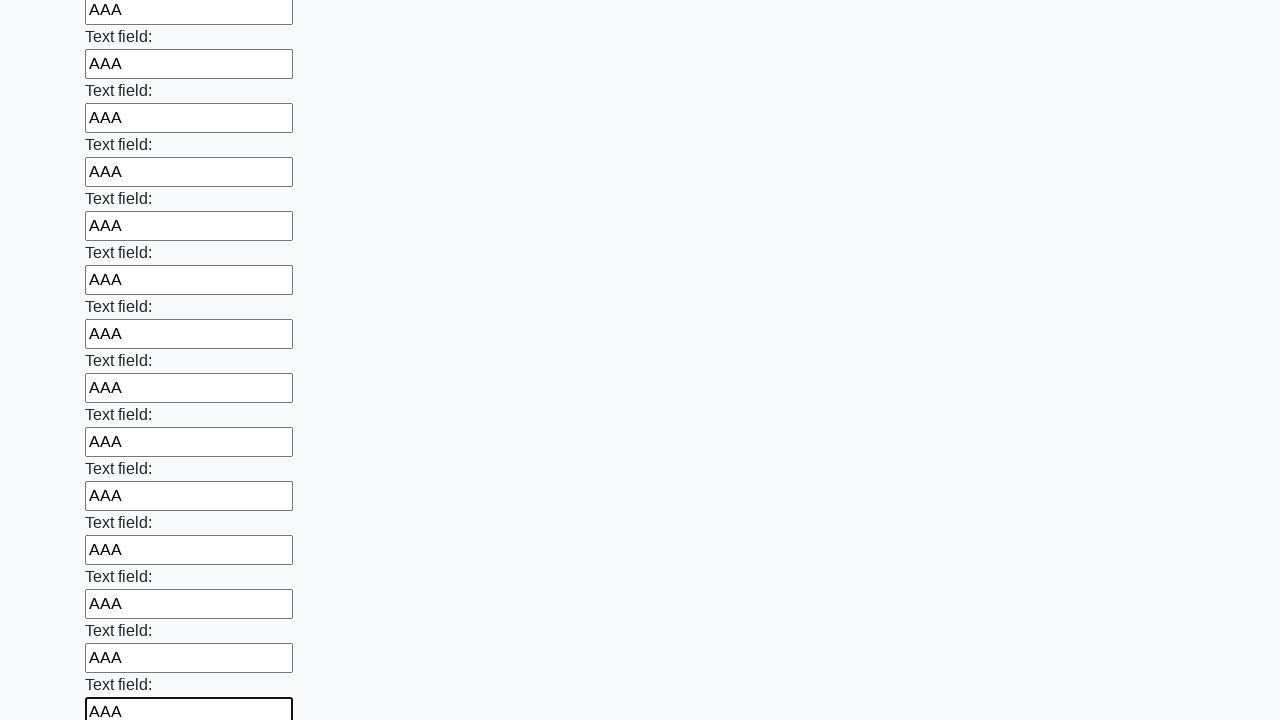

Filled input field with 'AAA' on input >> nth=76
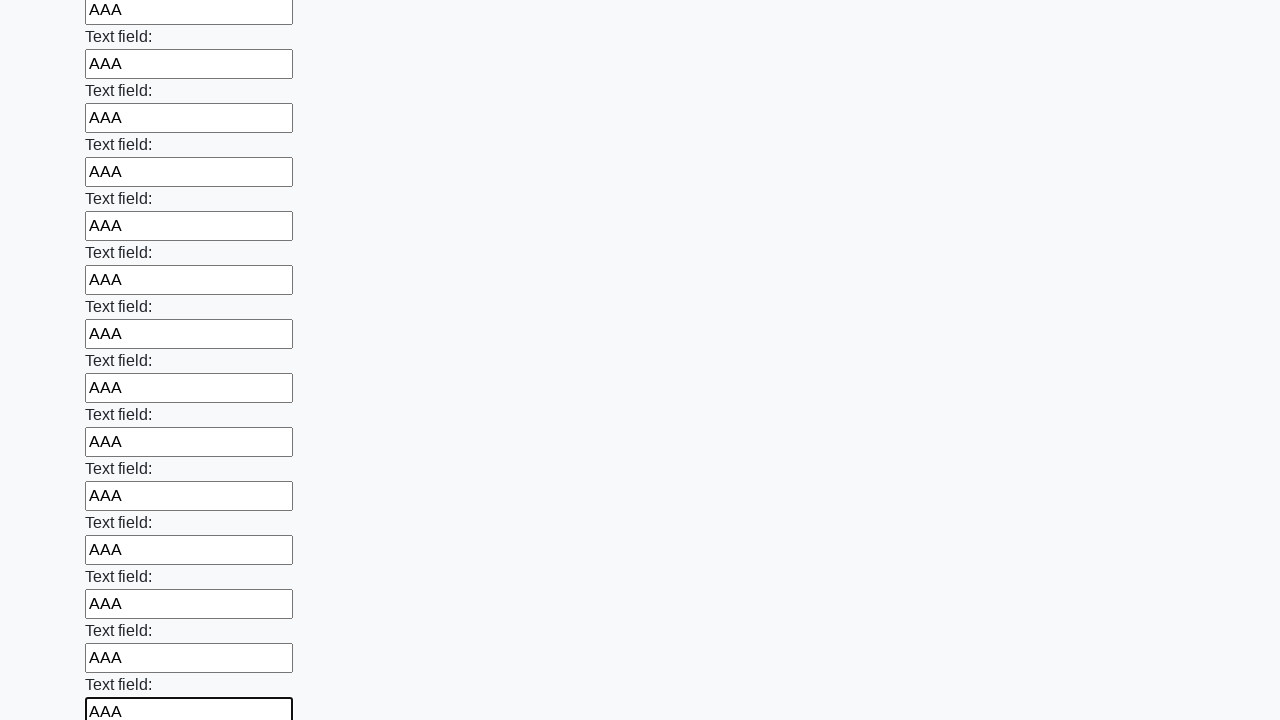

Filled input field with 'AAA' on input >> nth=77
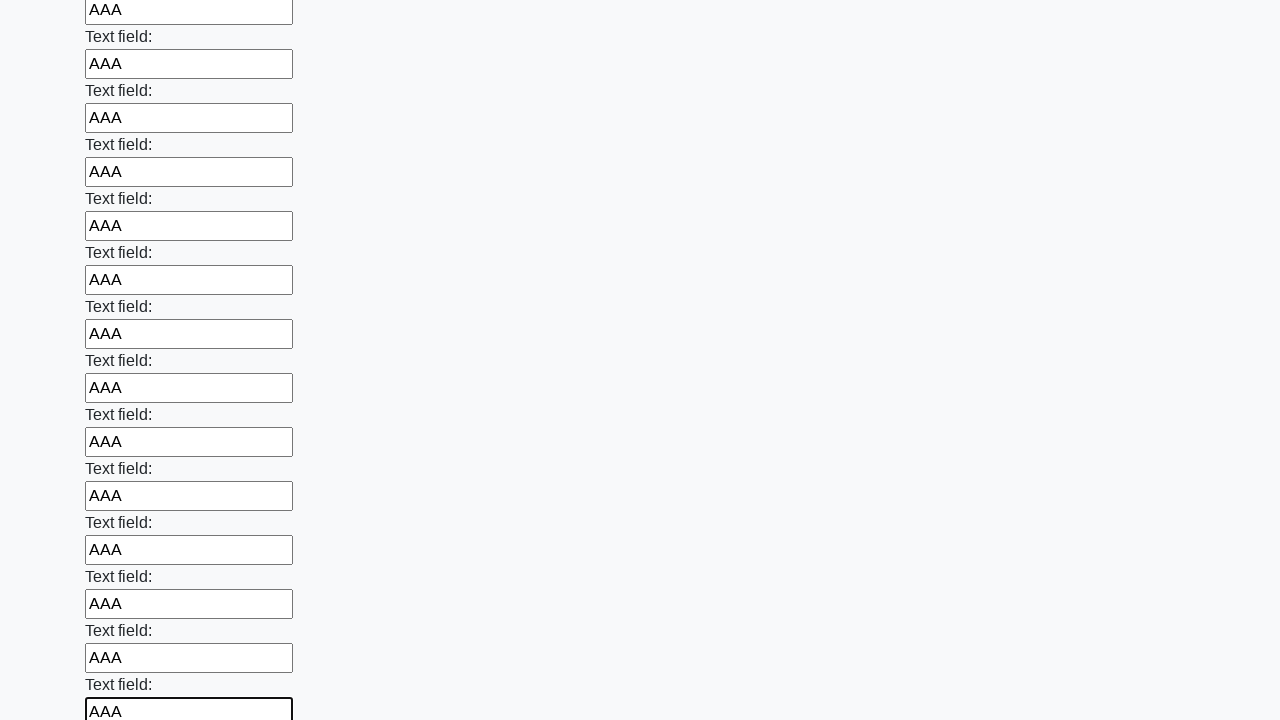

Filled input field with 'AAA' on input >> nth=78
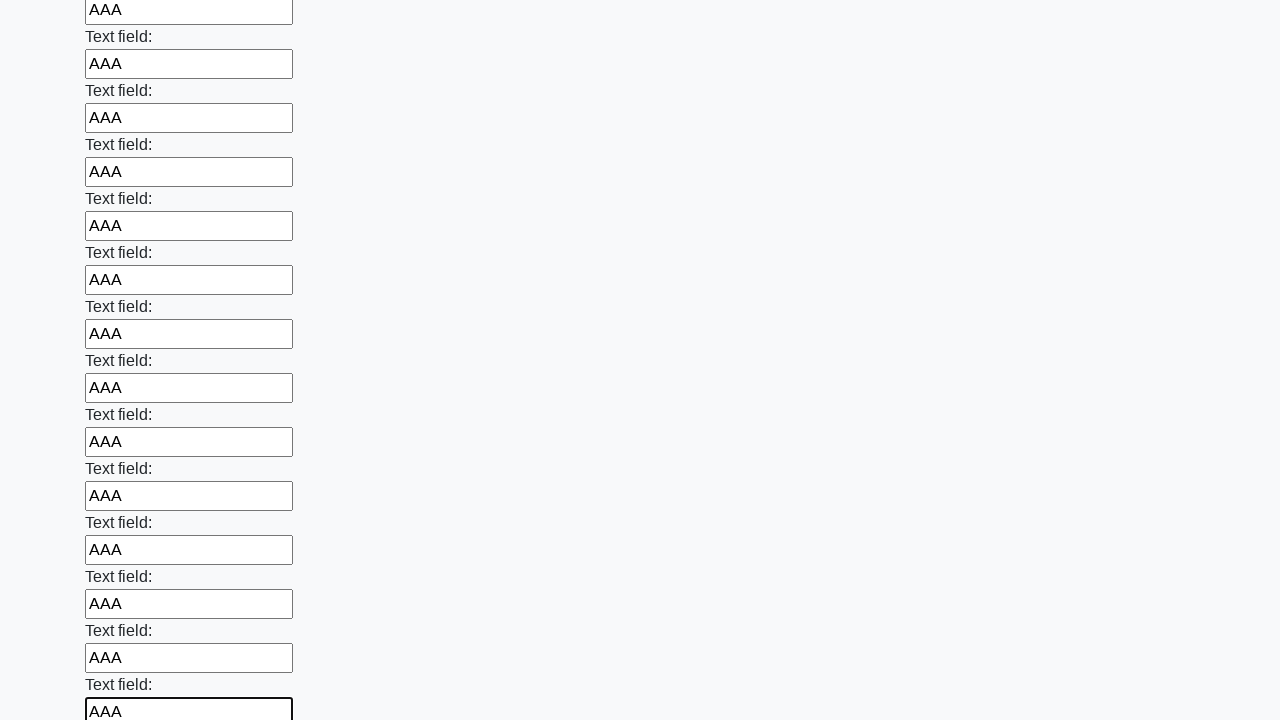

Filled input field with 'AAA' on input >> nth=79
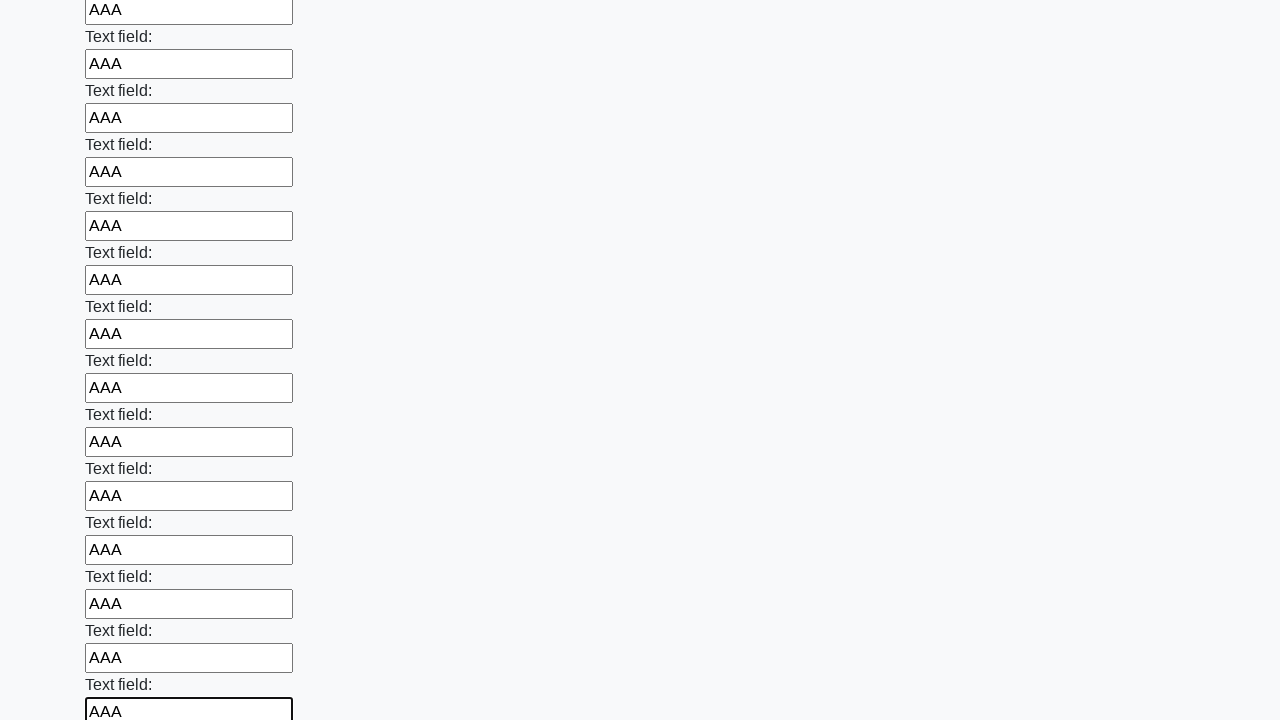

Filled input field with 'AAA' on input >> nth=80
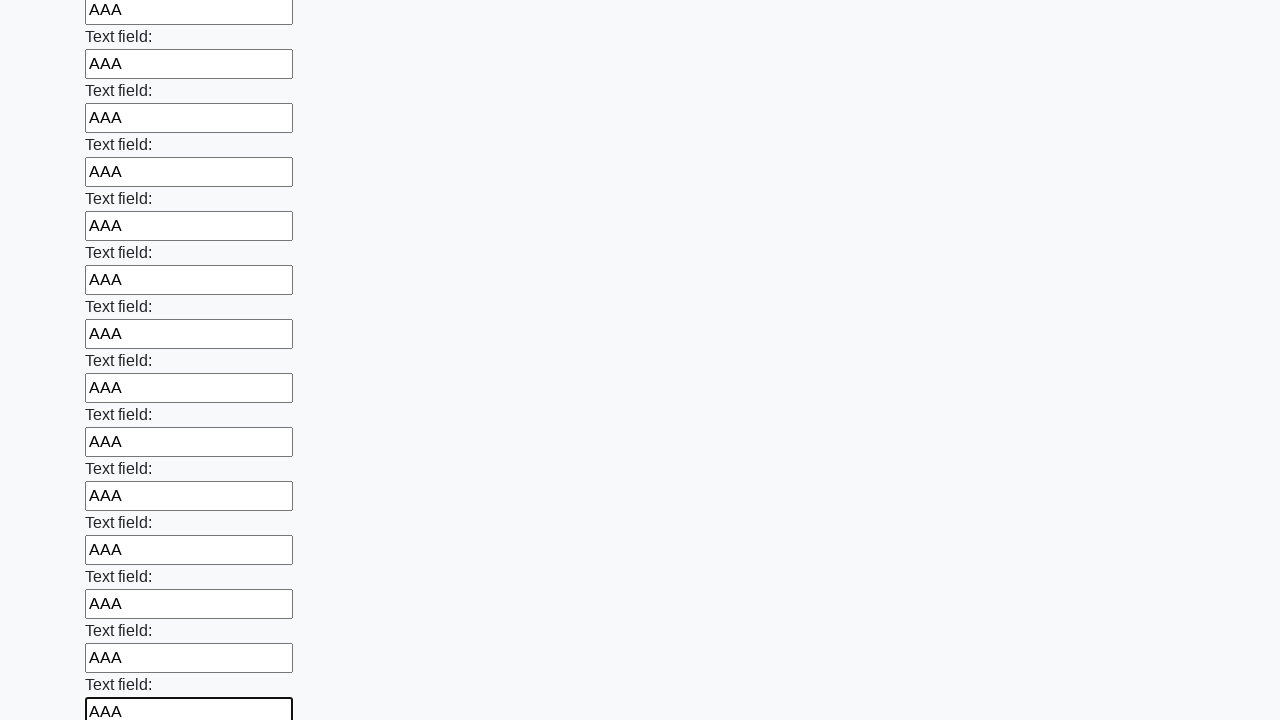

Filled input field with 'AAA' on input >> nth=81
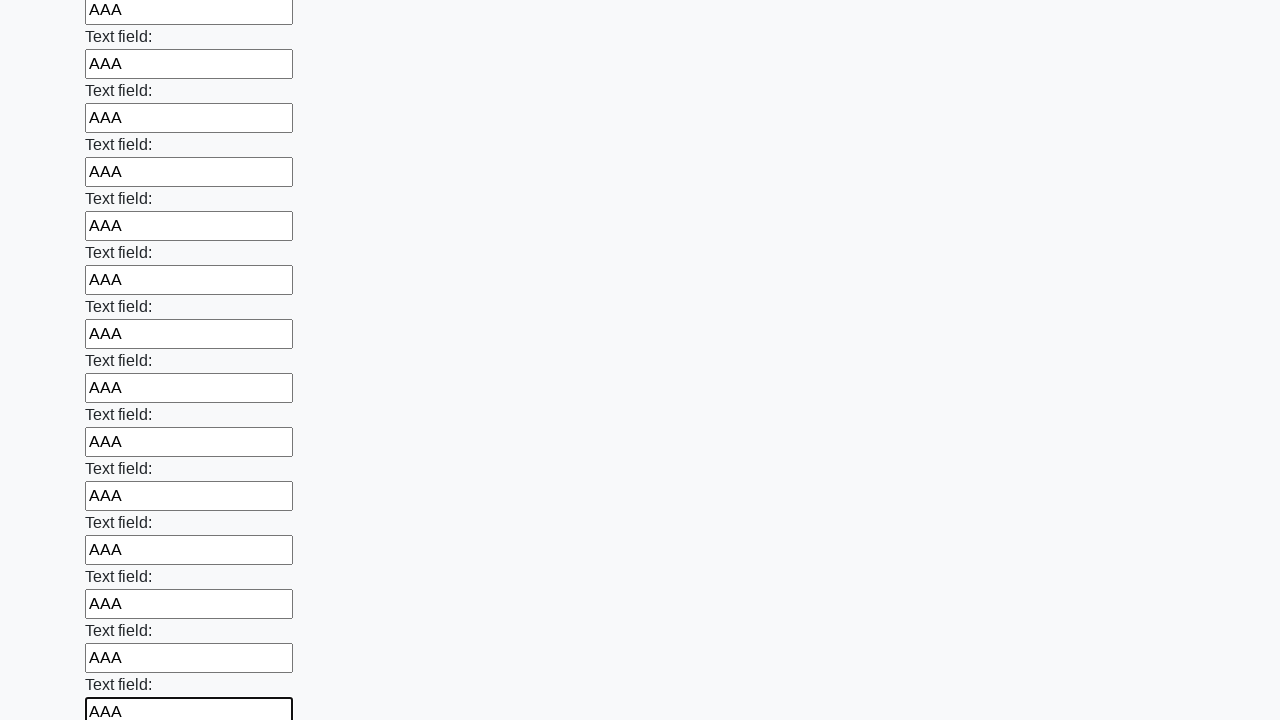

Filled input field with 'AAA' on input >> nth=82
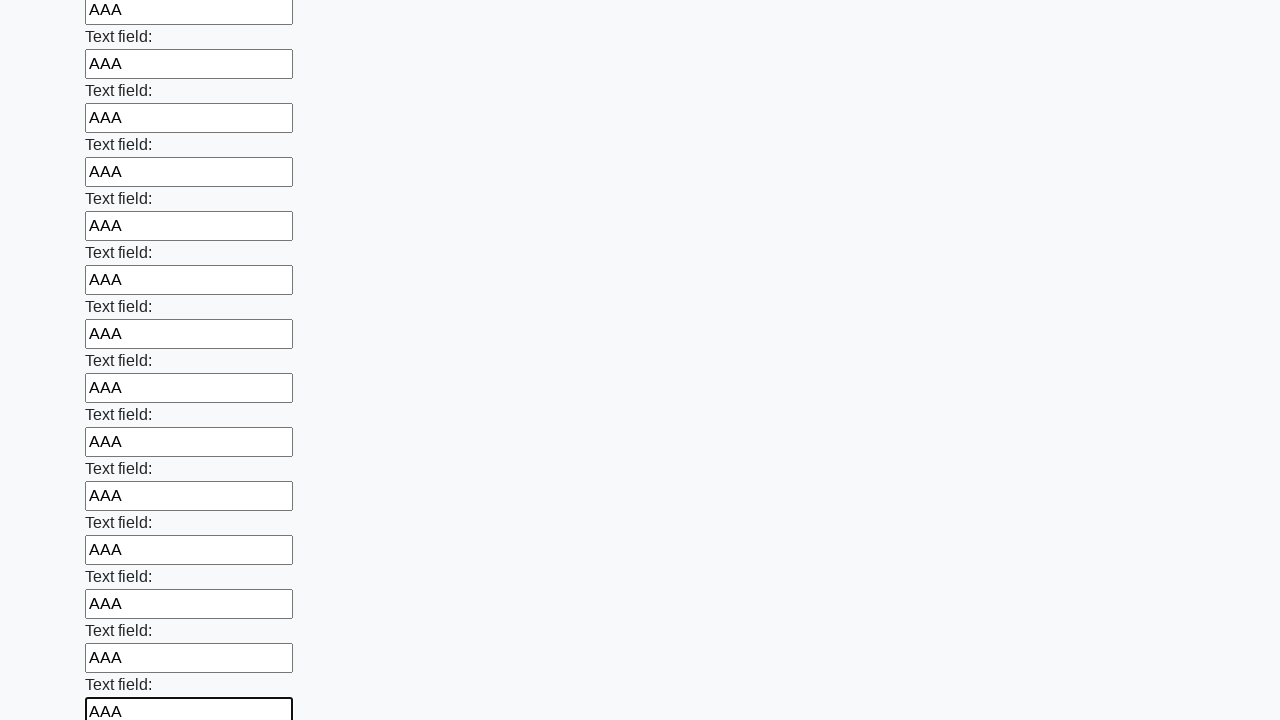

Filled input field with 'AAA' on input >> nth=83
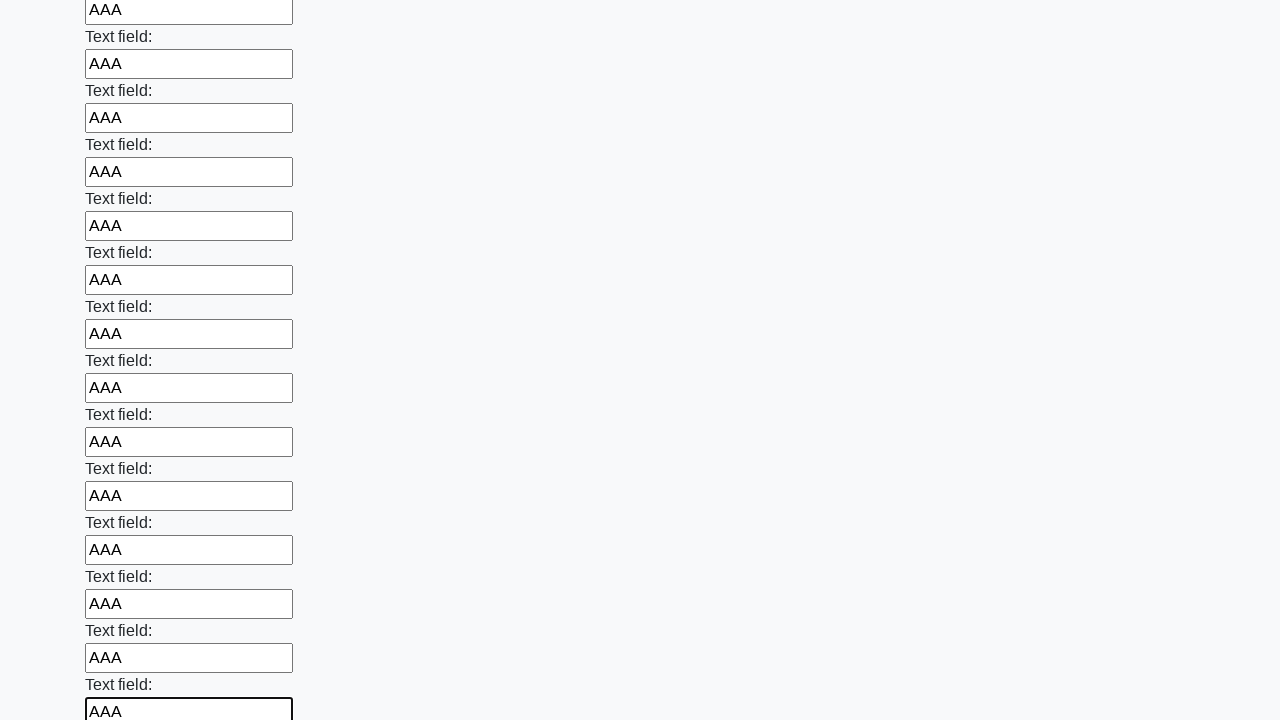

Filled input field with 'AAA' on input >> nth=84
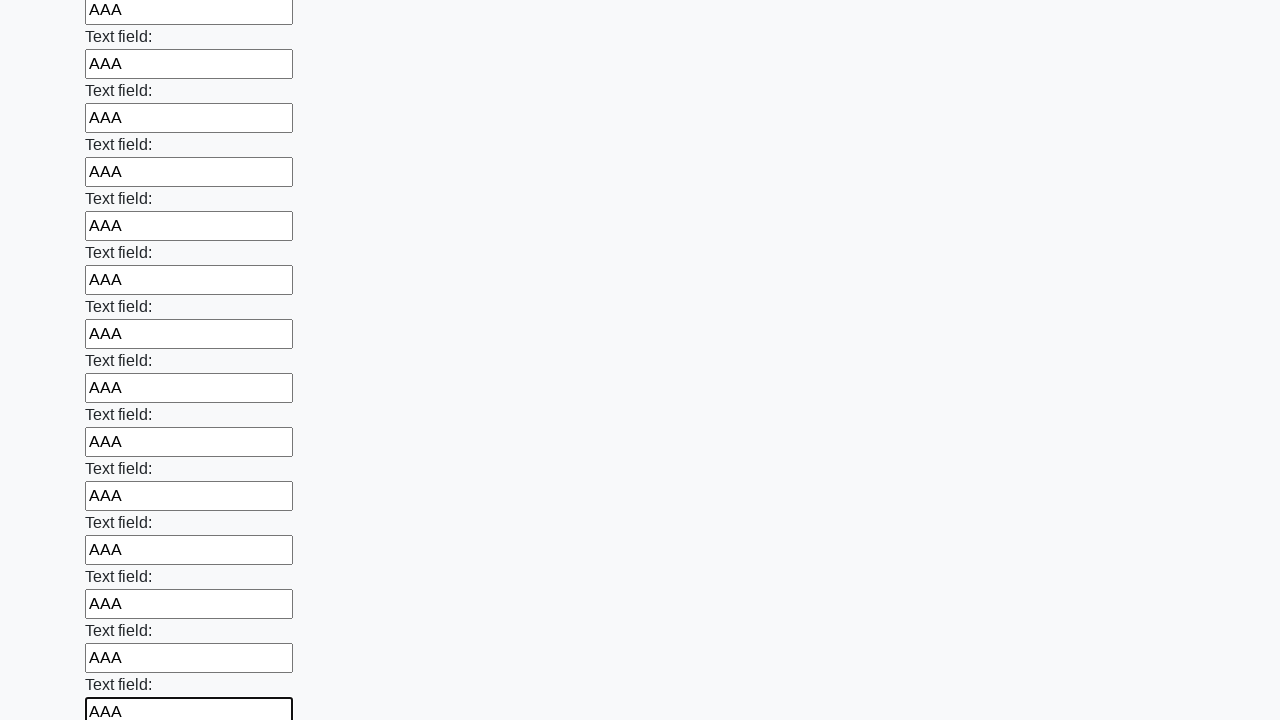

Filled input field with 'AAA' on input >> nth=85
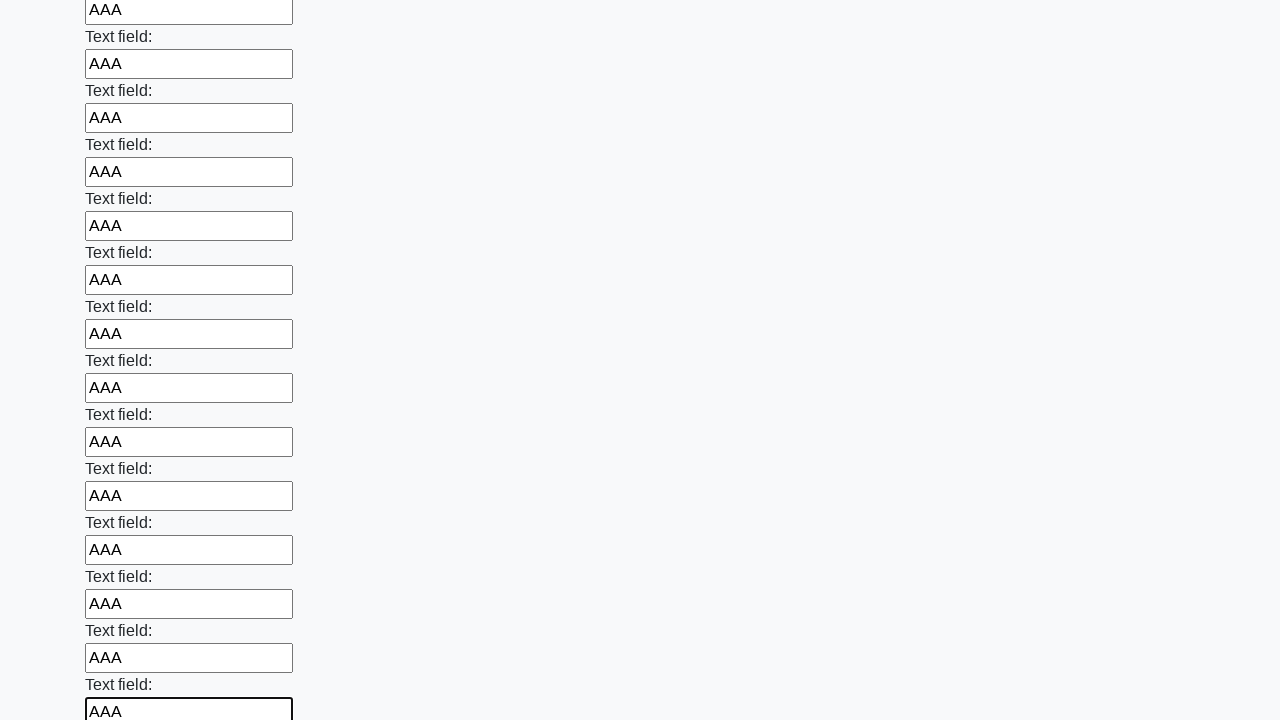

Filled input field with 'AAA' on input >> nth=86
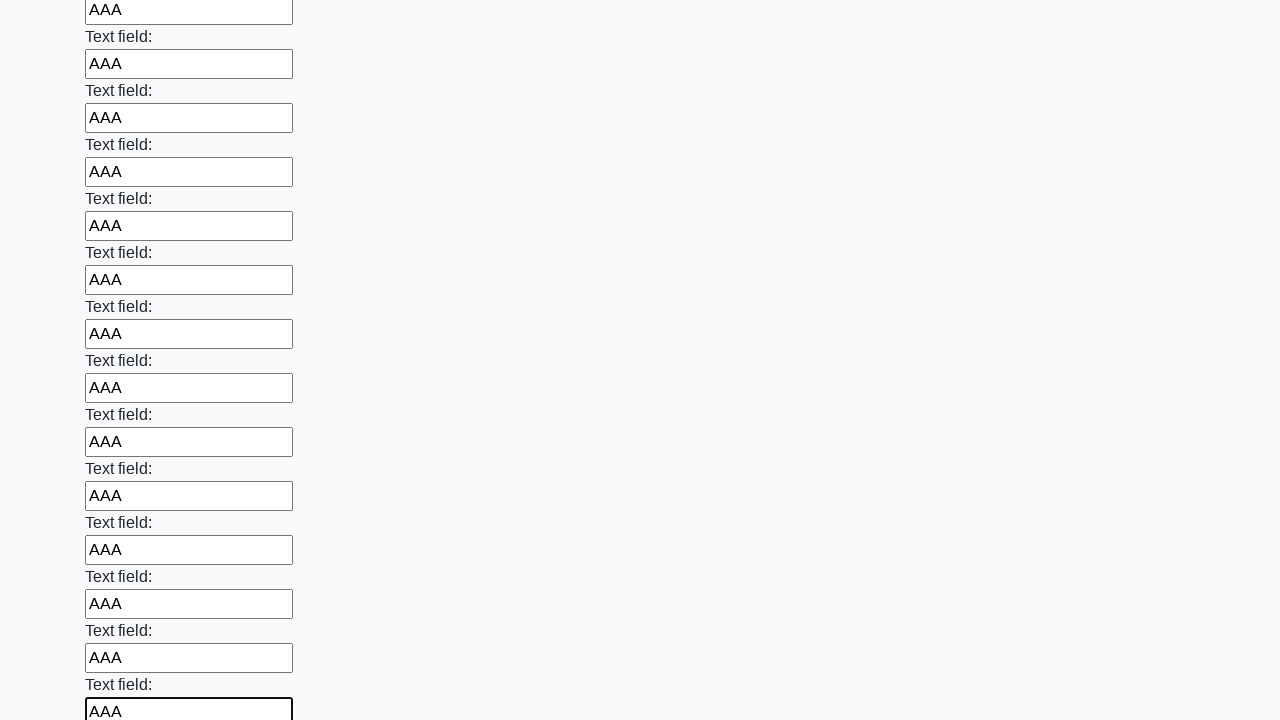

Filled input field with 'AAA' on input >> nth=87
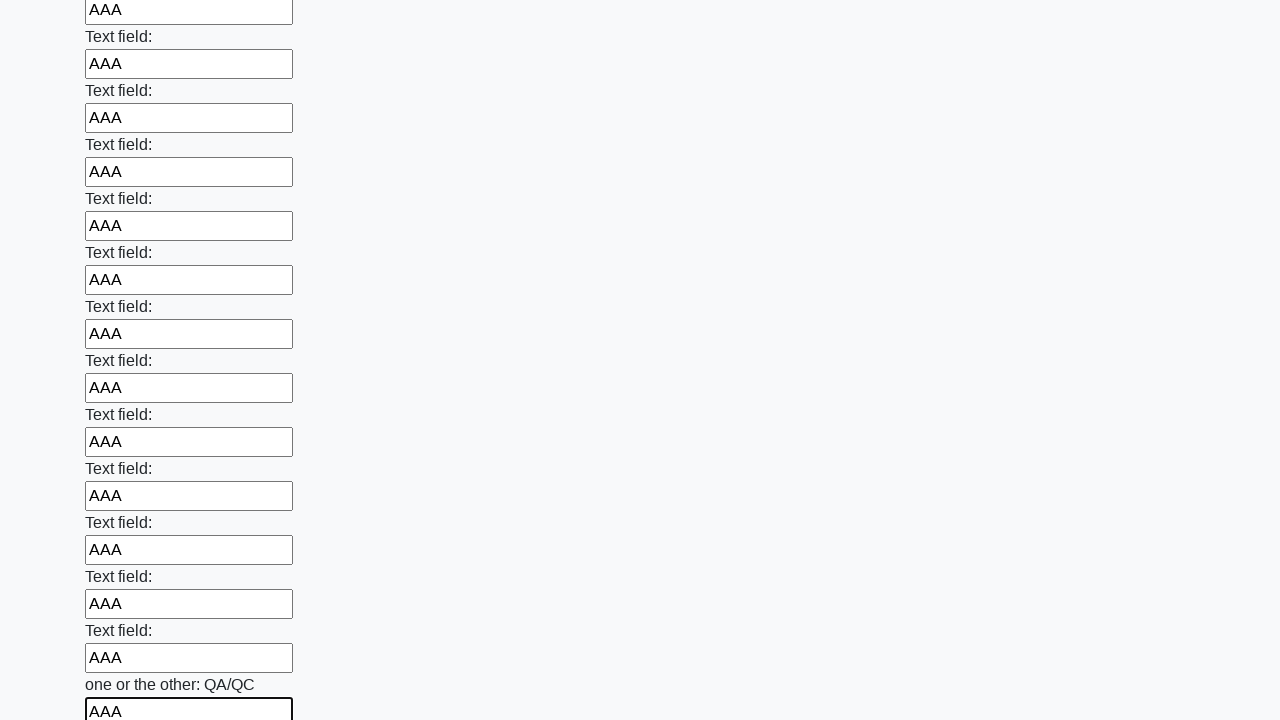

Filled input field with 'AAA' on input >> nth=88
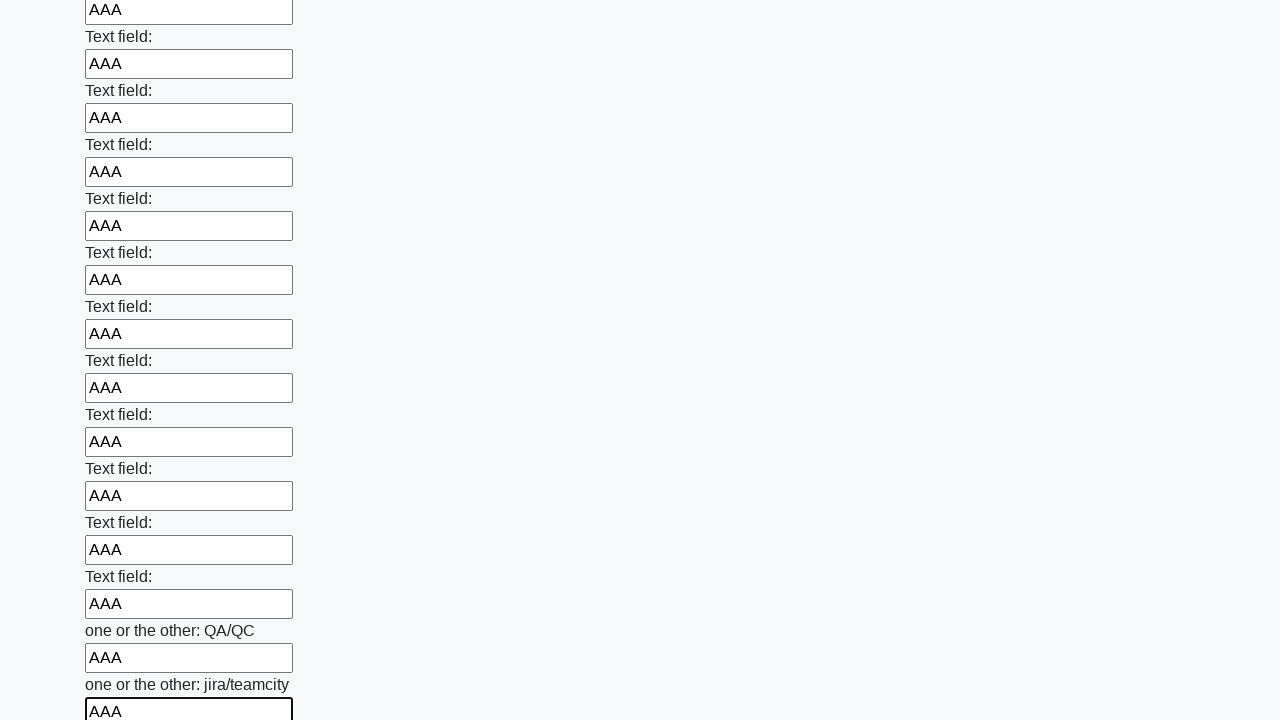

Filled input field with 'AAA' on input >> nth=89
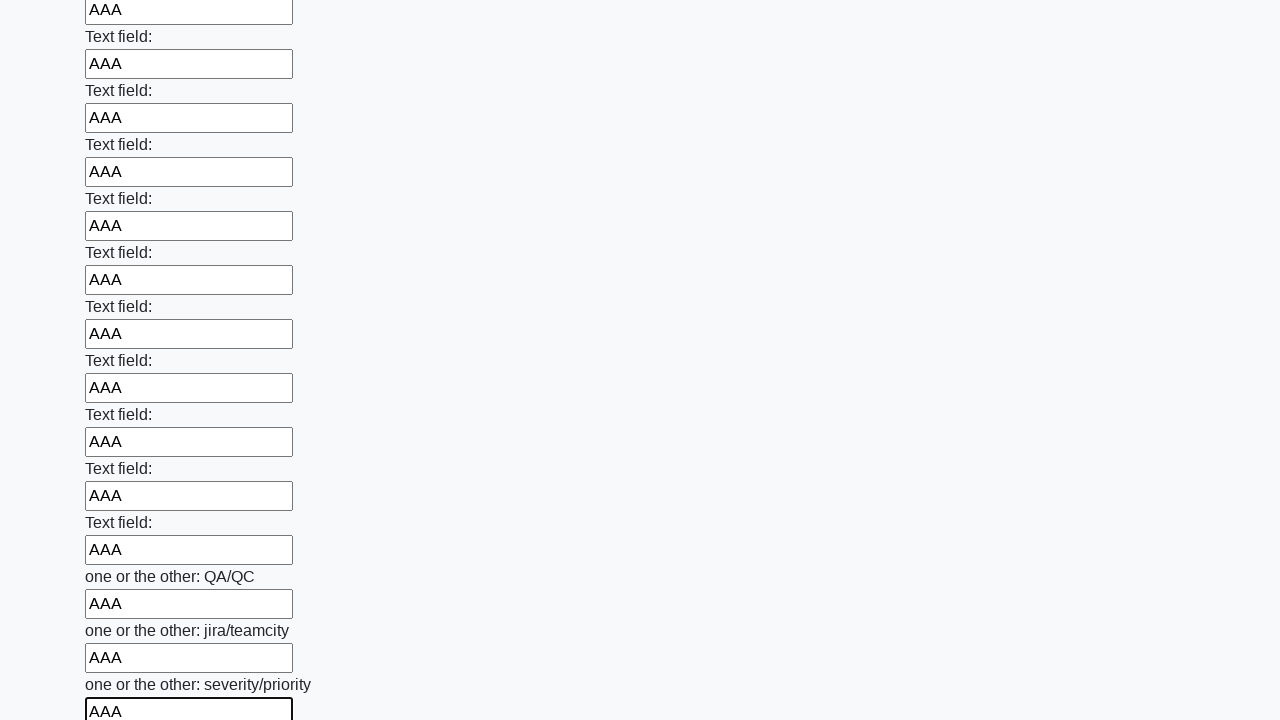

Filled input field with 'AAA' on input >> nth=90
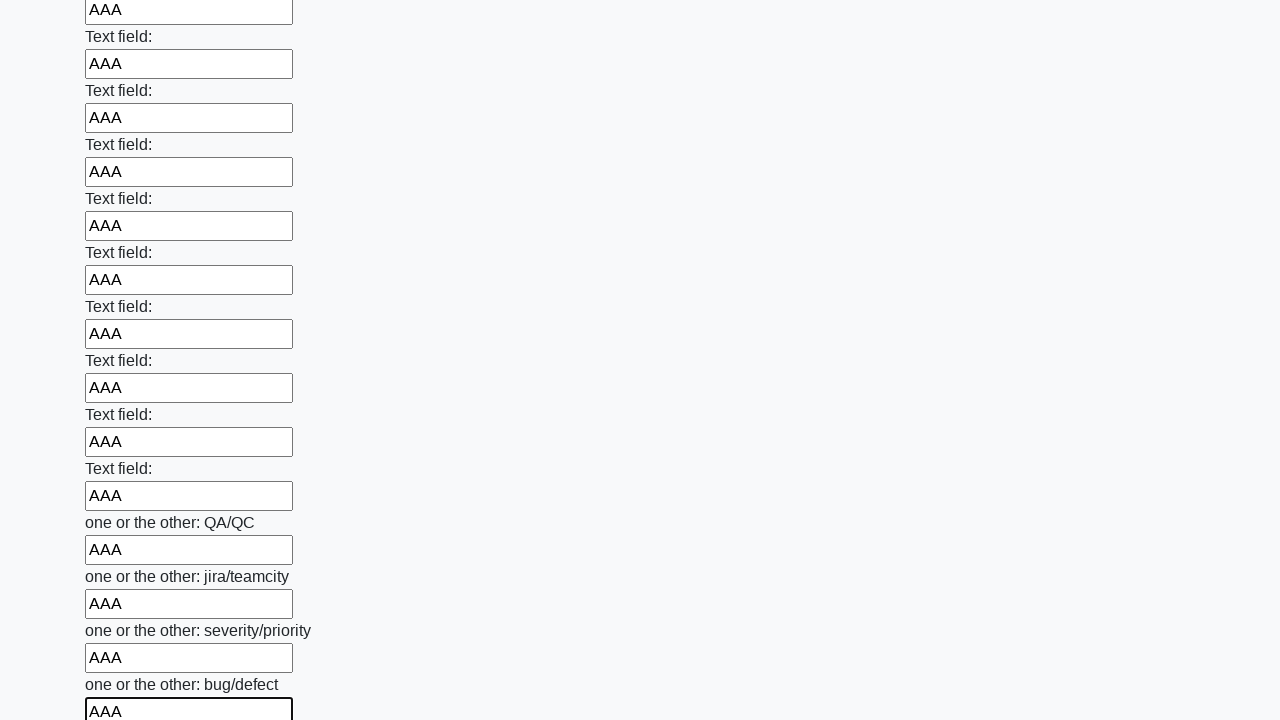

Filled input field with 'AAA' on input >> nth=91
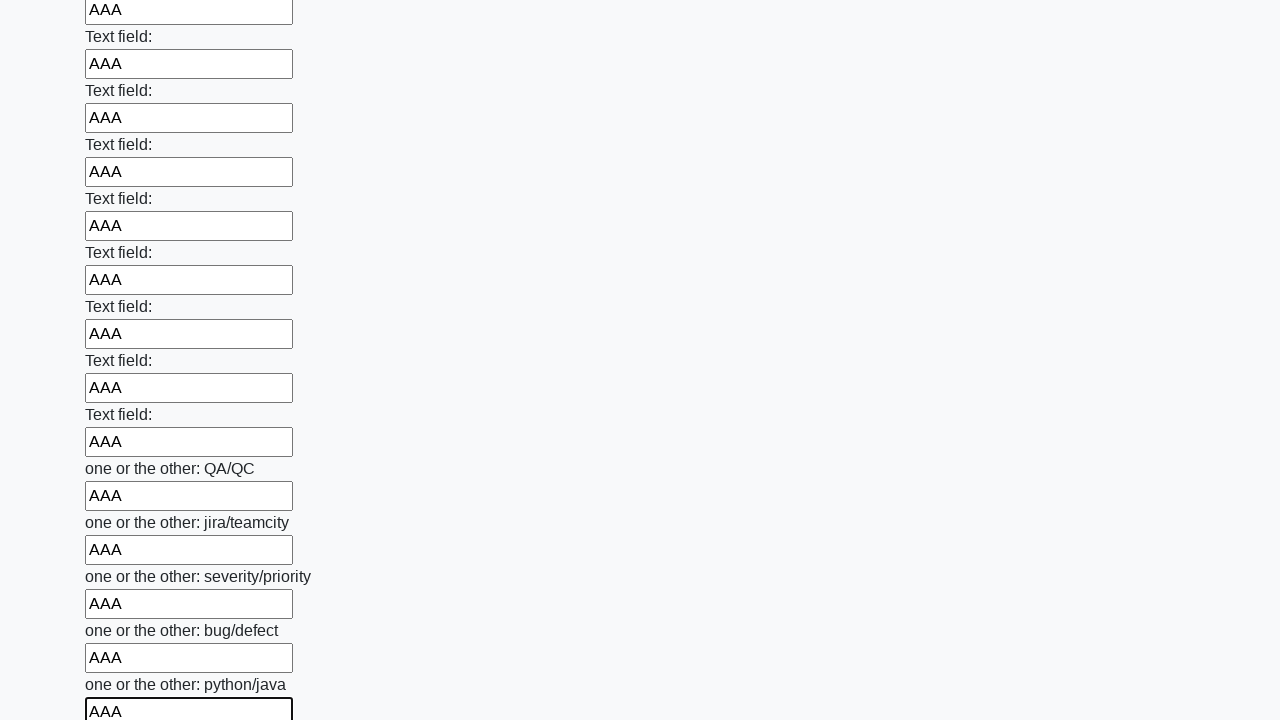

Filled input field with 'AAA' on input >> nth=92
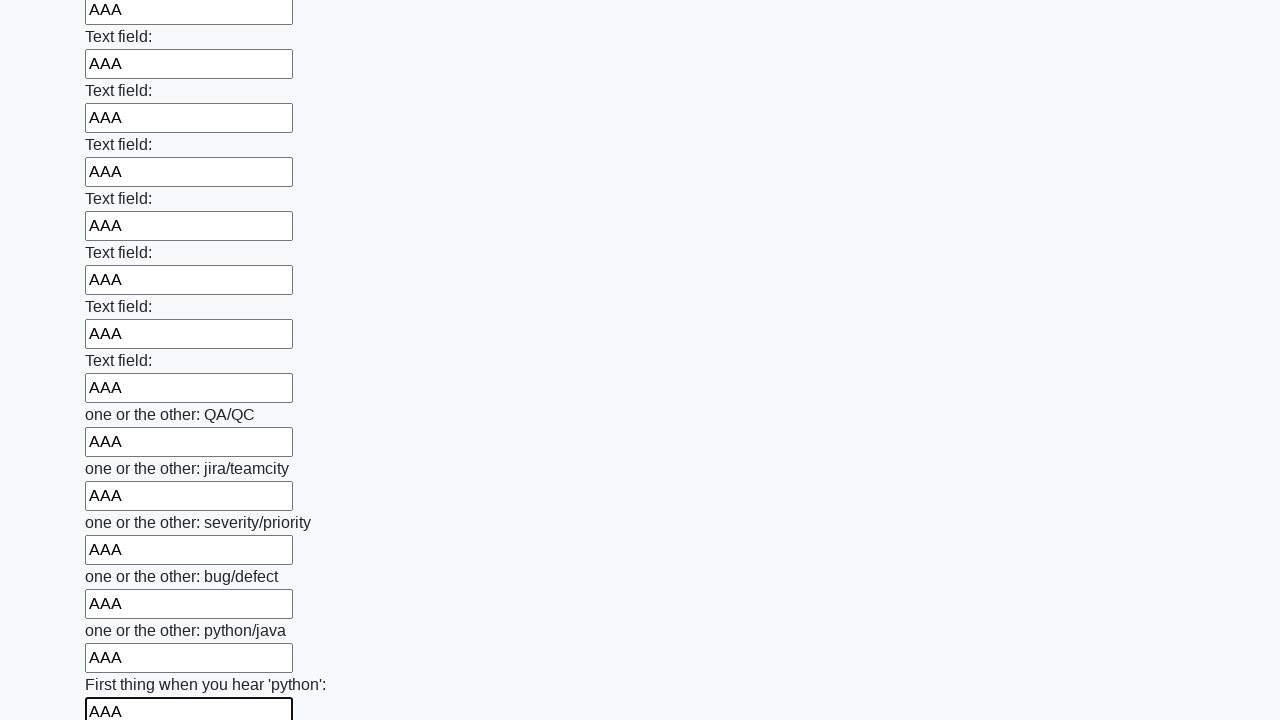

Filled input field with 'AAA' on input >> nth=93
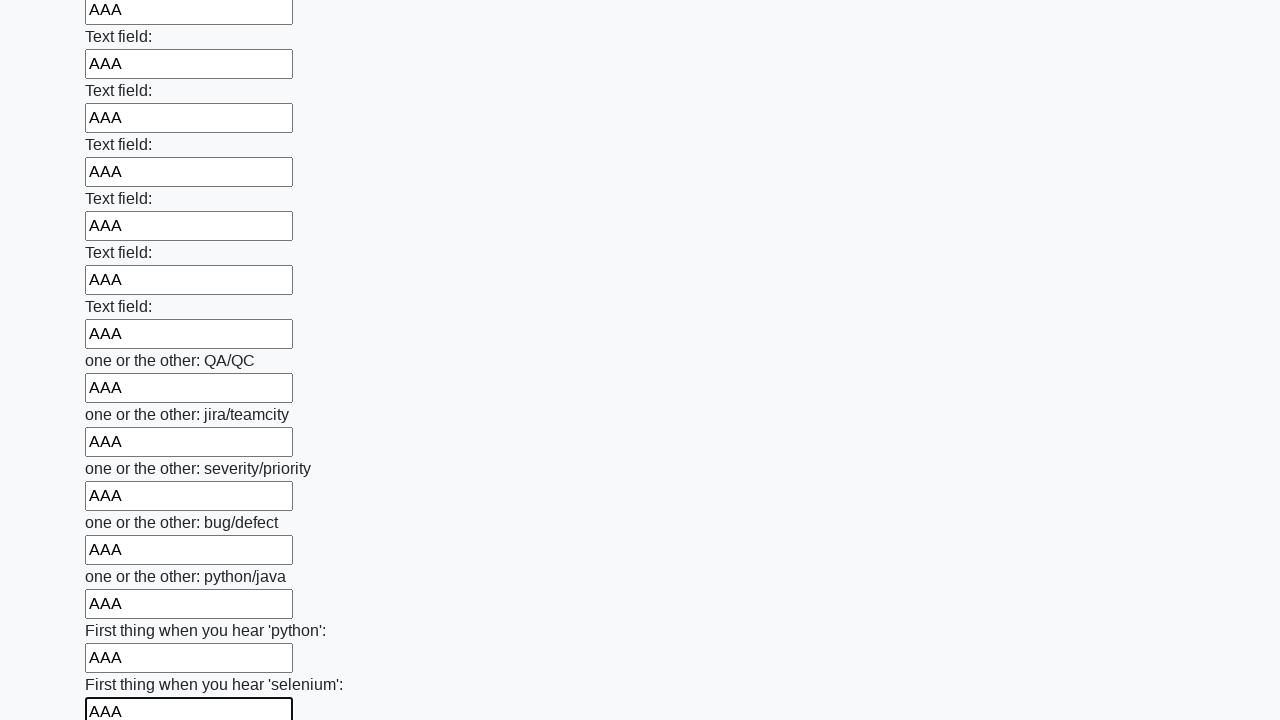

Filled input field with 'AAA' on input >> nth=94
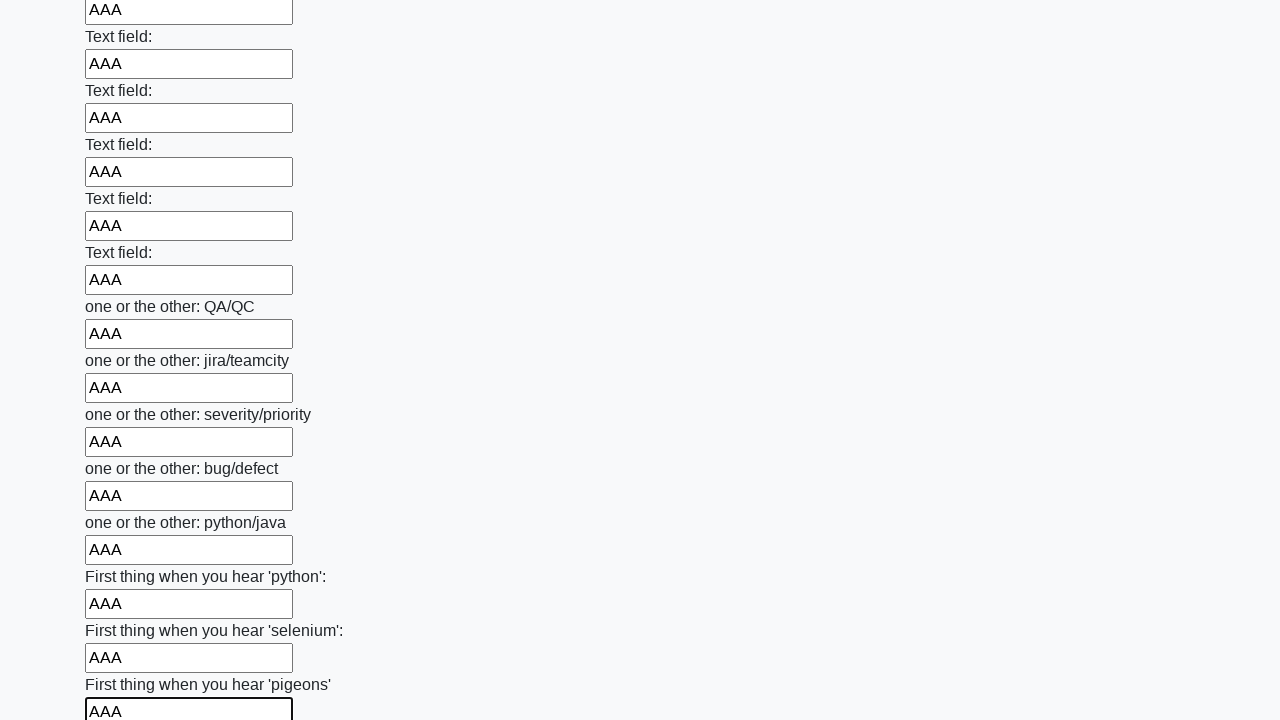

Filled input field with 'AAA' on input >> nth=95
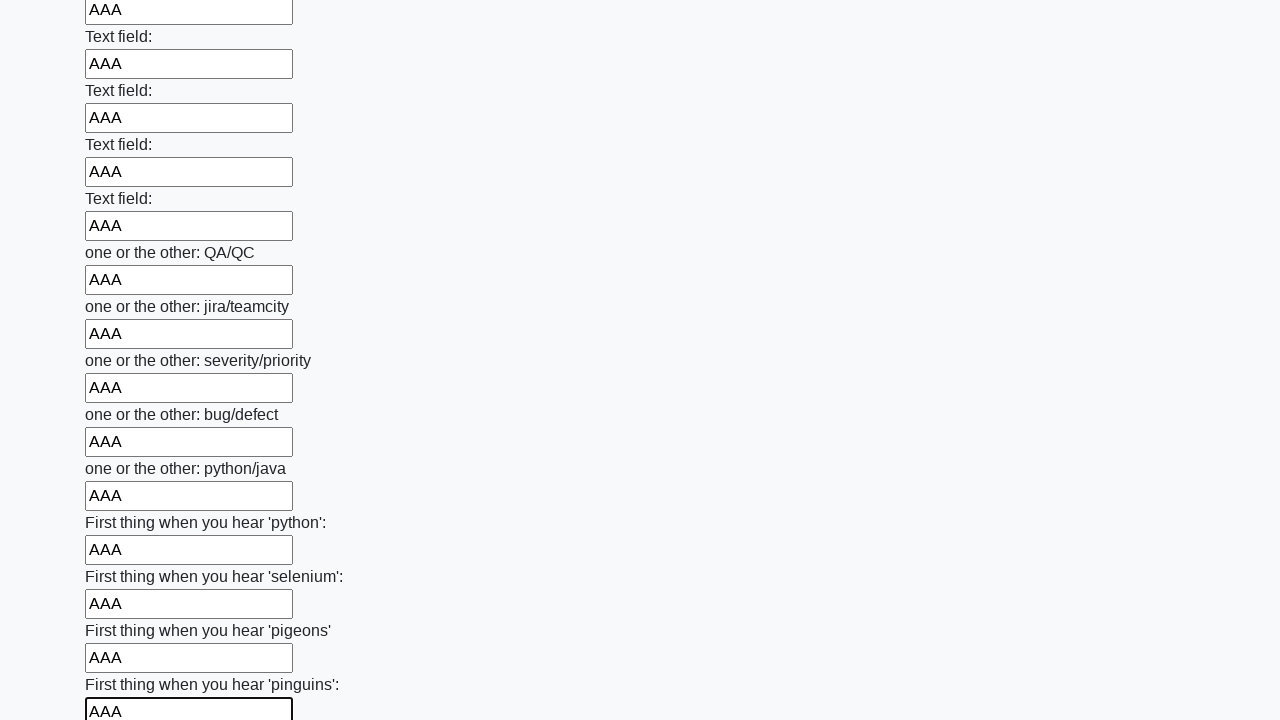

Filled input field with 'AAA' on input >> nth=96
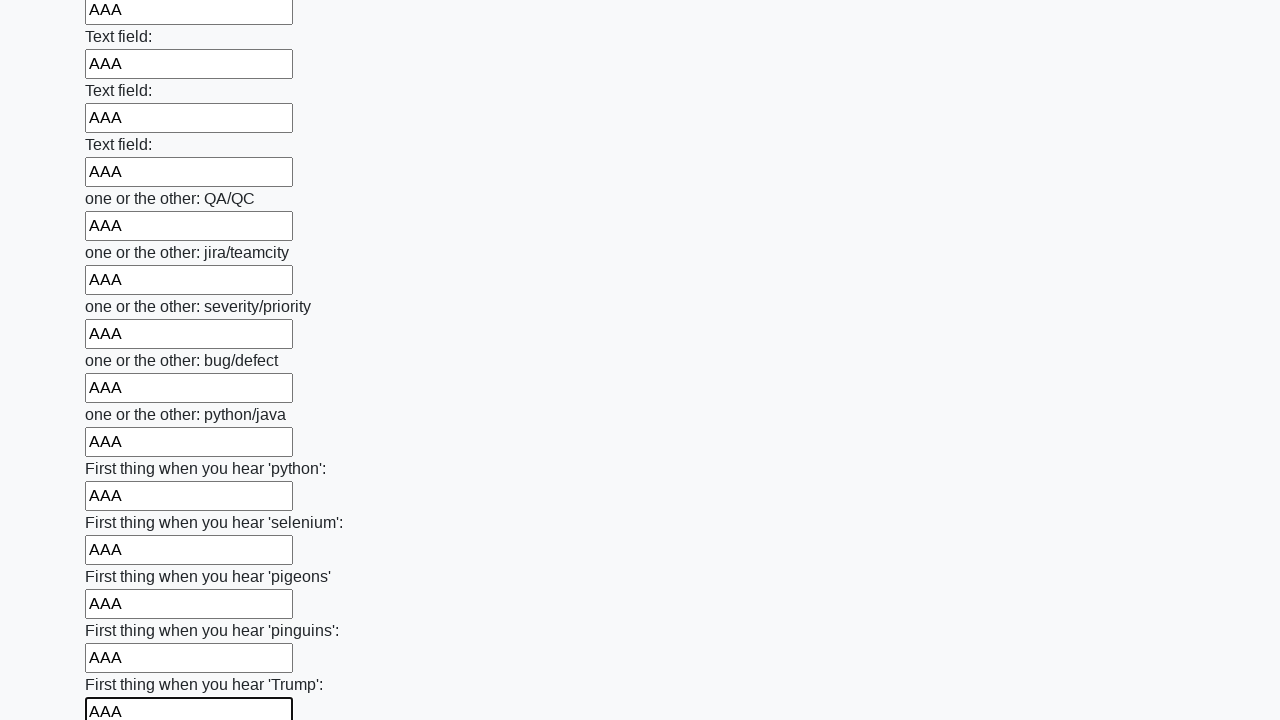

Filled input field with 'AAA' on input >> nth=97
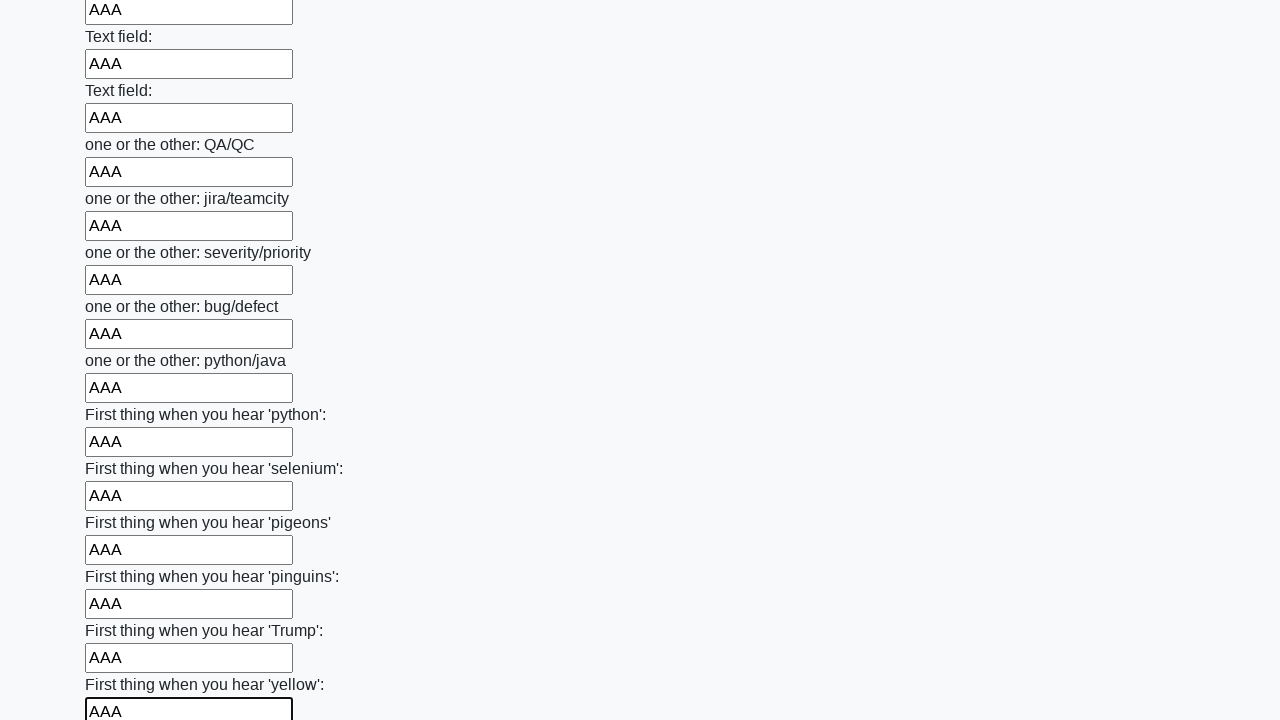

Filled input field with 'AAA' on input >> nth=98
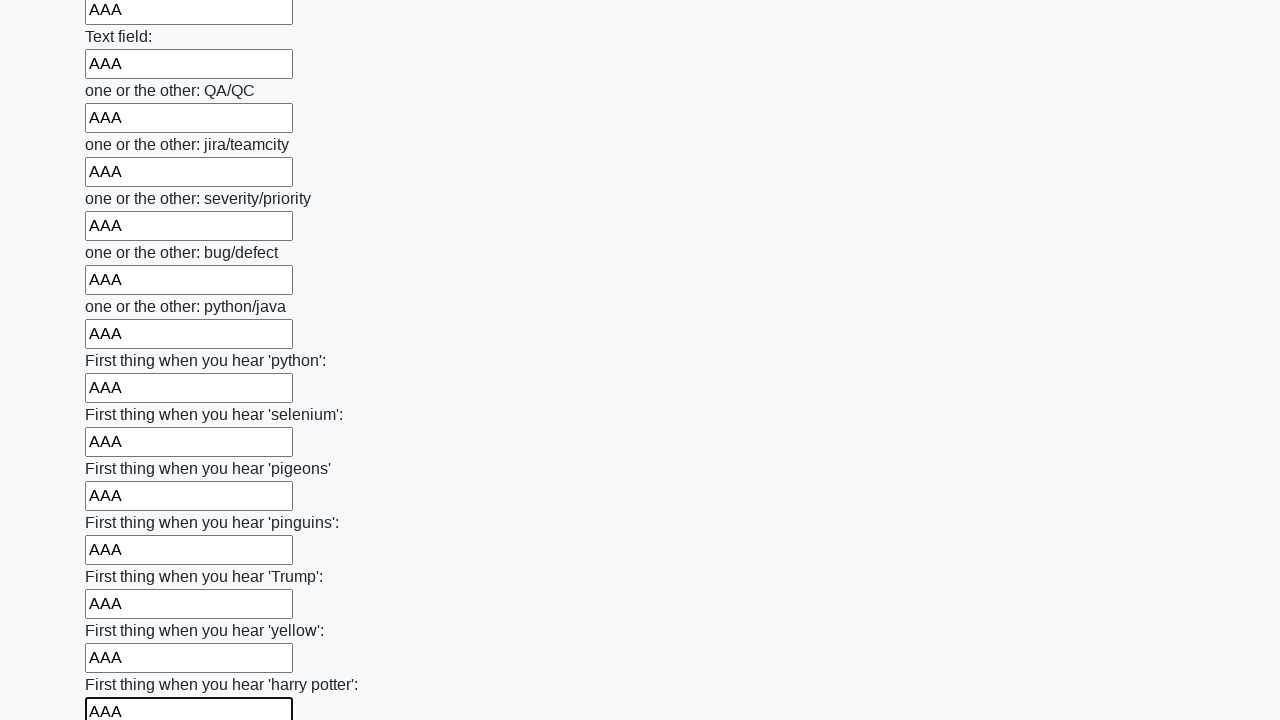

Filled input field with 'AAA' on input >> nth=99
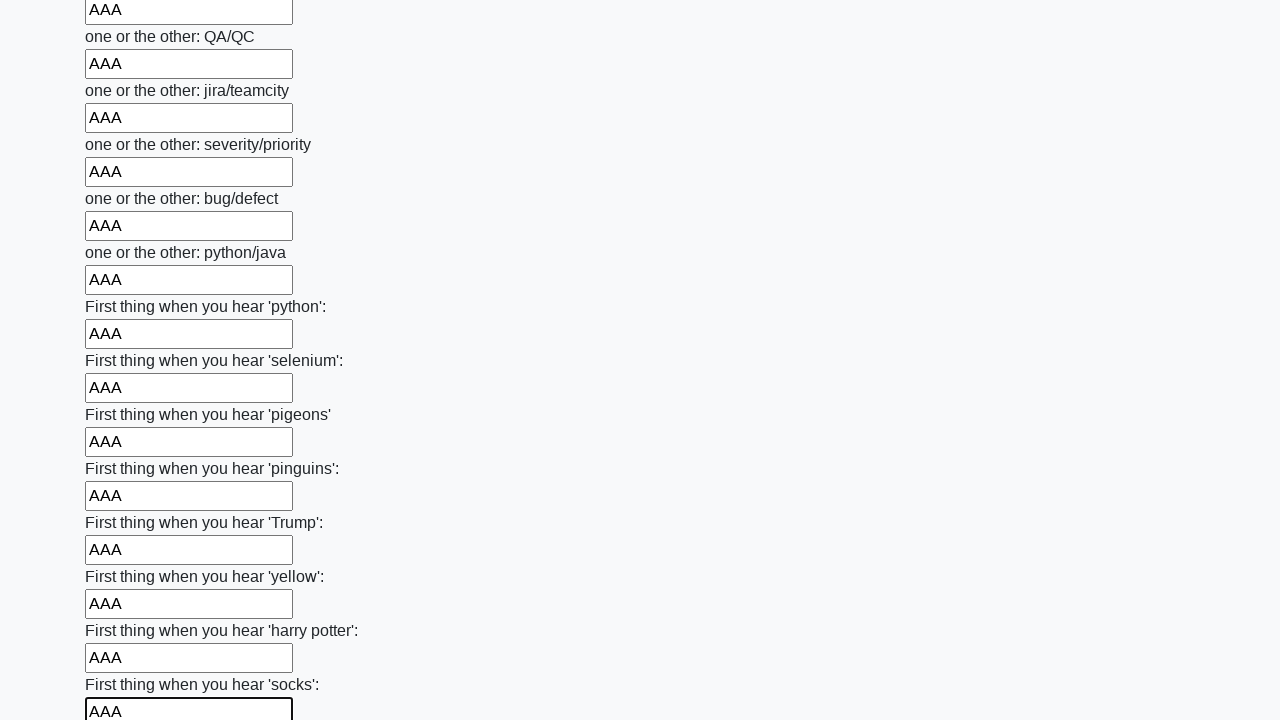

Clicked submit button to submit the form at (123, 611) on button.btn
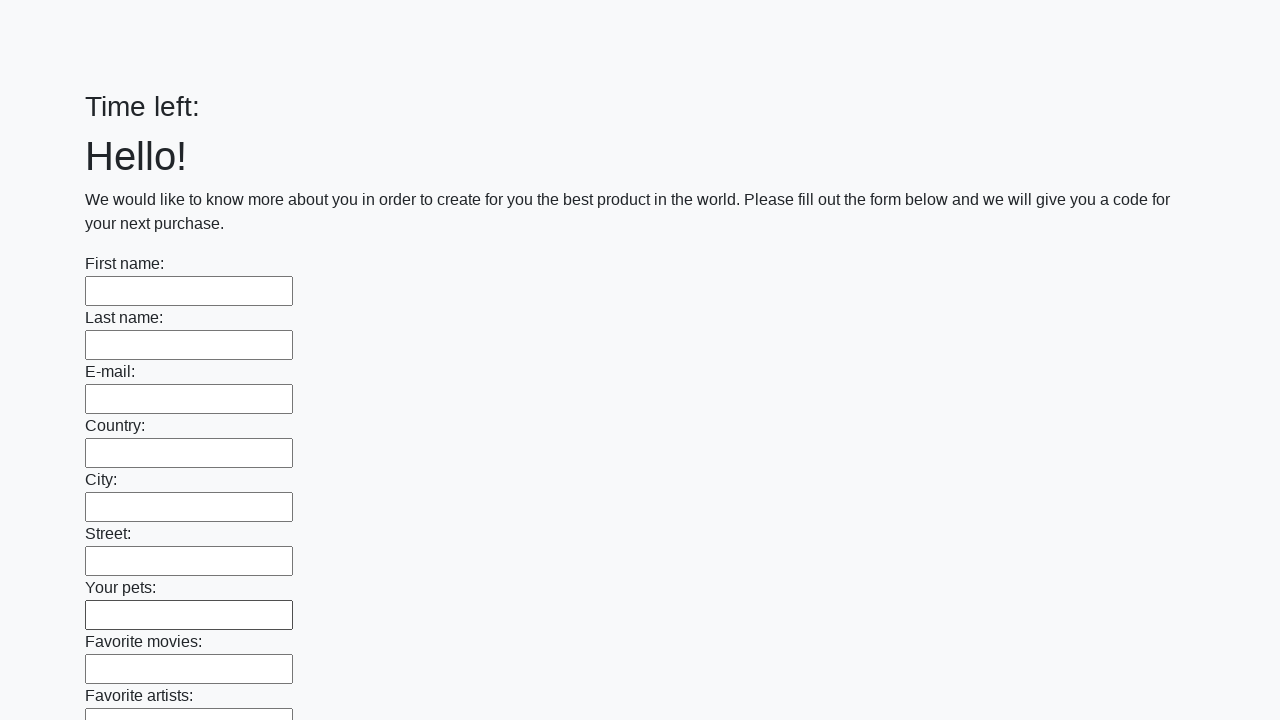

Form submission completed and page fully loaded
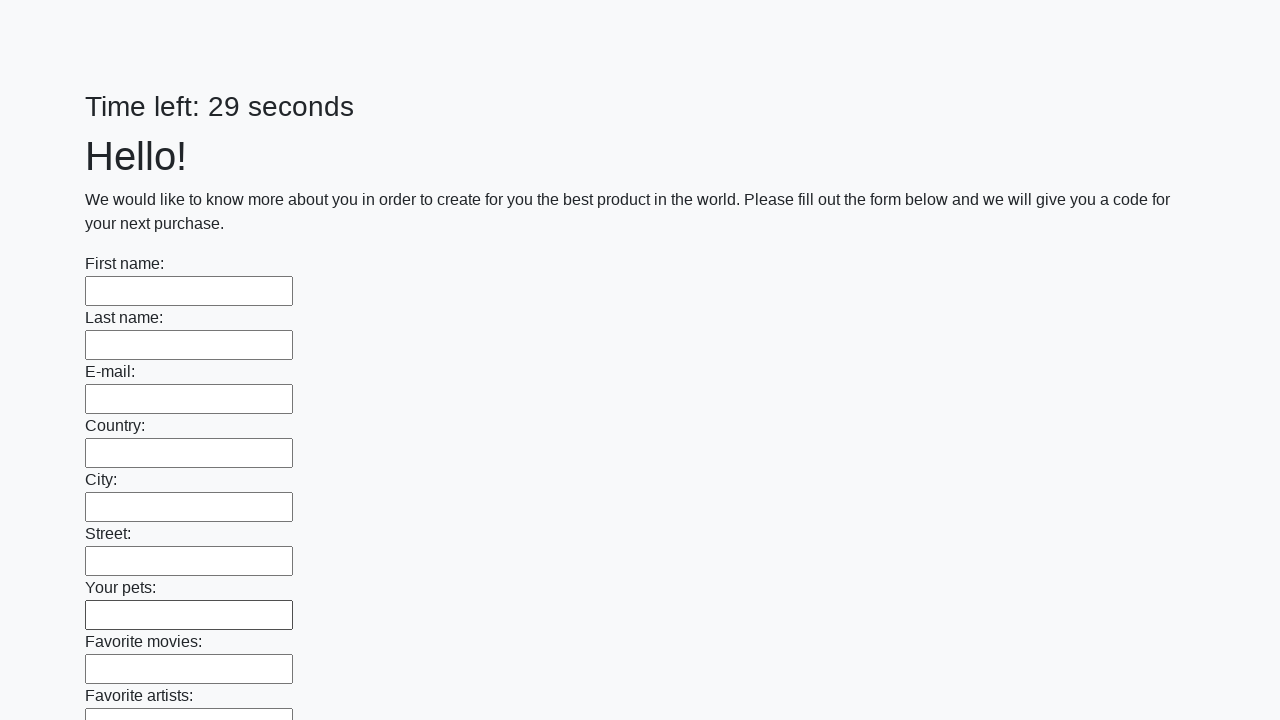

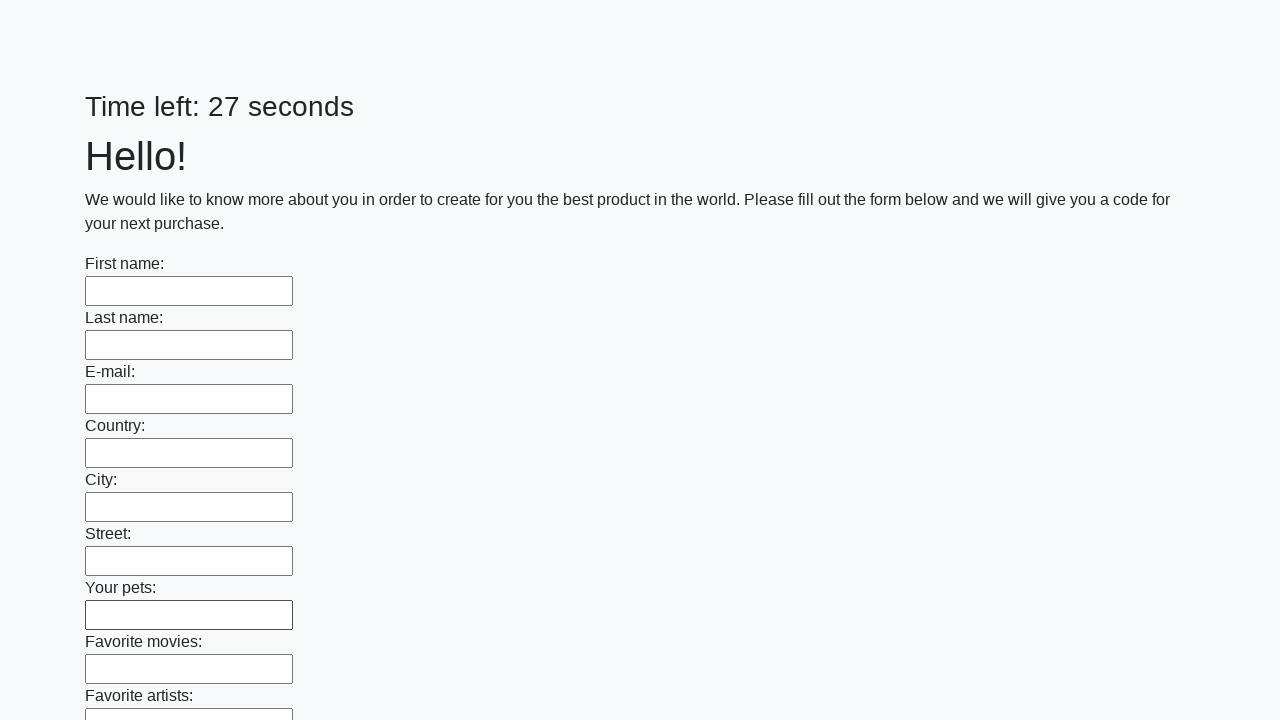